Tests filling a large form by entering text into all input fields and clicking the submit button

Starting URL: http://suninjuly.github.io/huge_form.html

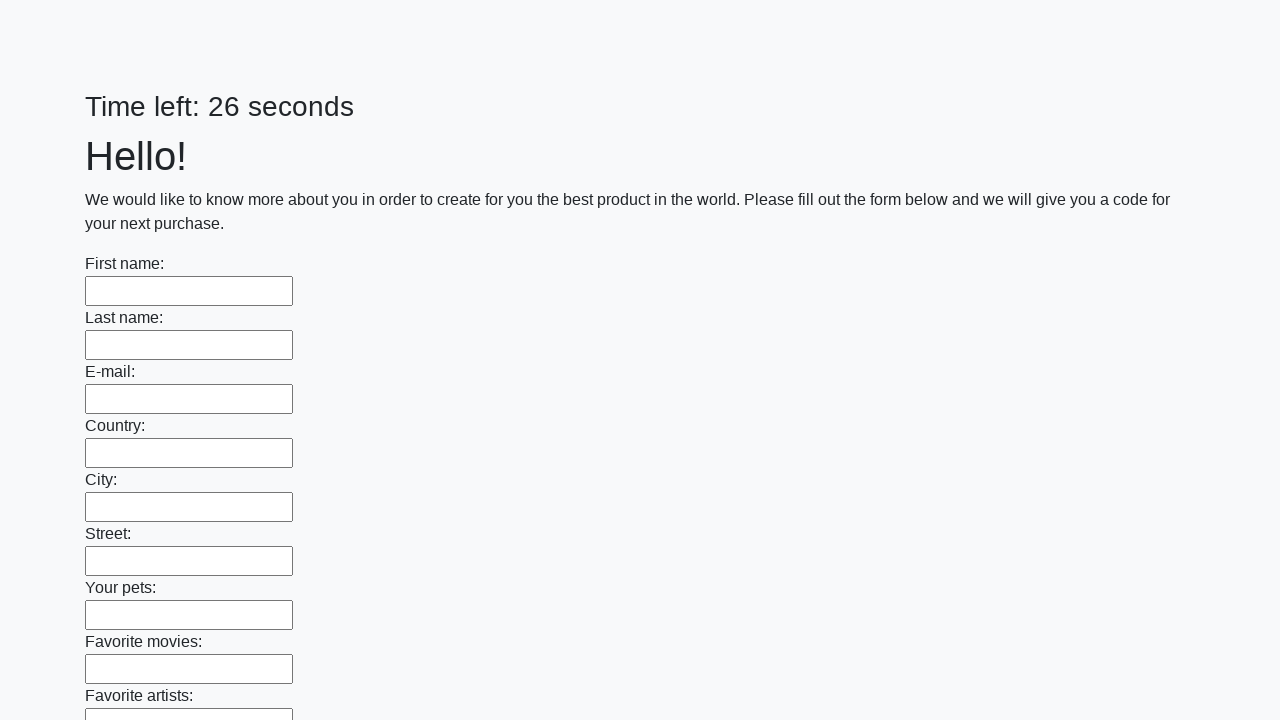

Navigated to huge form page
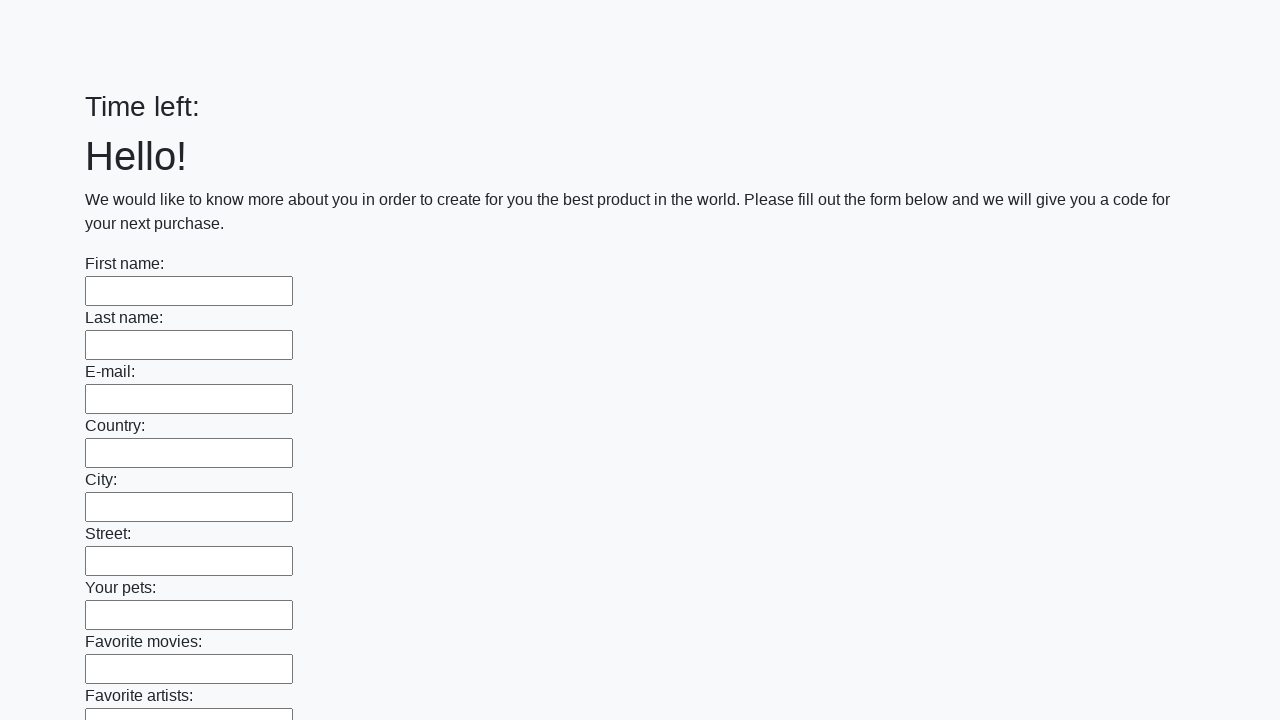

Filled input field with 'TestUser123' on input >> nth=0
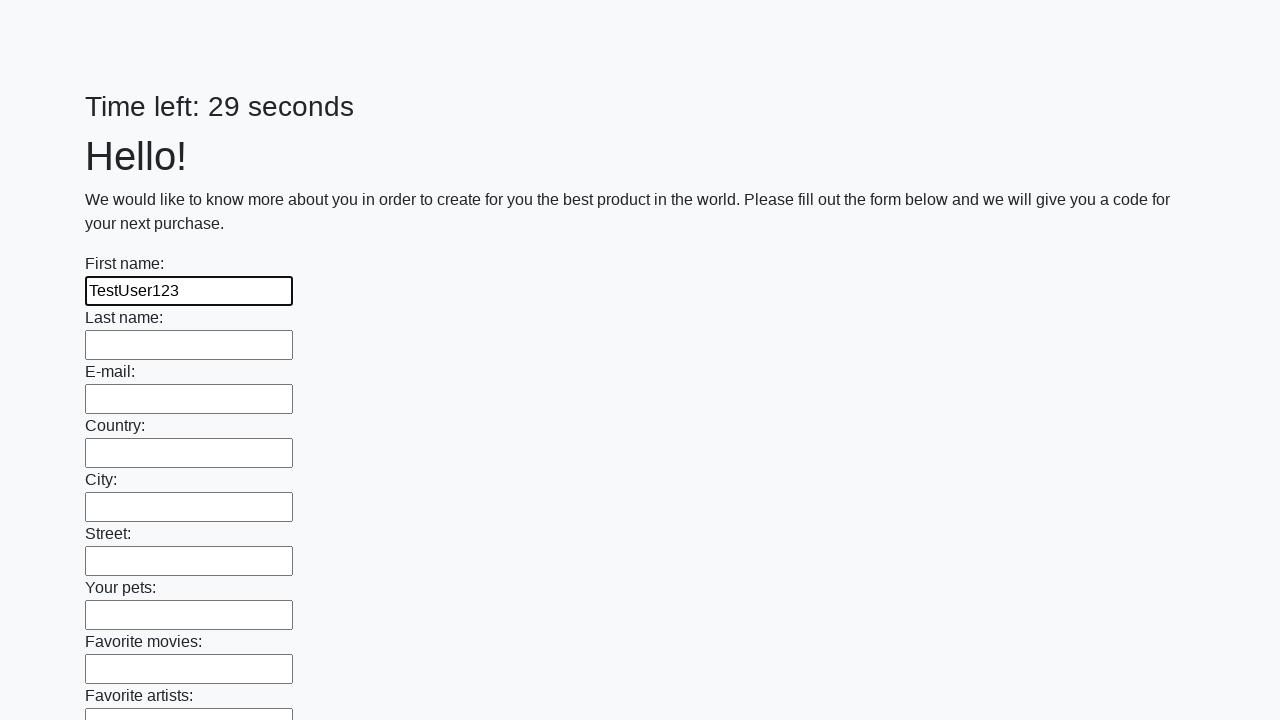

Filled input field with 'TestUser123' on input >> nth=1
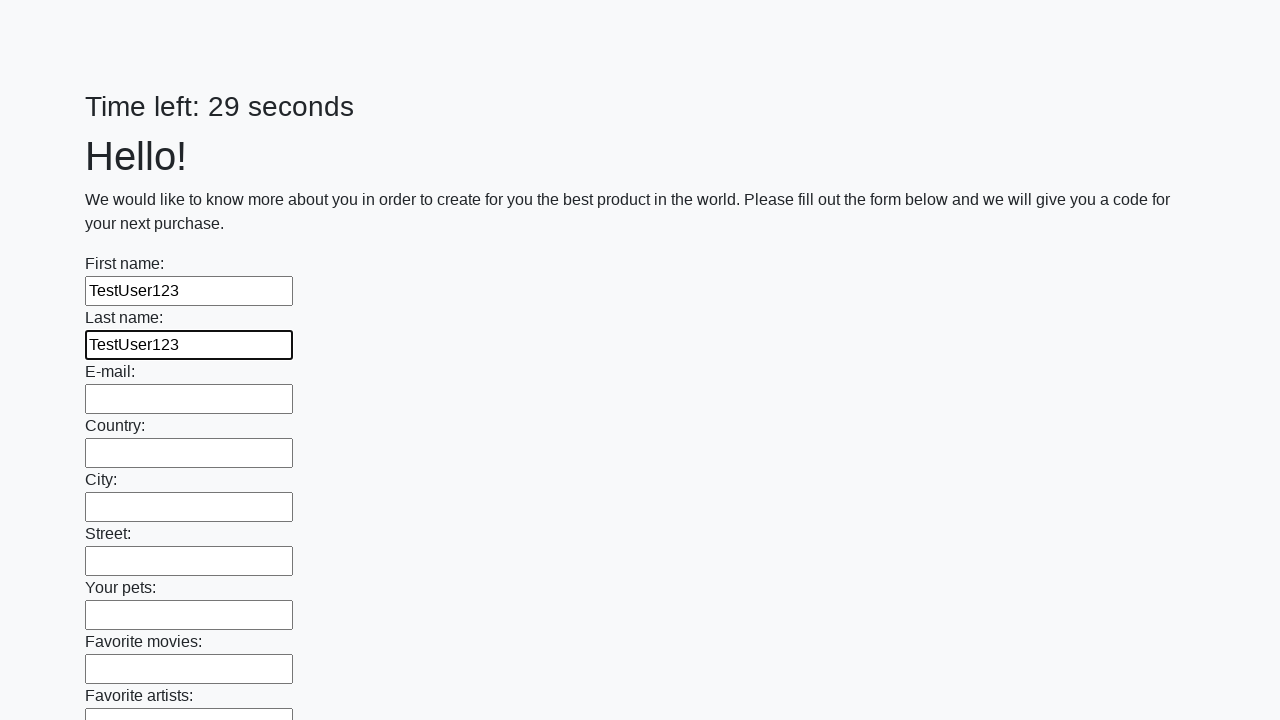

Filled input field with 'TestUser123' on input >> nth=2
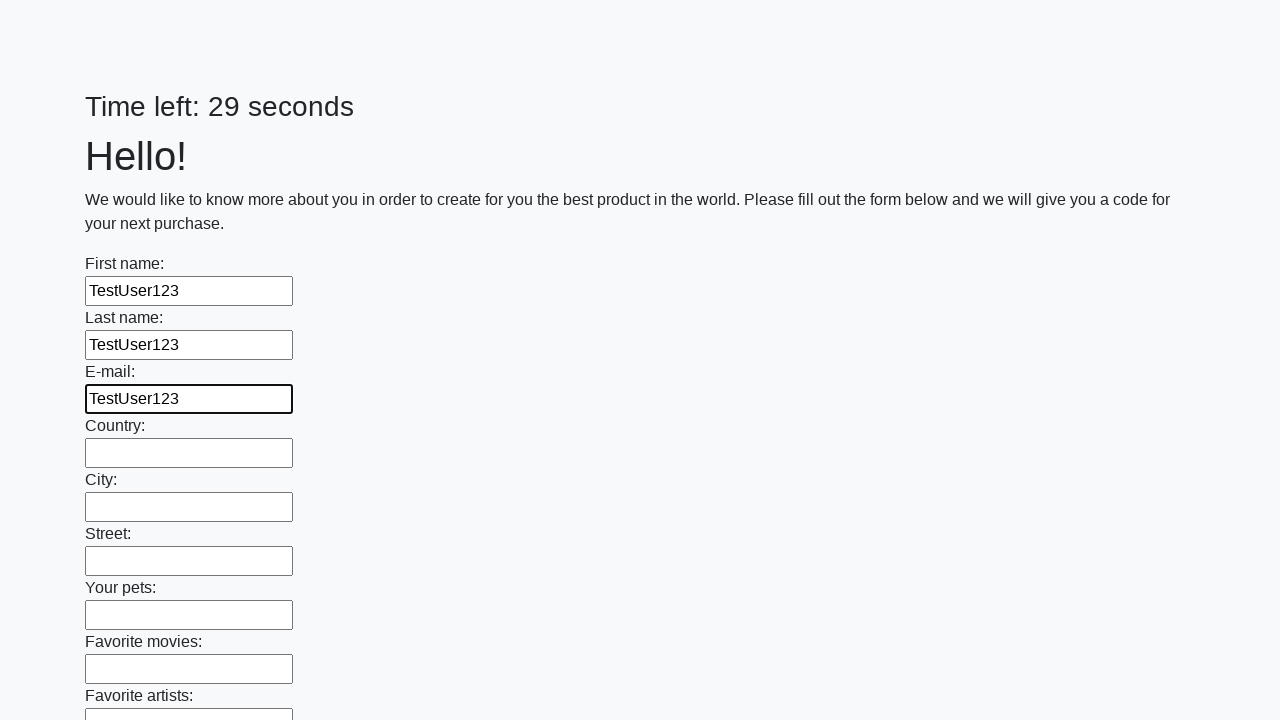

Filled input field with 'TestUser123' on input >> nth=3
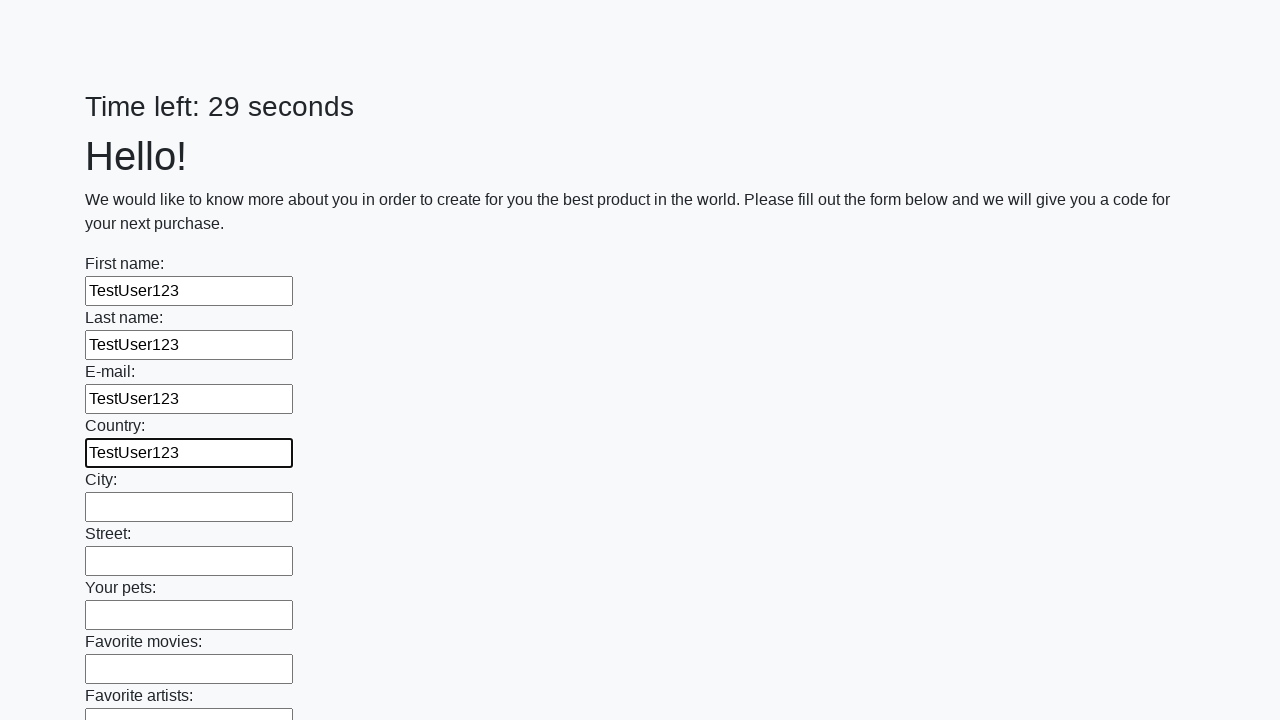

Filled input field with 'TestUser123' on input >> nth=4
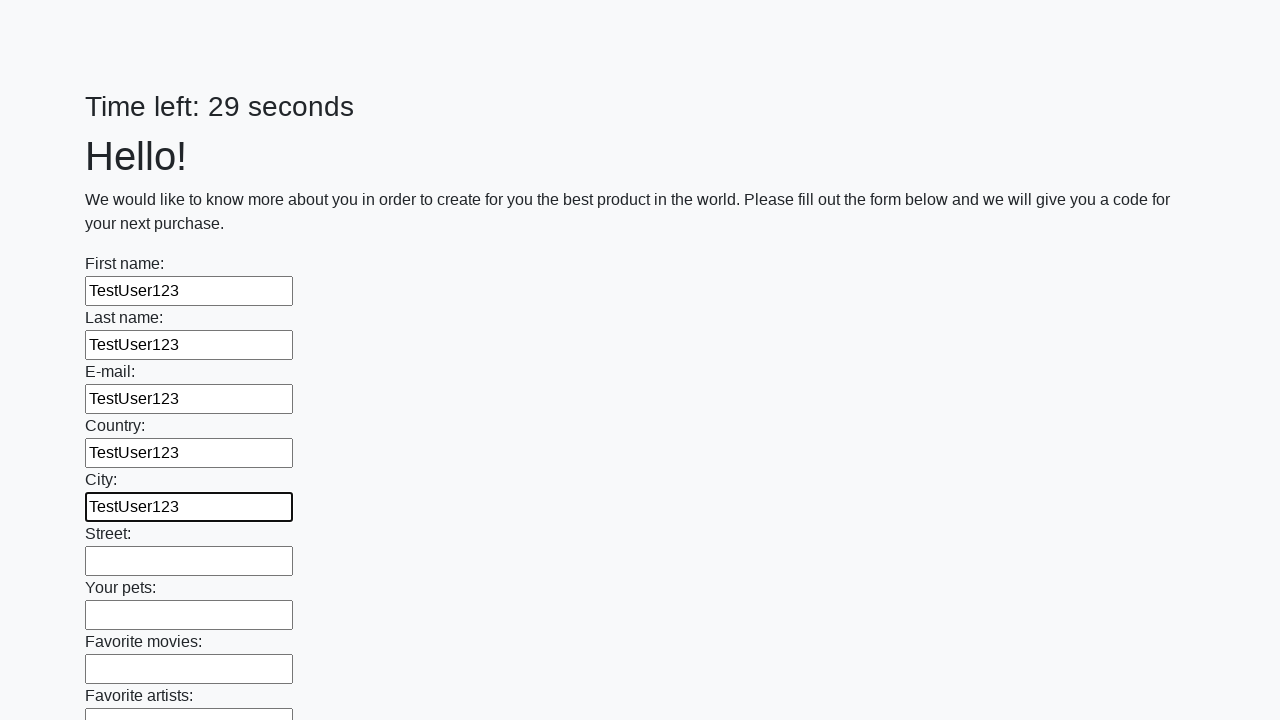

Filled input field with 'TestUser123' on input >> nth=5
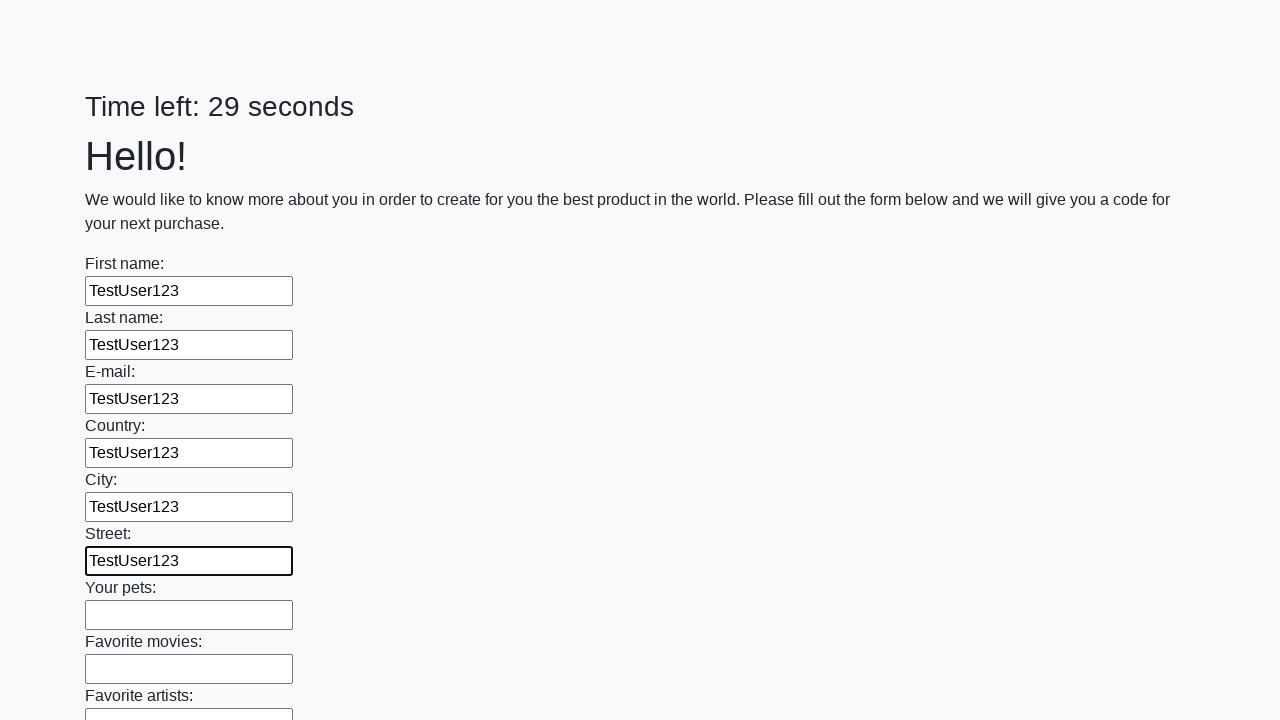

Filled input field with 'TestUser123' on input >> nth=6
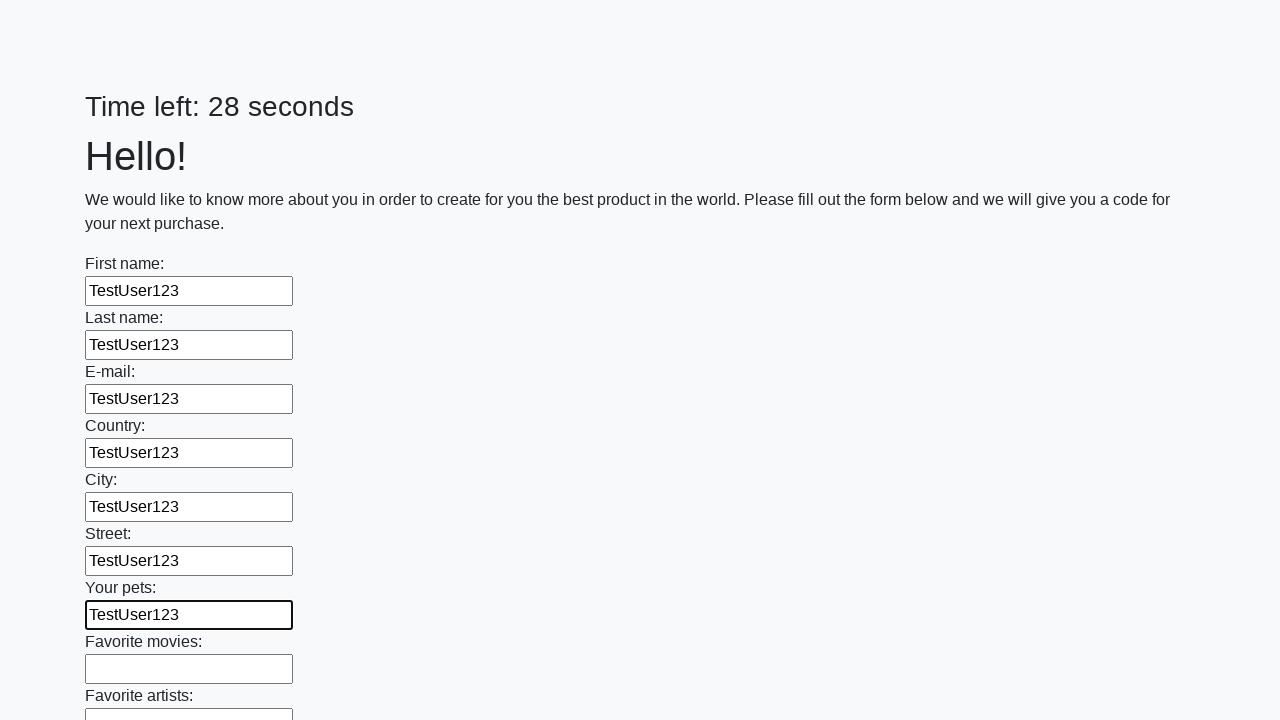

Filled input field with 'TestUser123' on input >> nth=7
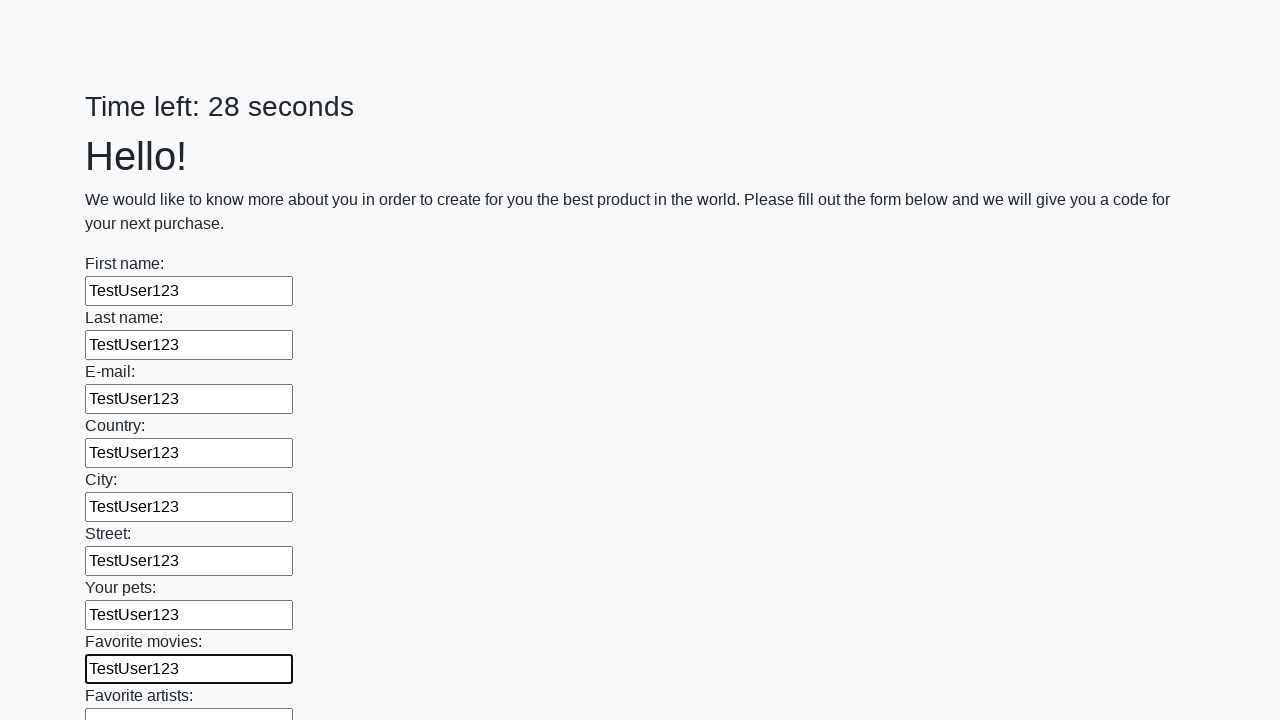

Filled input field with 'TestUser123' on input >> nth=8
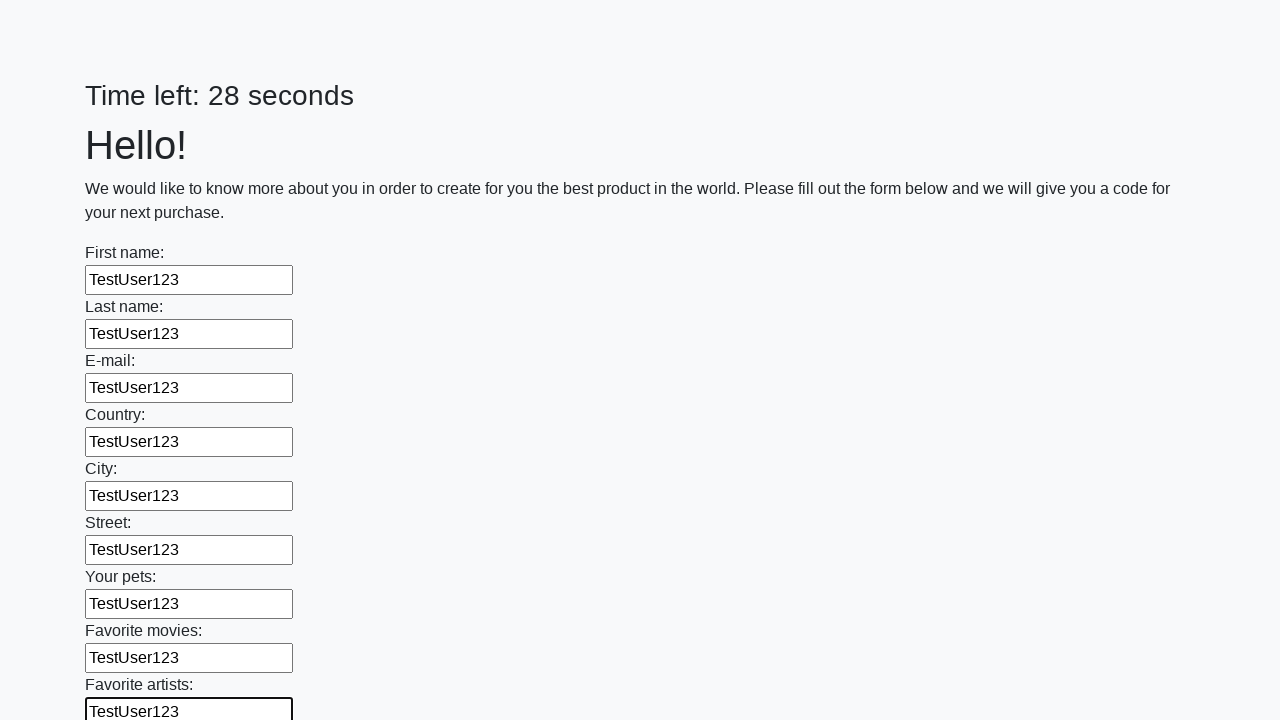

Filled input field with 'TestUser123' on input >> nth=9
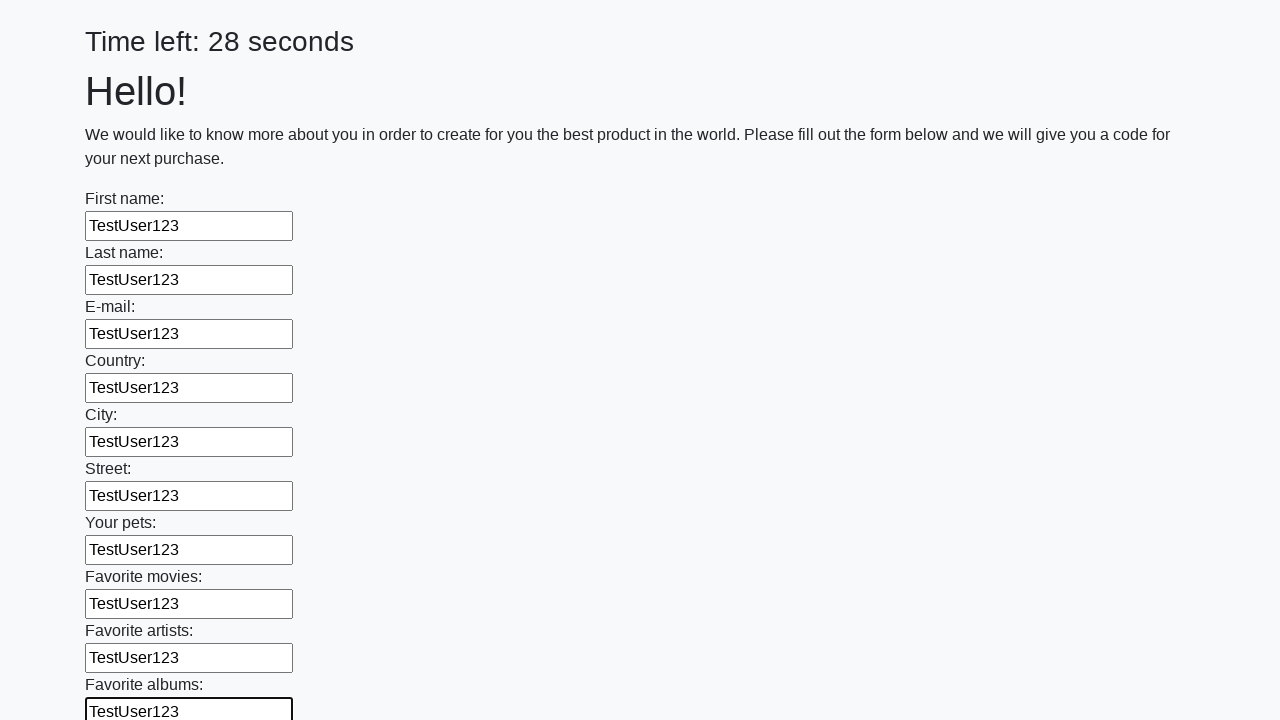

Filled input field with 'TestUser123' on input >> nth=10
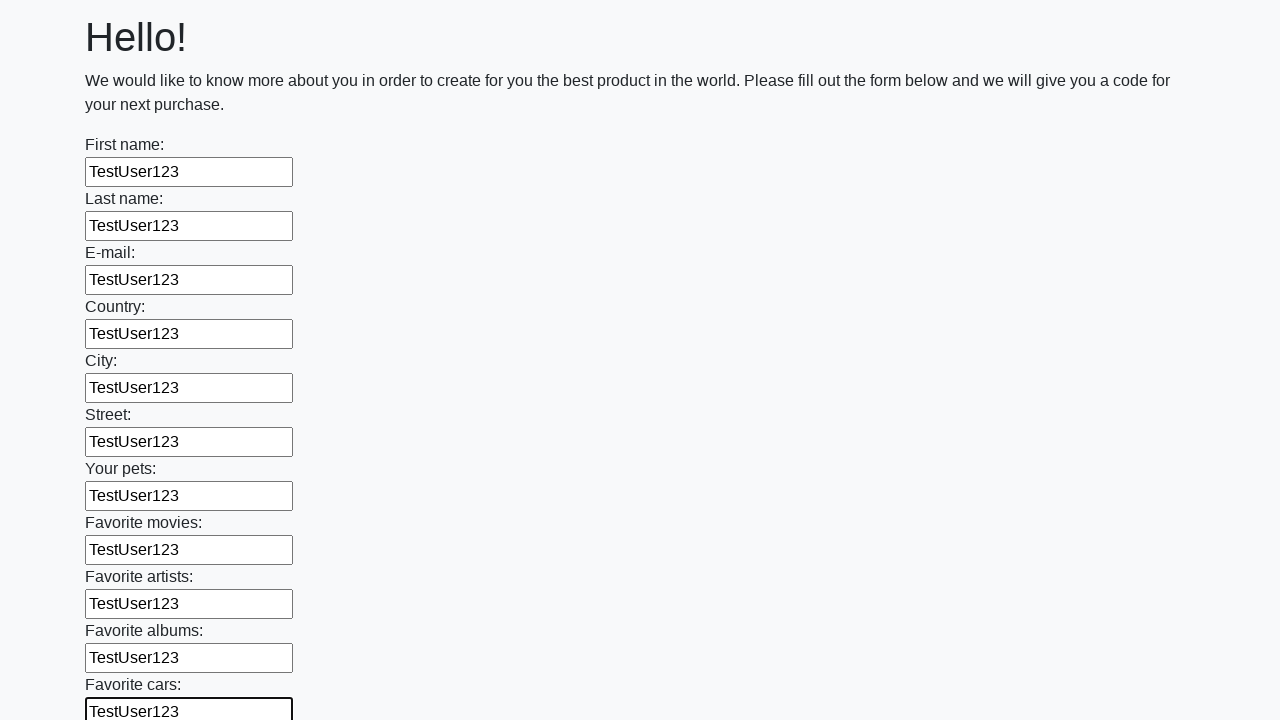

Filled input field with 'TestUser123' on input >> nth=11
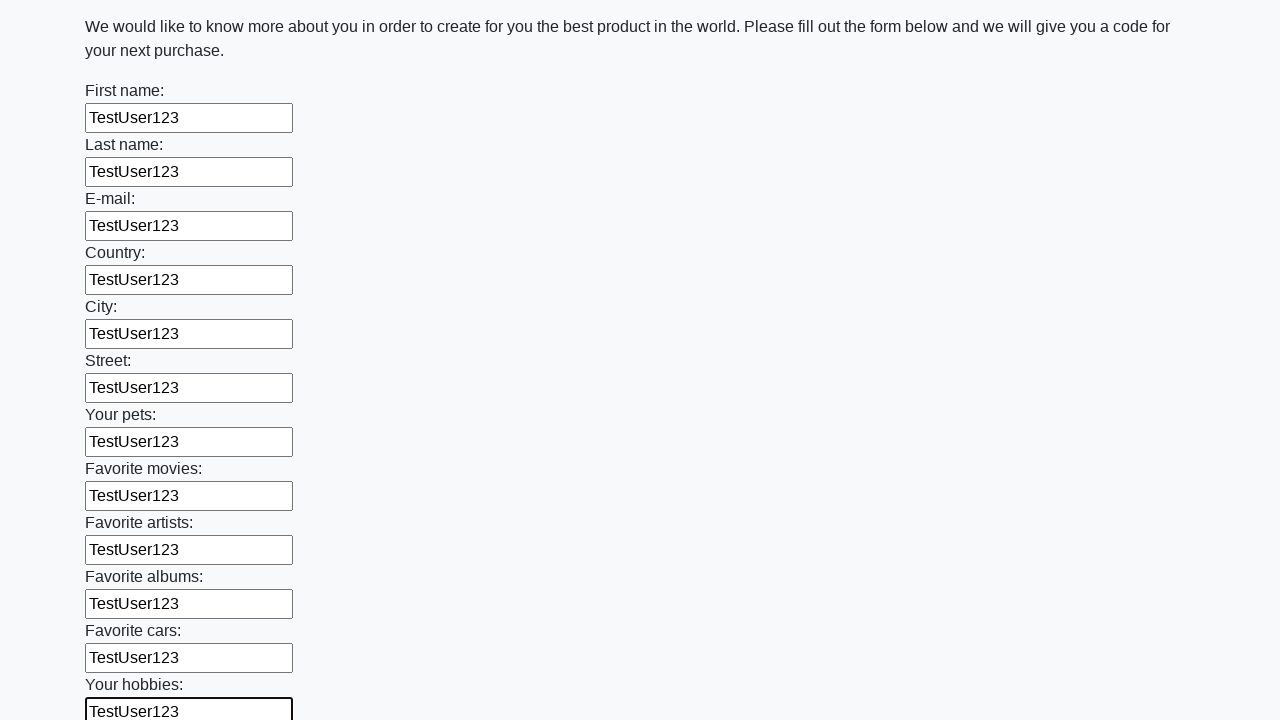

Filled input field with 'TestUser123' on input >> nth=12
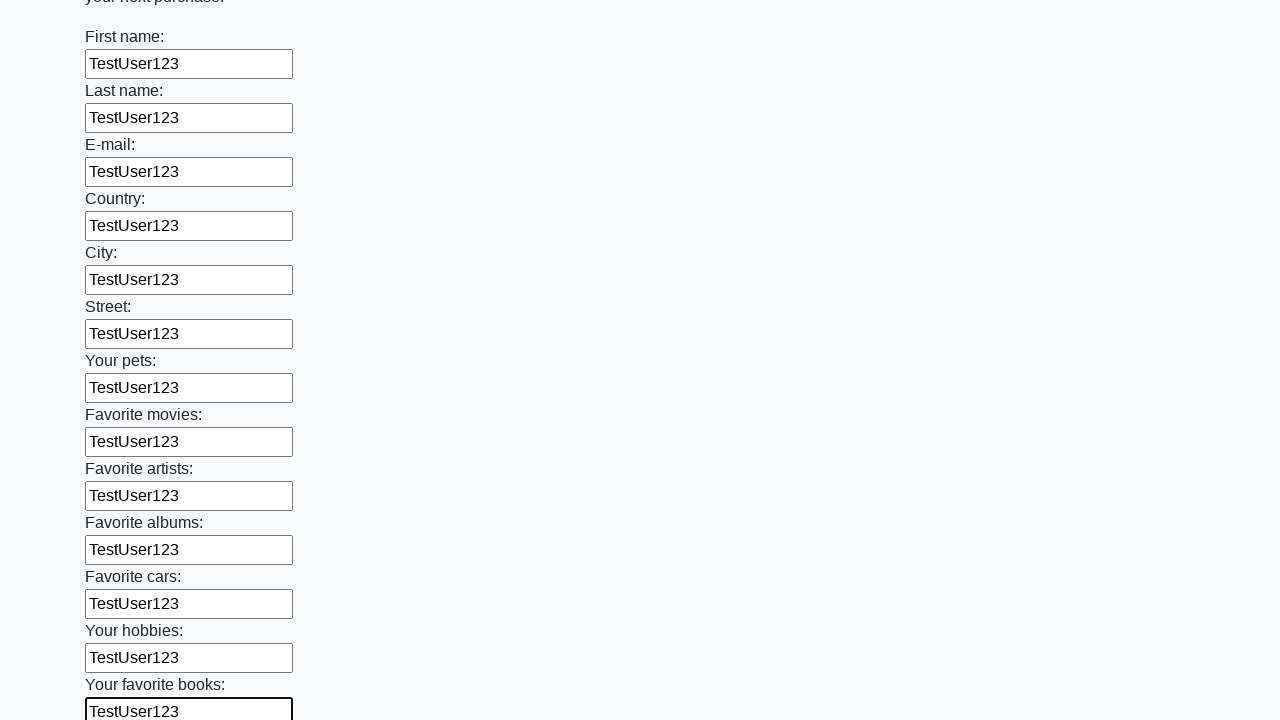

Filled input field with 'TestUser123' on input >> nth=13
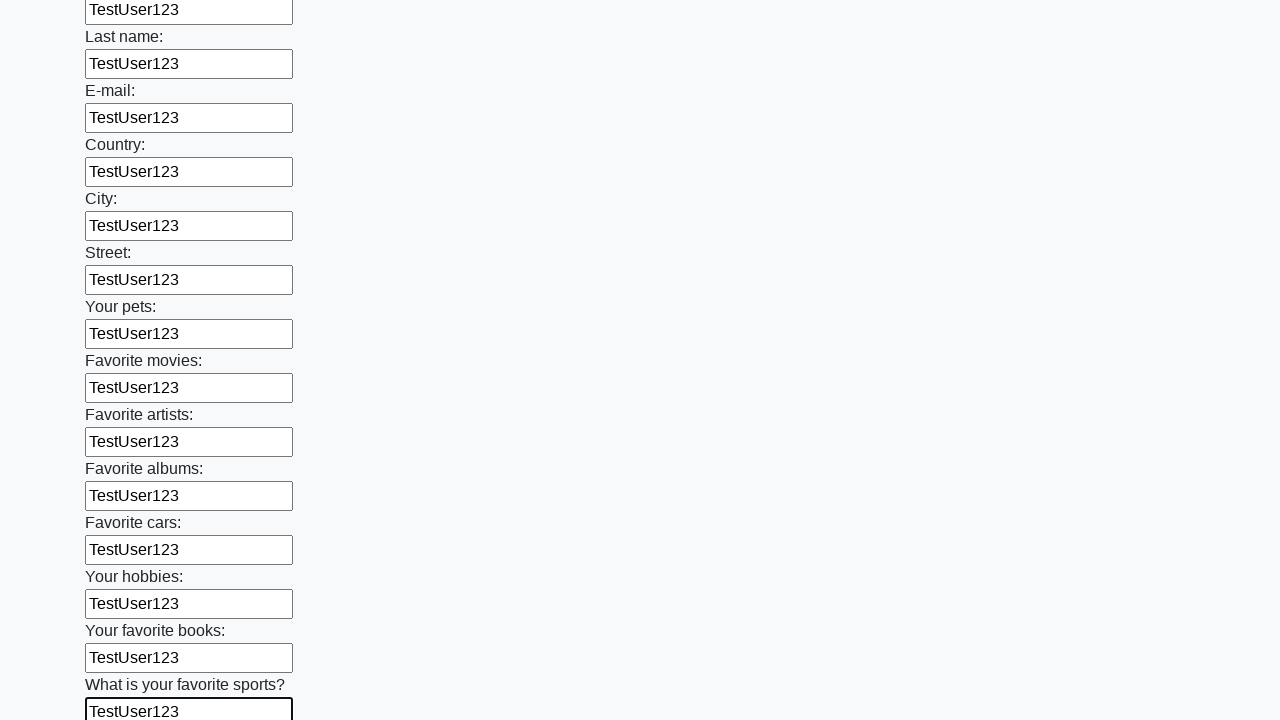

Filled input field with 'TestUser123' on input >> nth=14
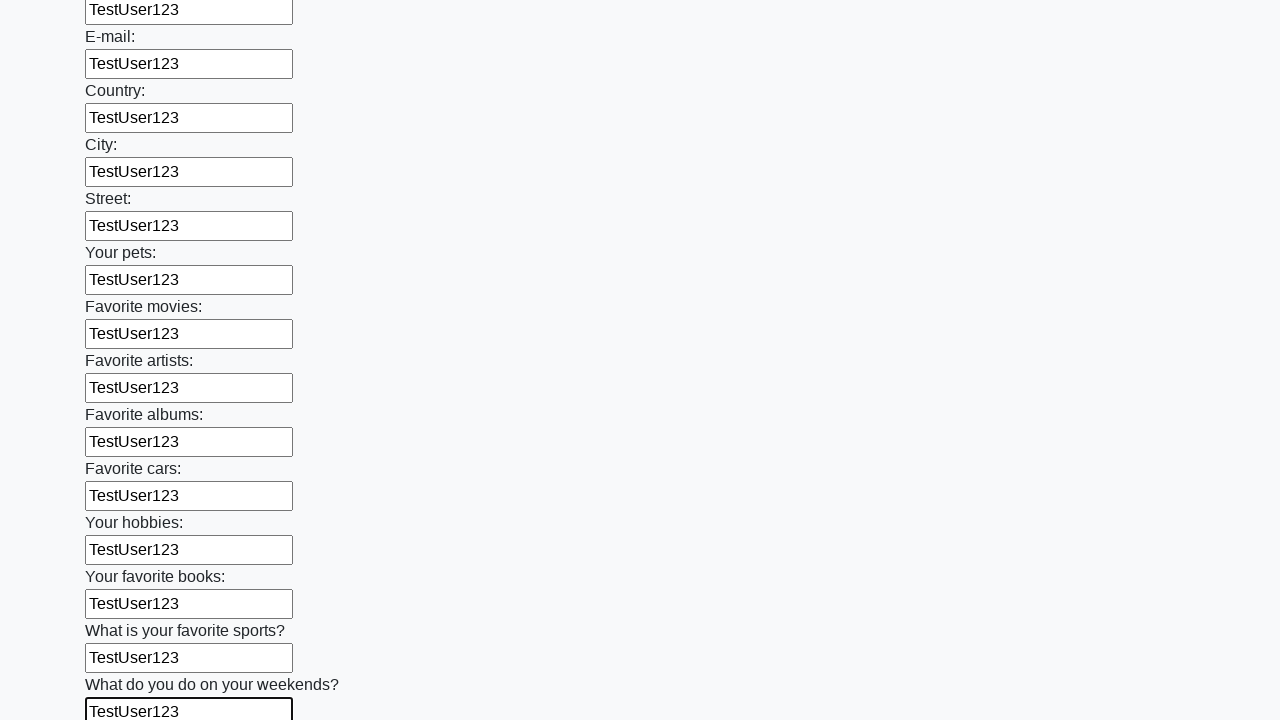

Filled input field with 'TestUser123' on input >> nth=15
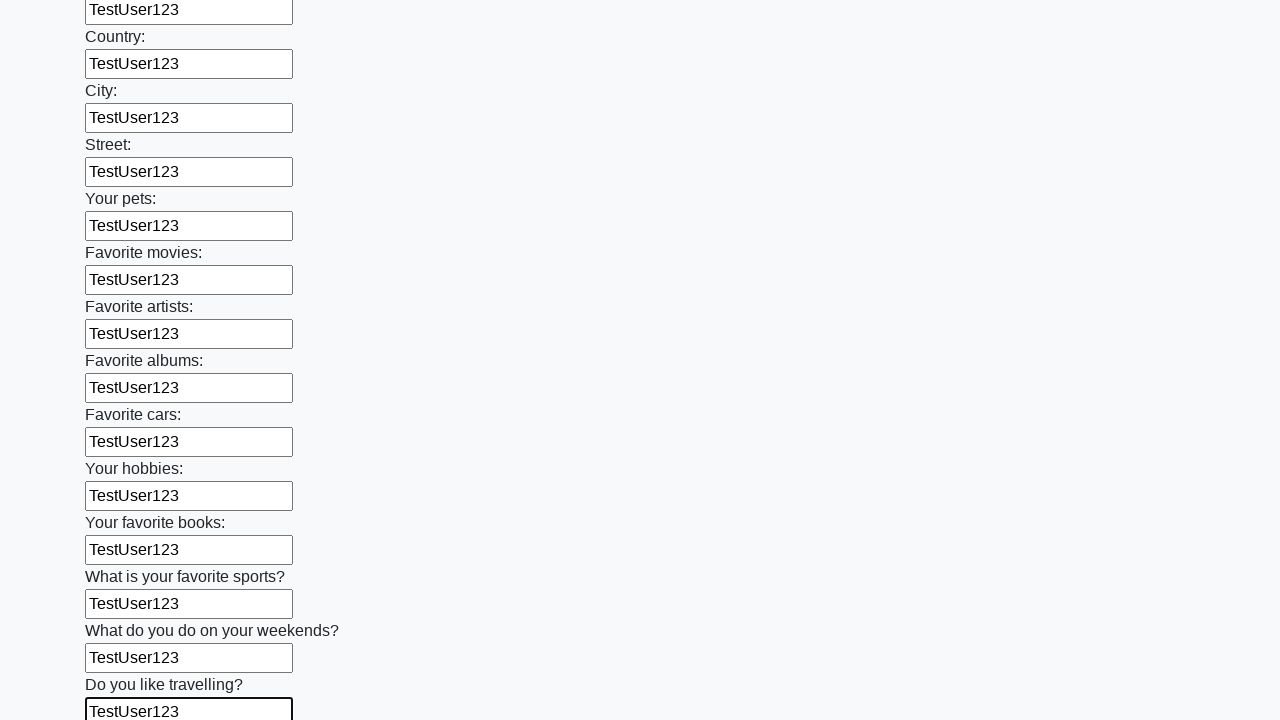

Filled input field with 'TestUser123' on input >> nth=16
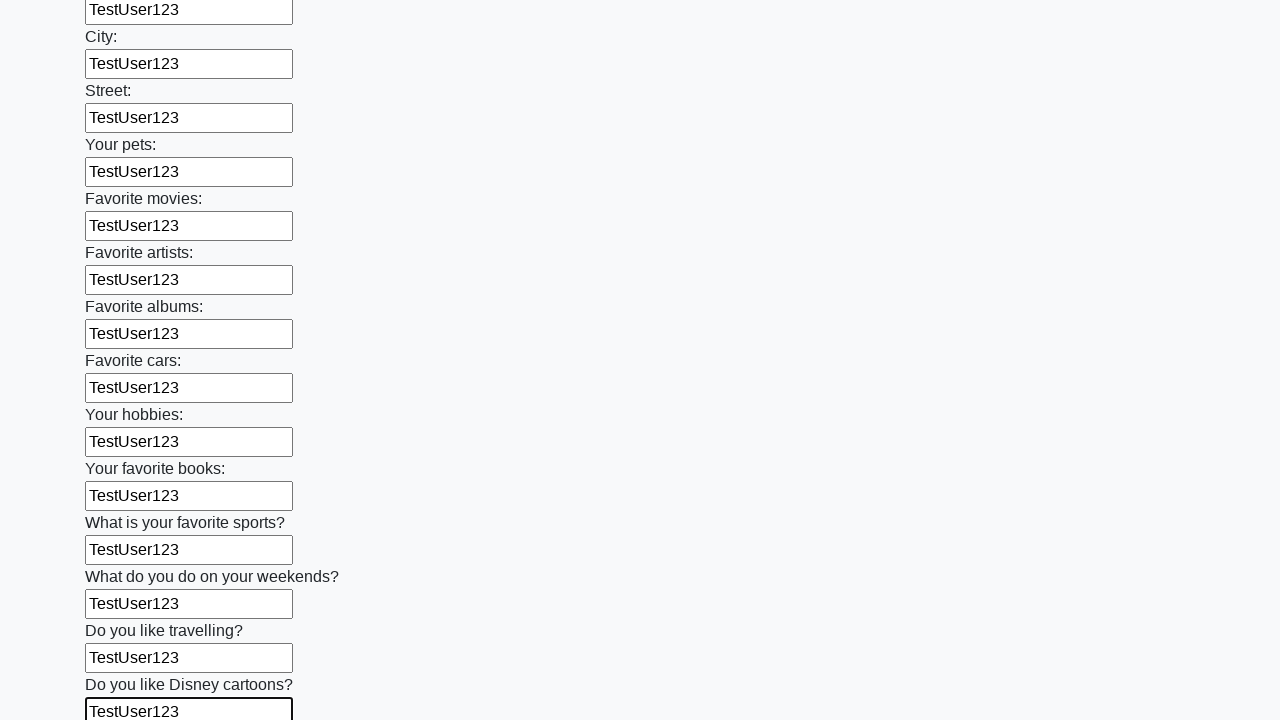

Filled input field with 'TestUser123' on input >> nth=17
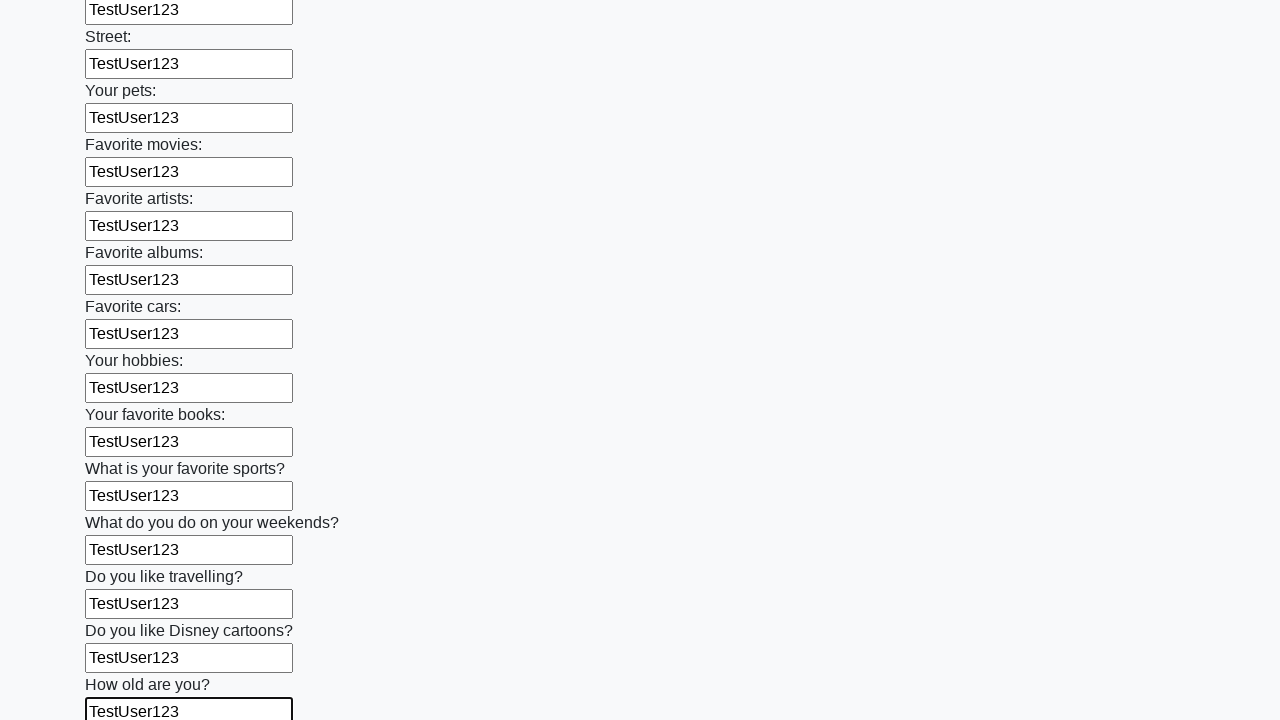

Filled input field with 'TestUser123' on input >> nth=18
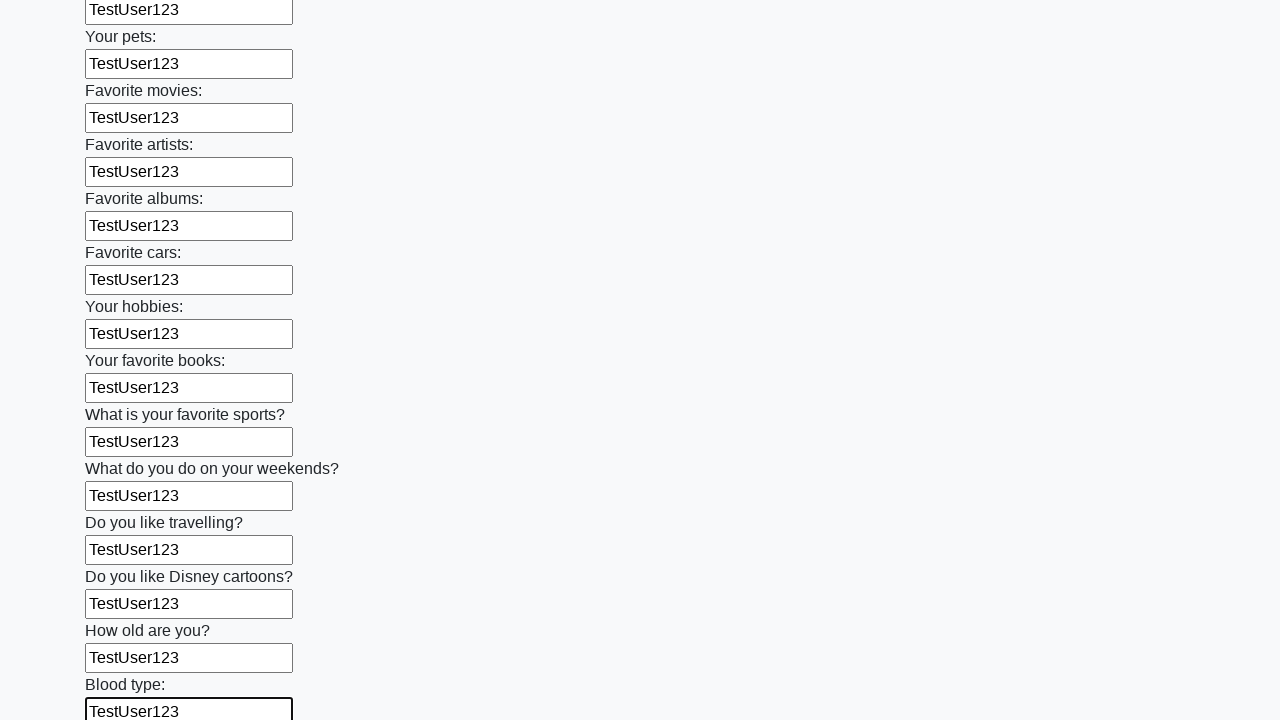

Filled input field with 'TestUser123' on input >> nth=19
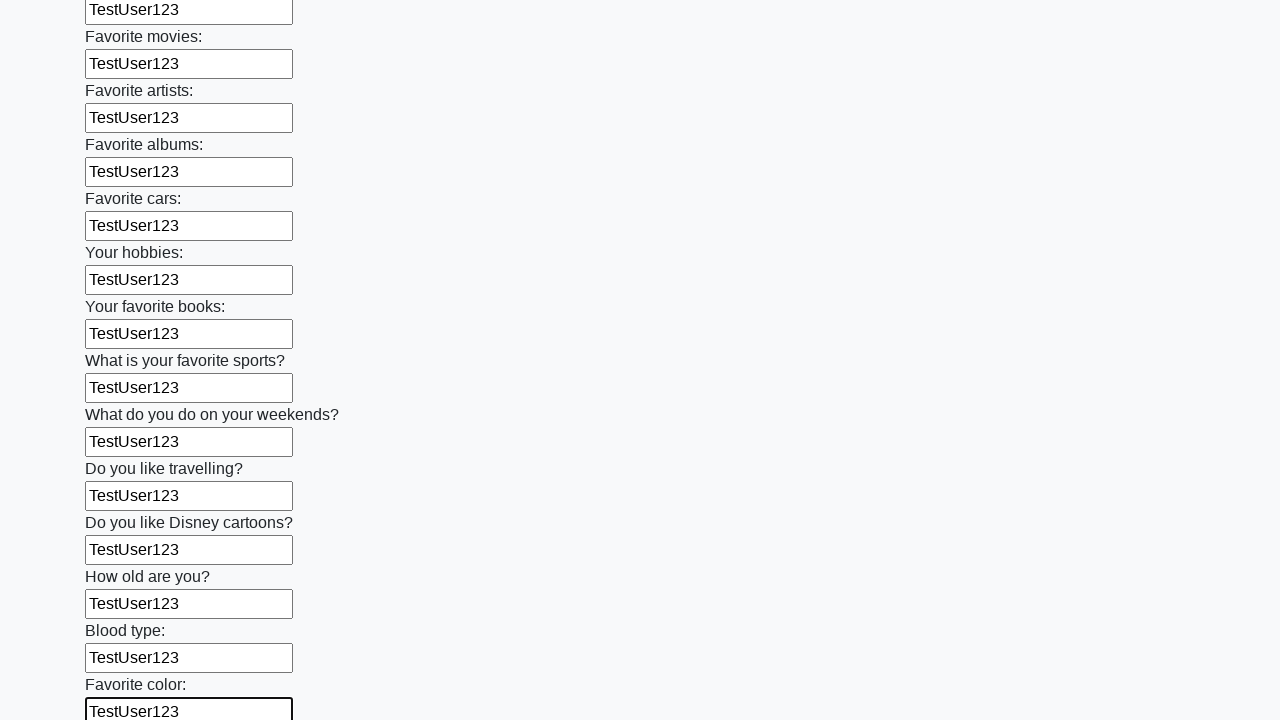

Filled input field with 'TestUser123' on input >> nth=20
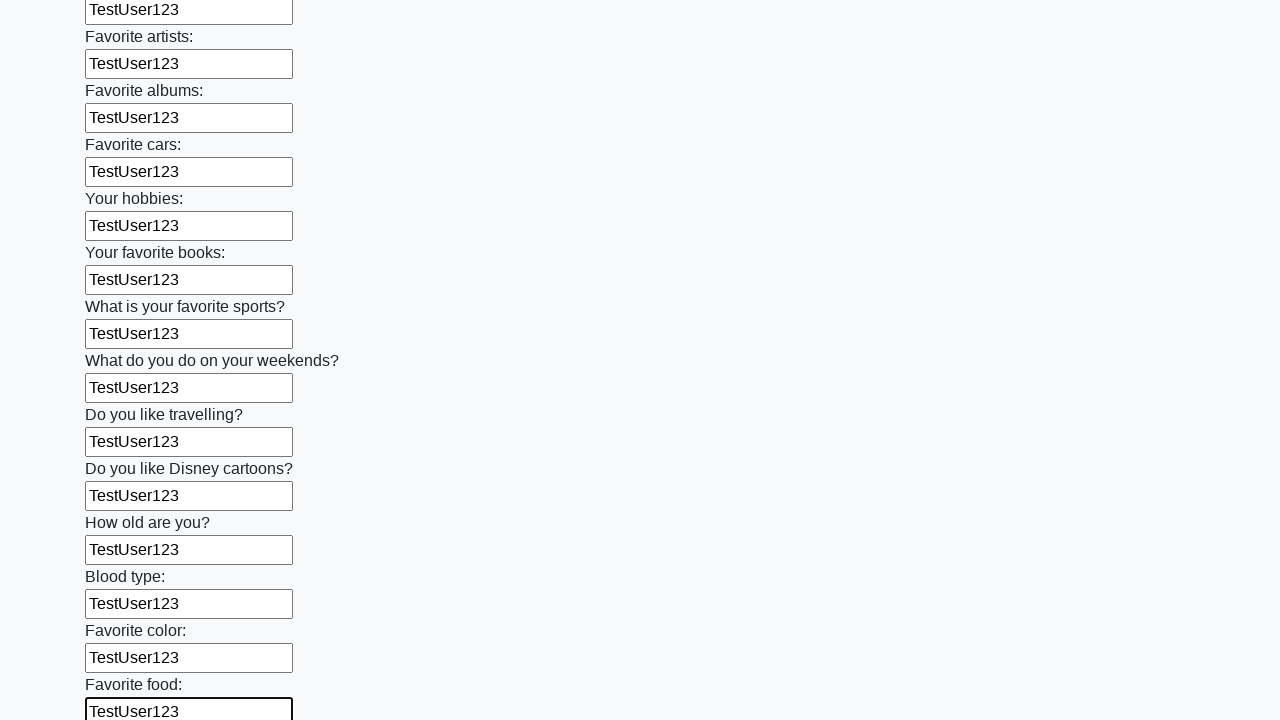

Filled input field with 'TestUser123' on input >> nth=21
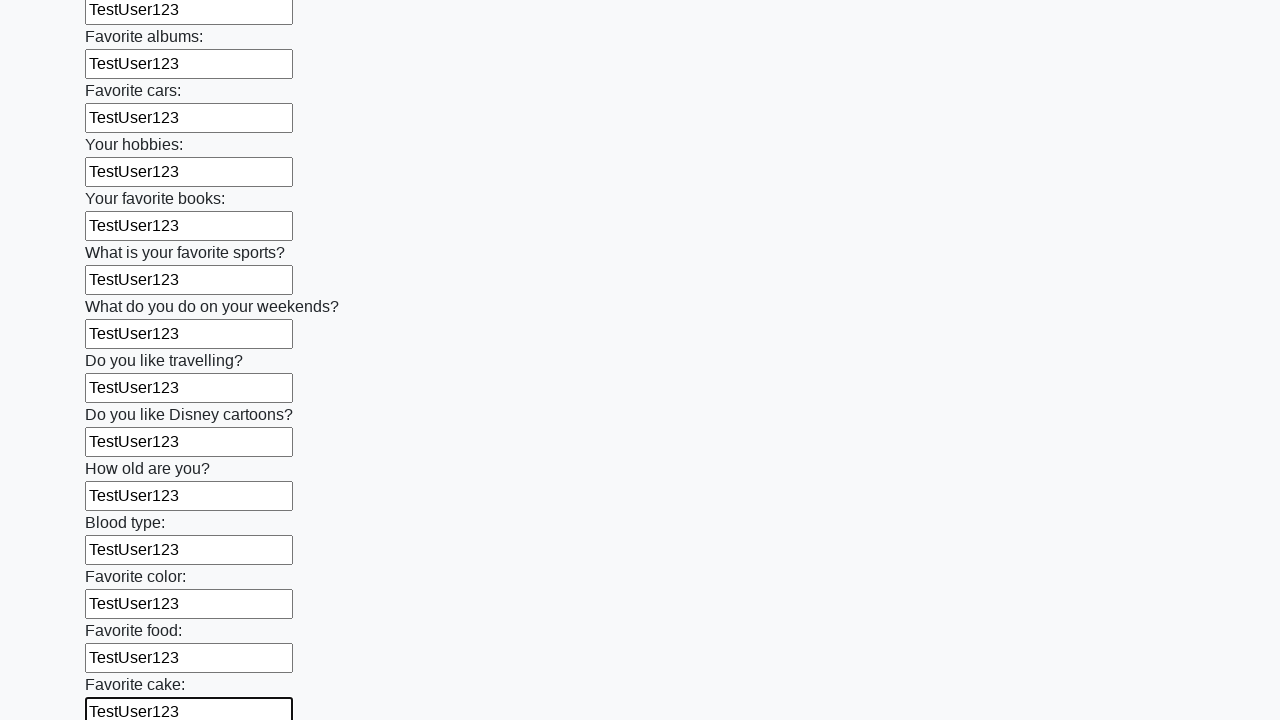

Filled input field with 'TestUser123' on input >> nth=22
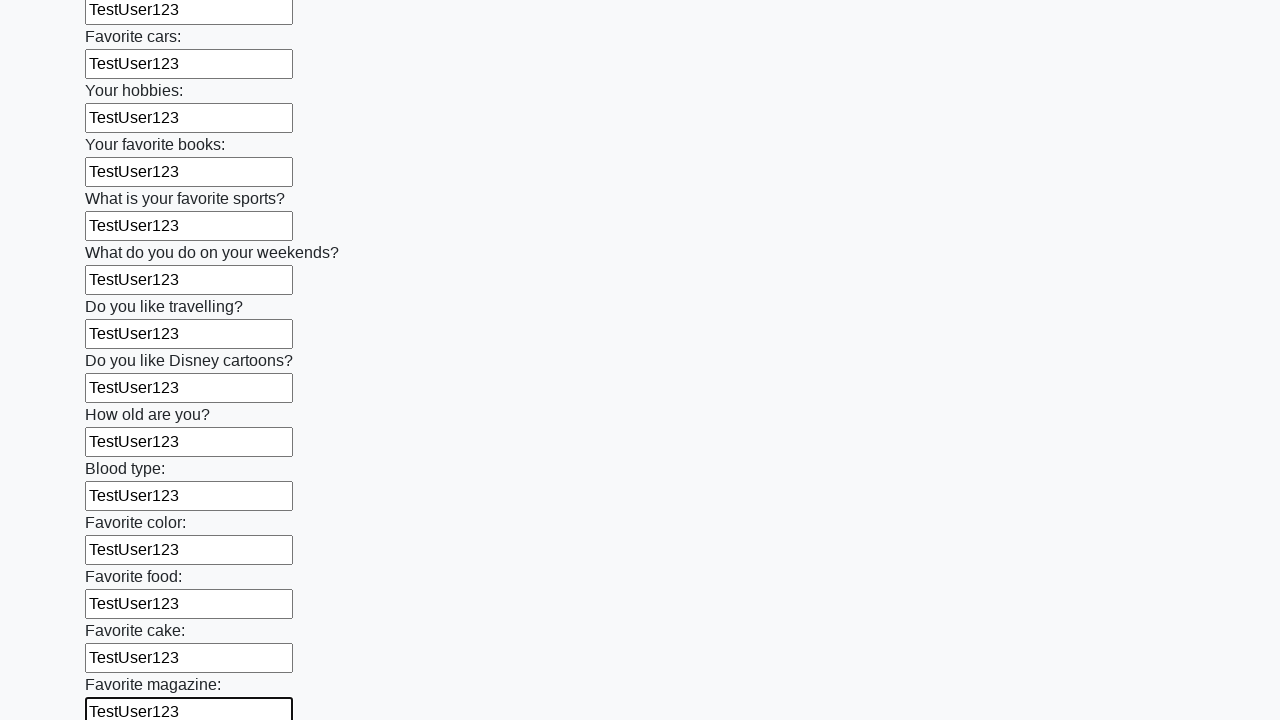

Filled input field with 'TestUser123' on input >> nth=23
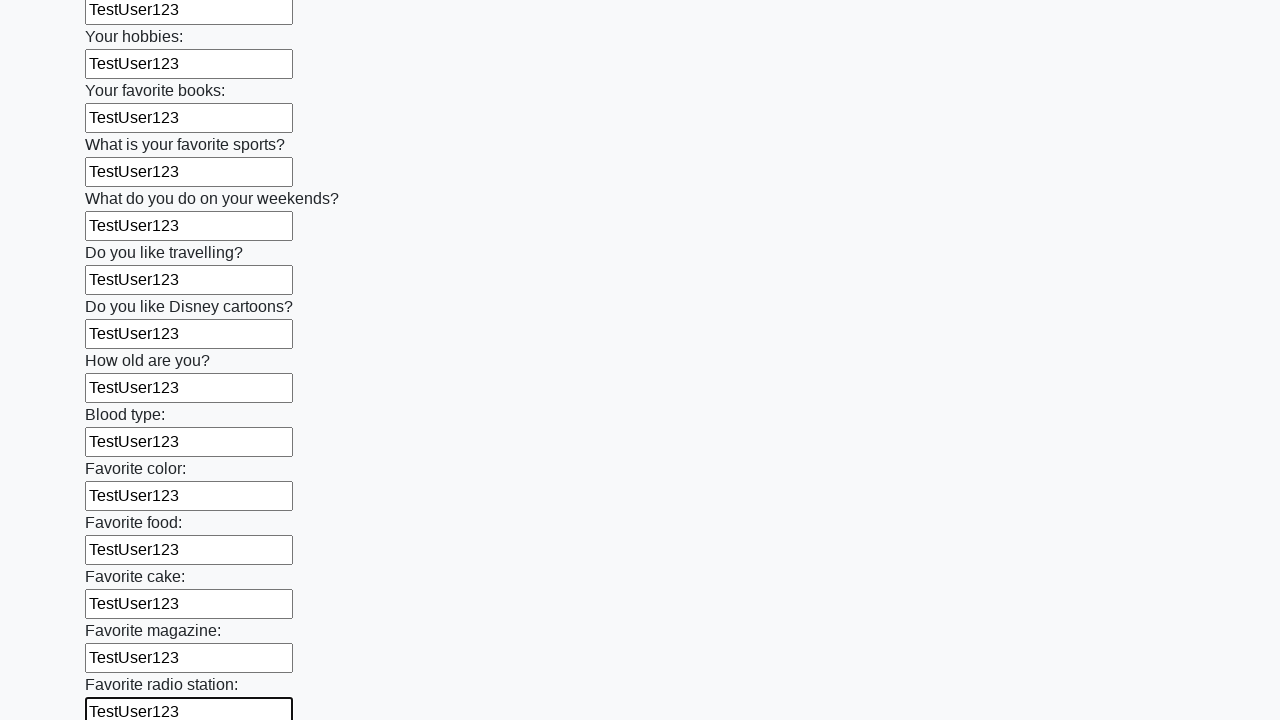

Filled input field with 'TestUser123' on input >> nth=24
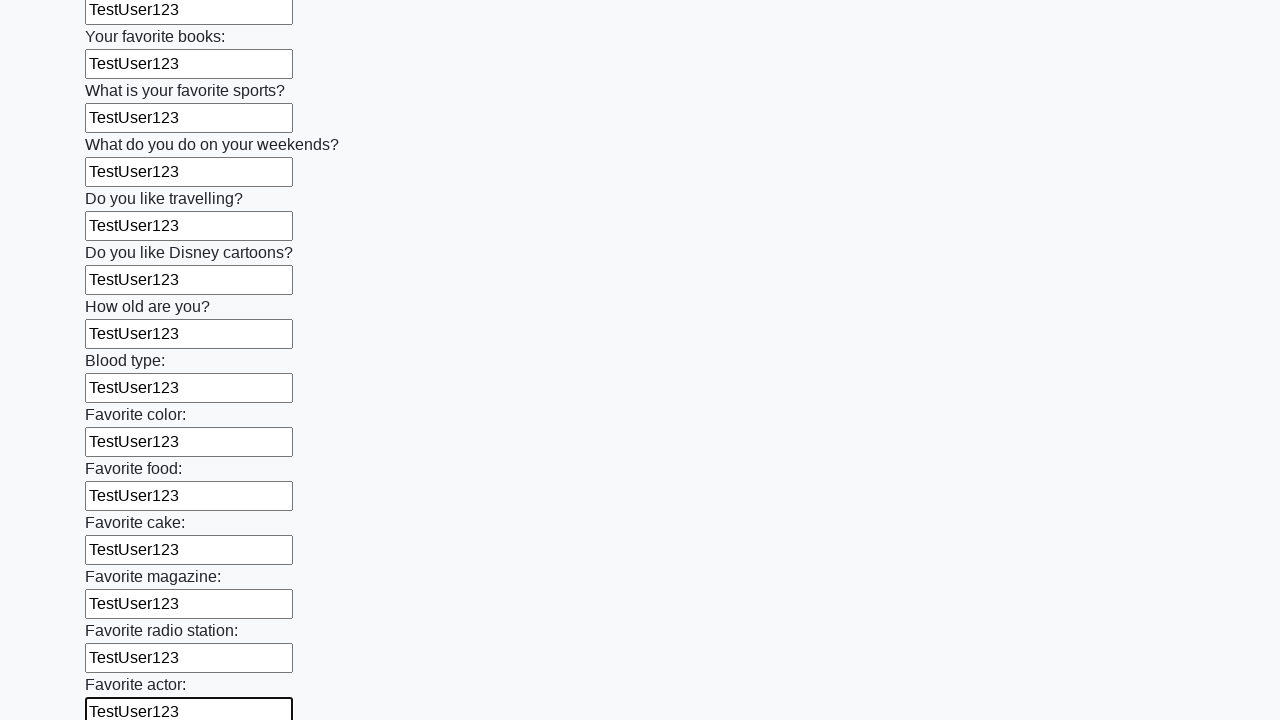

Filled input field with 'TestUser123' on input >> nth=25
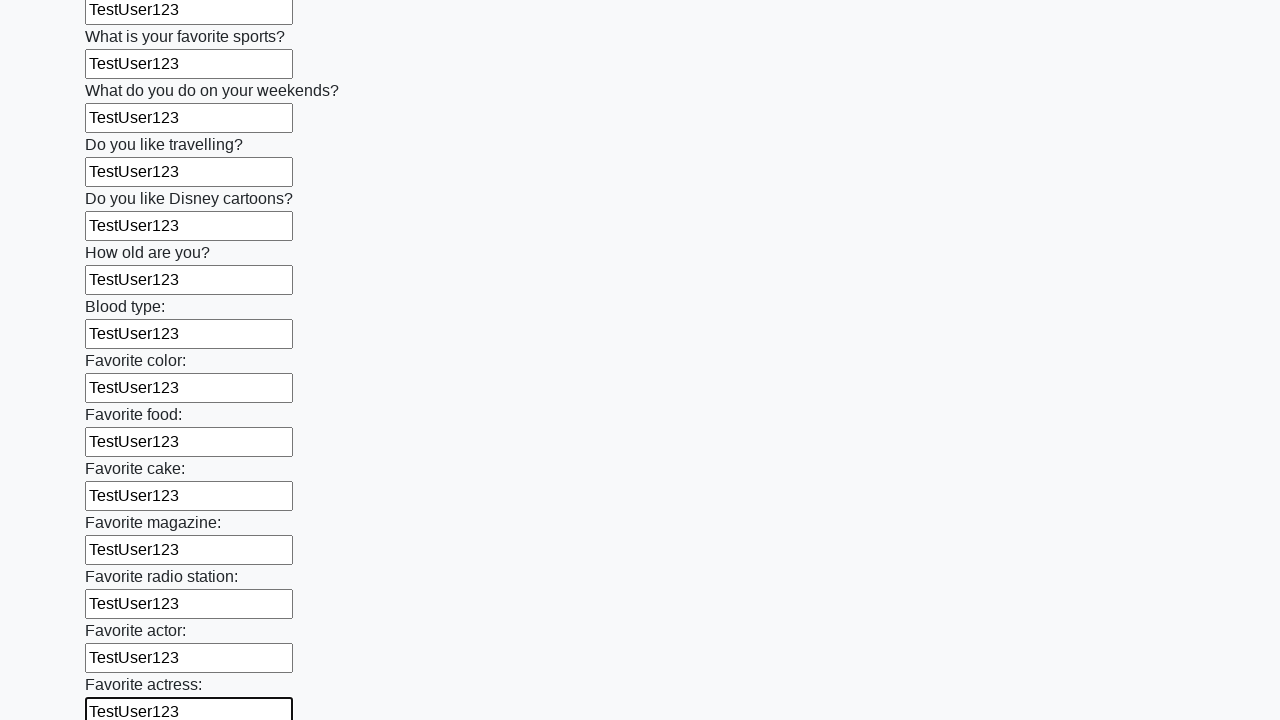

Filled input field with 'TestUser123' on input >> nth=26
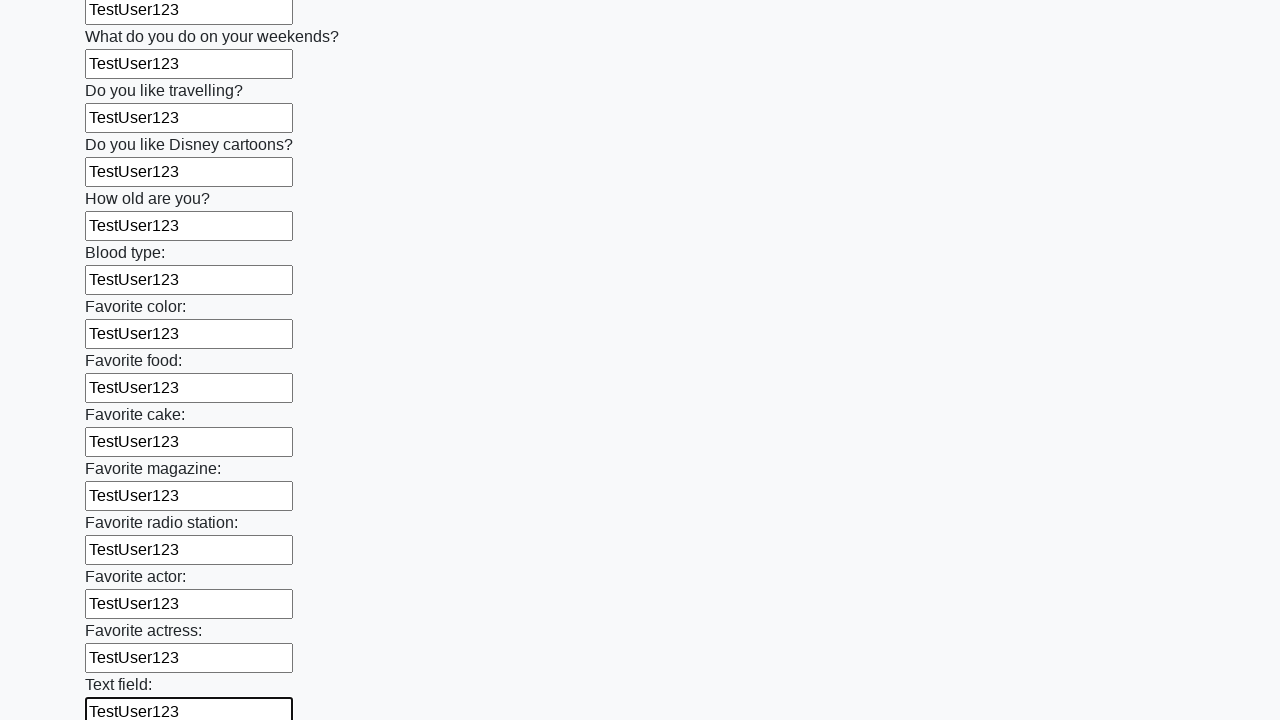

Filled input field with 'TestUser123' on input >> nth=27
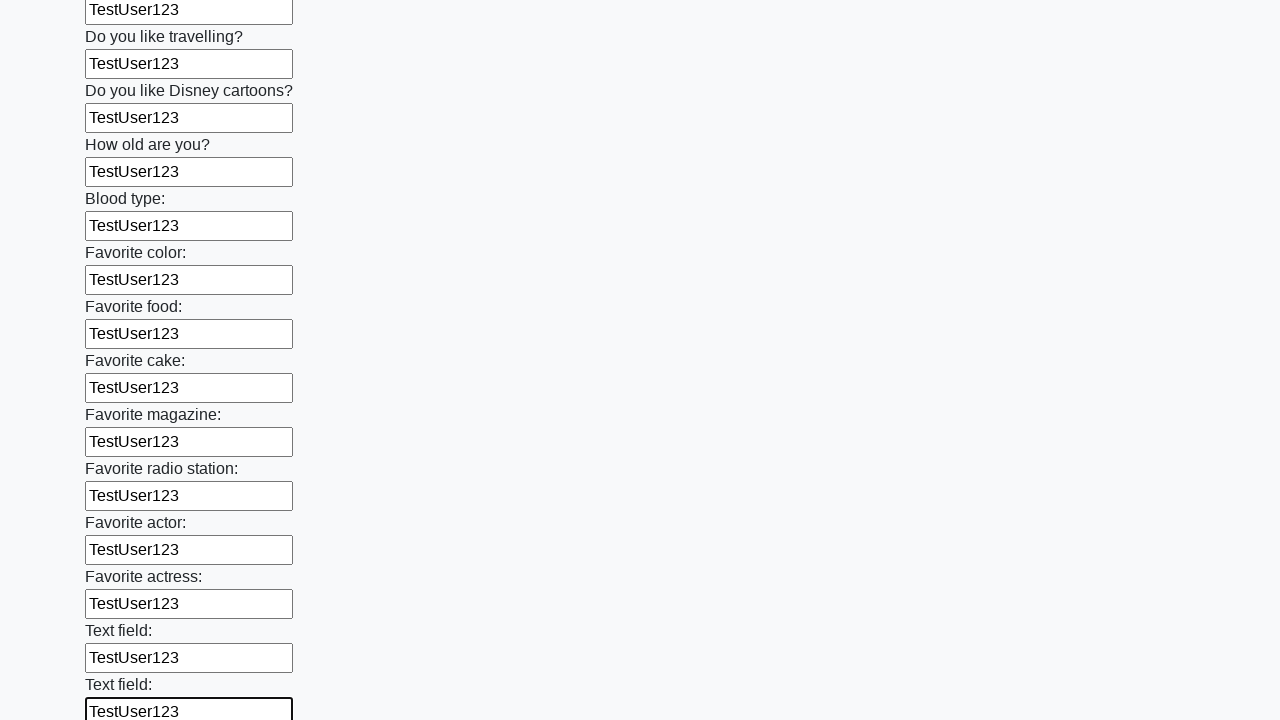

Filled input field with 'TestUser123' on input >> nth=28
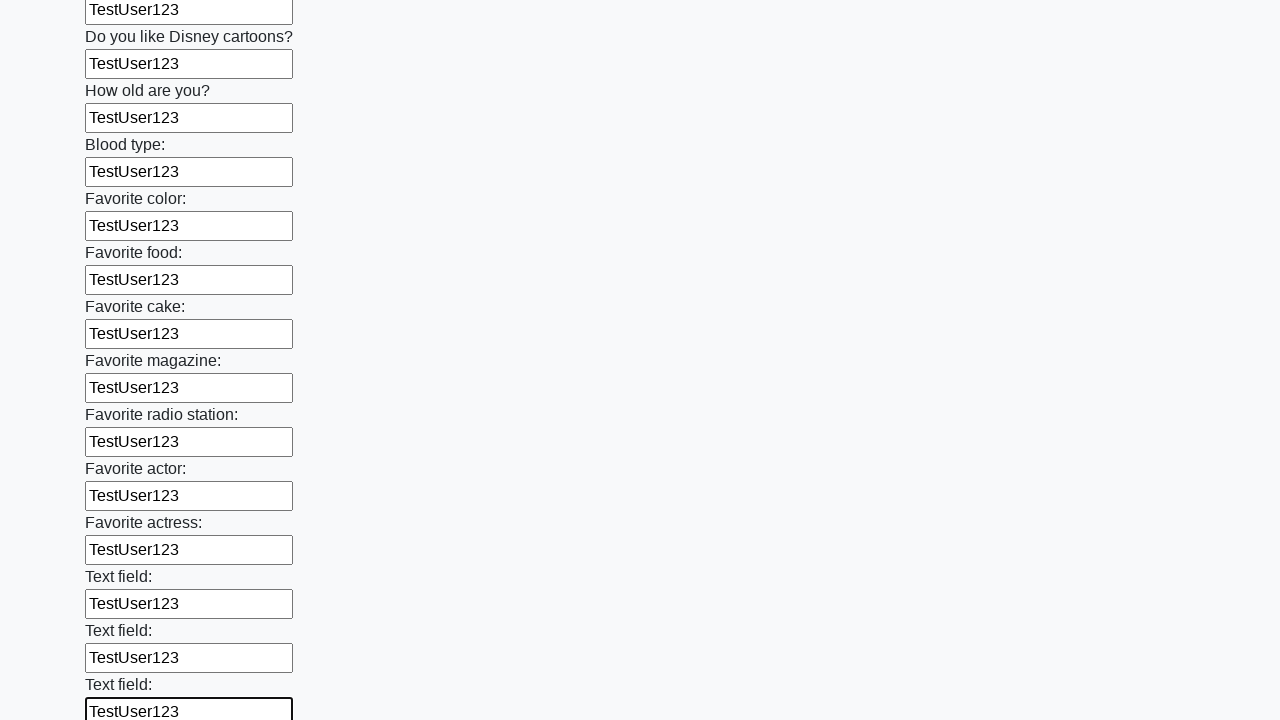

Filled input field with 'TestUser123' on input >> nth=29
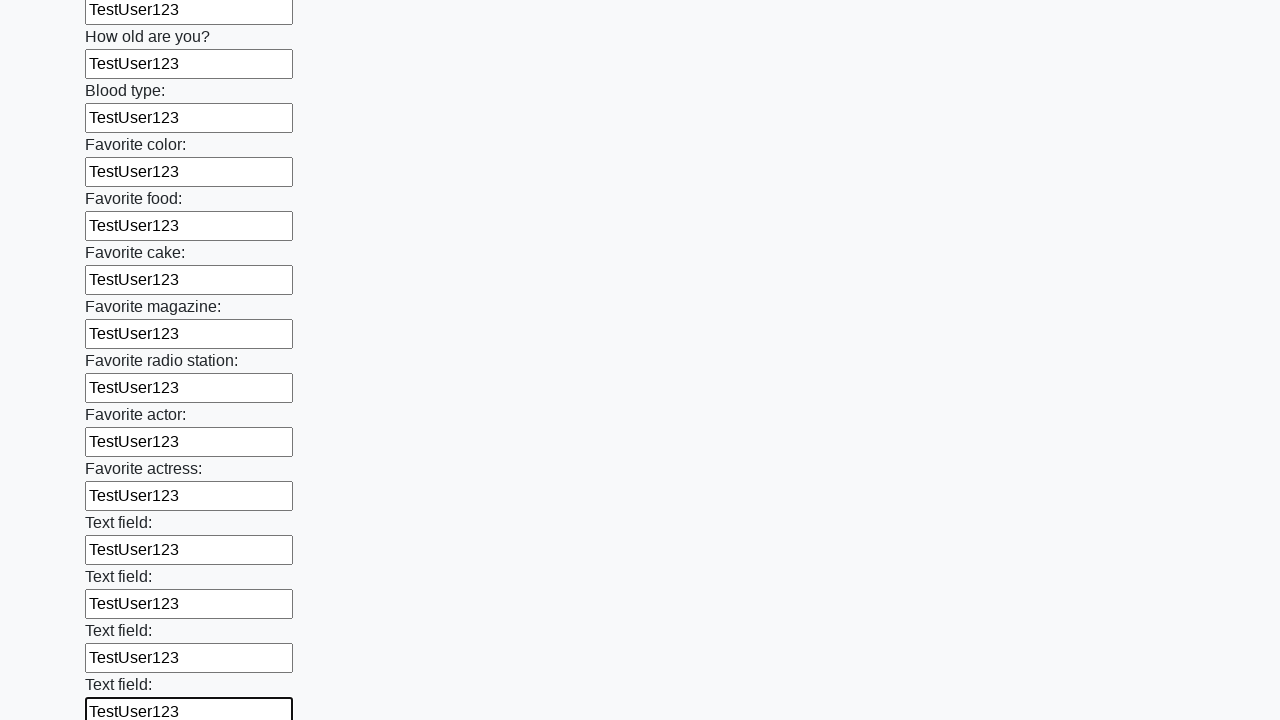

Filled input field with 'TestUser123' on input >> nth=30
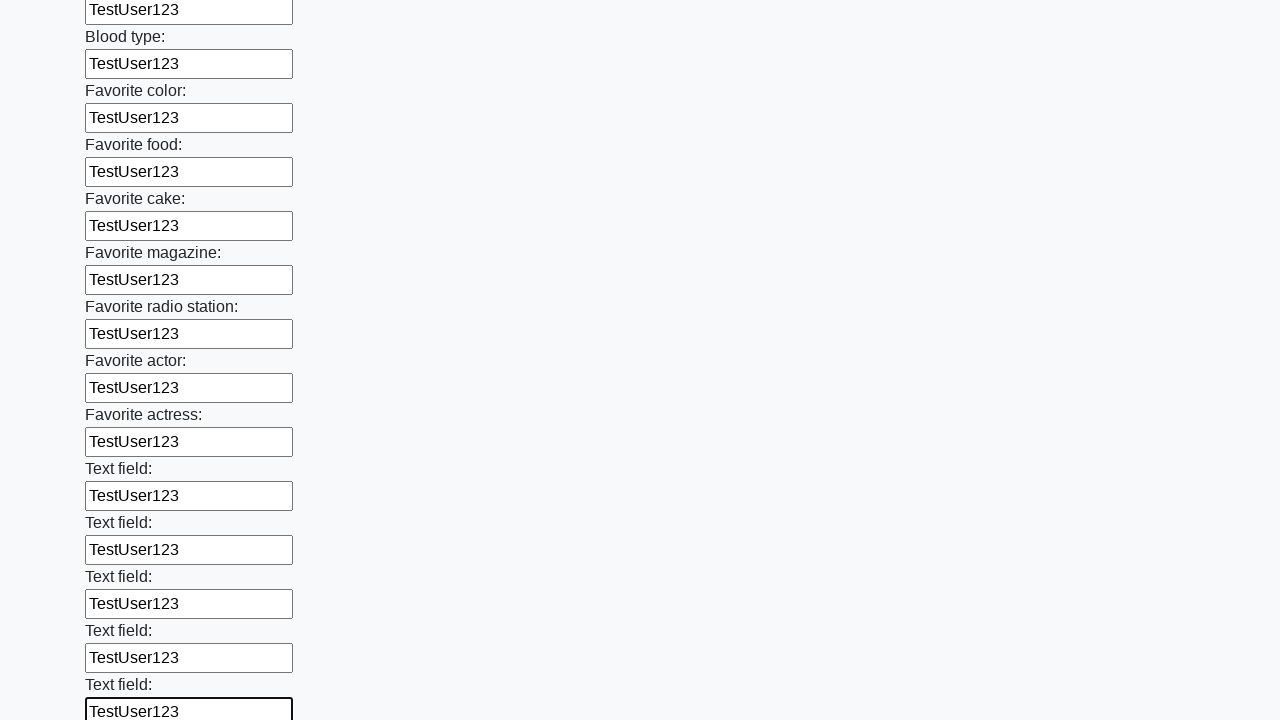

Filled input field with 'TestUser123' on input >> nth=31
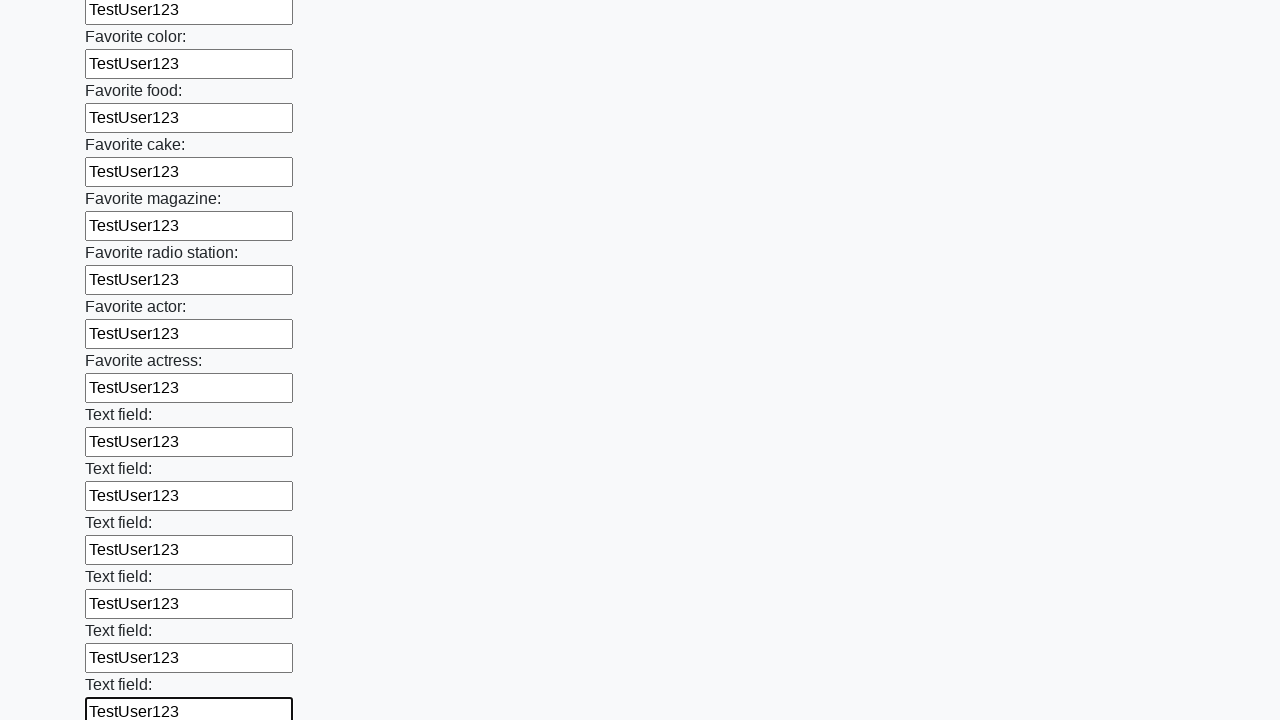

Filled input field with 'TestUser123' on input >> nth=32
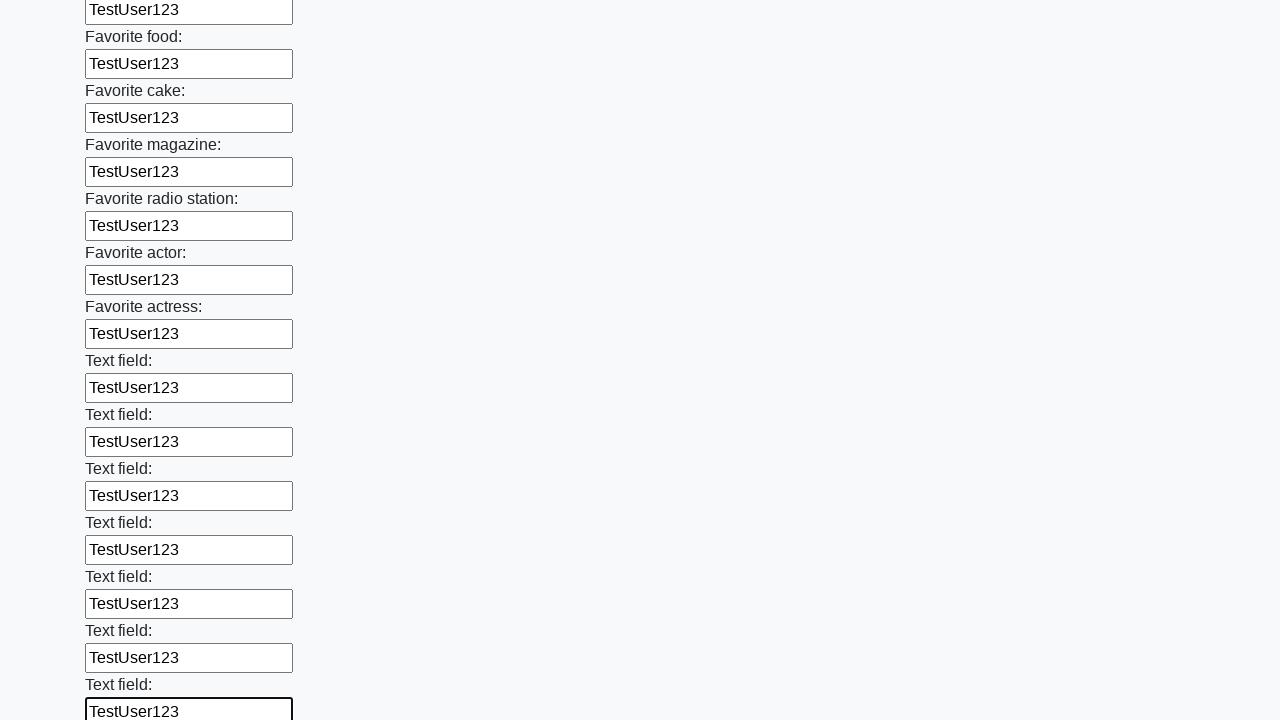

Filled input field with 'TestUser123' on input >> nth=33
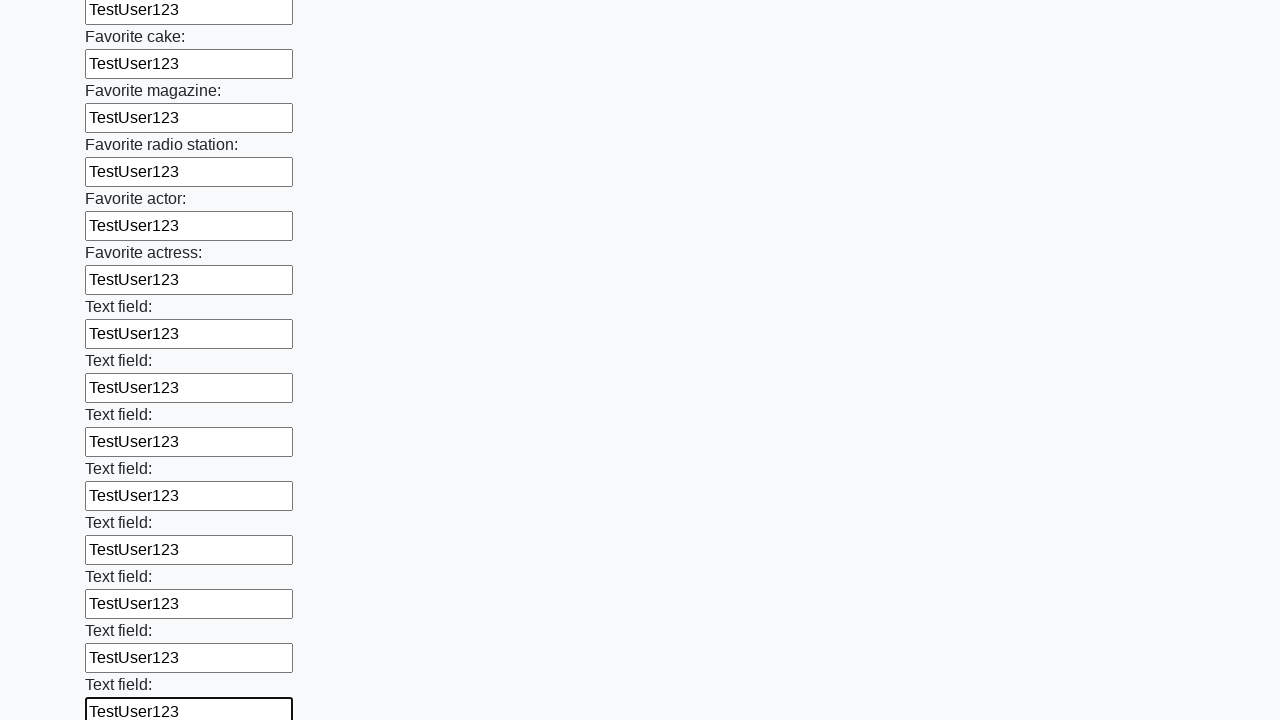

Filled input field with 'TestUser123' on input >> nth=34
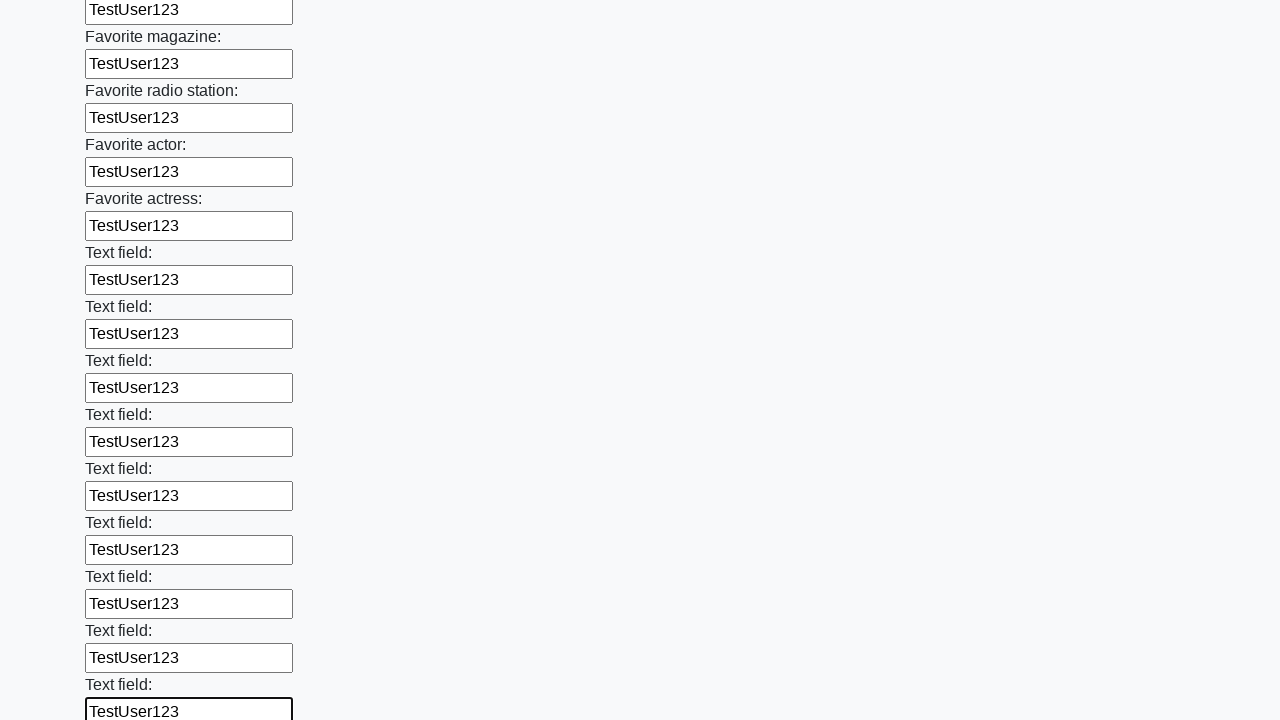

Filled input field with 'TestUser123' on input >> nth=35
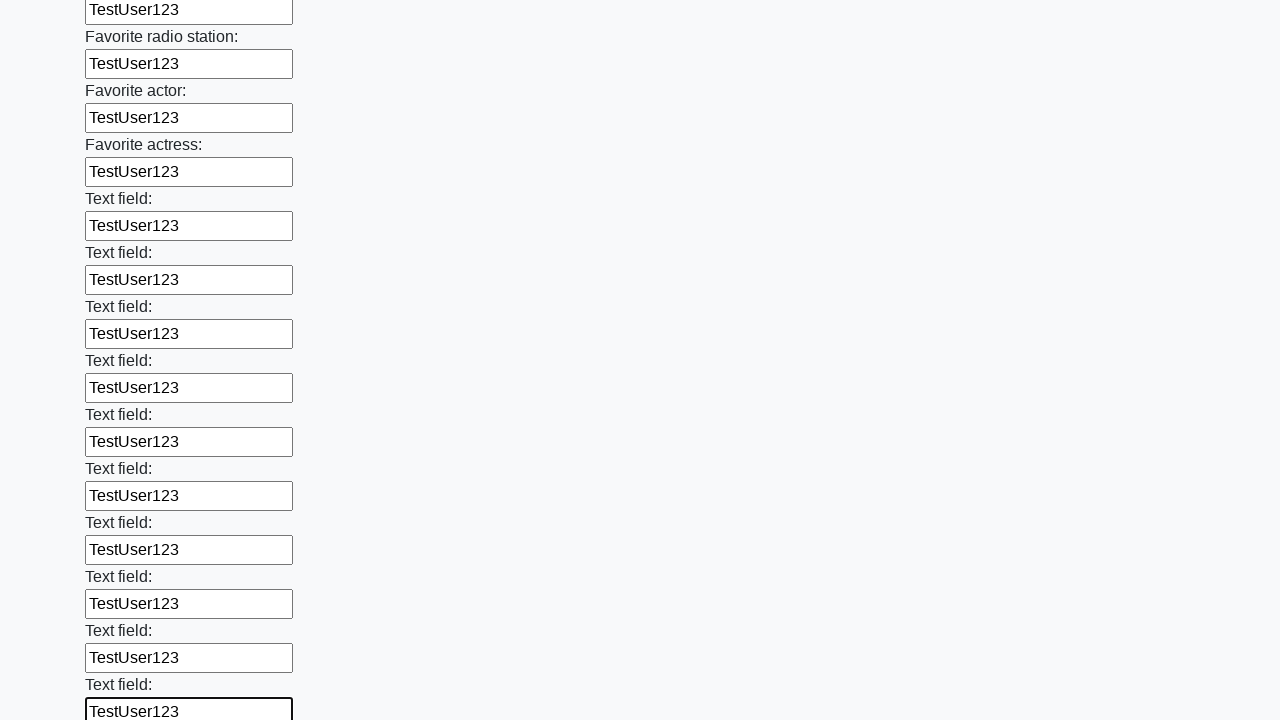

Filled input field with 'TestUser123' on input >> nth=36
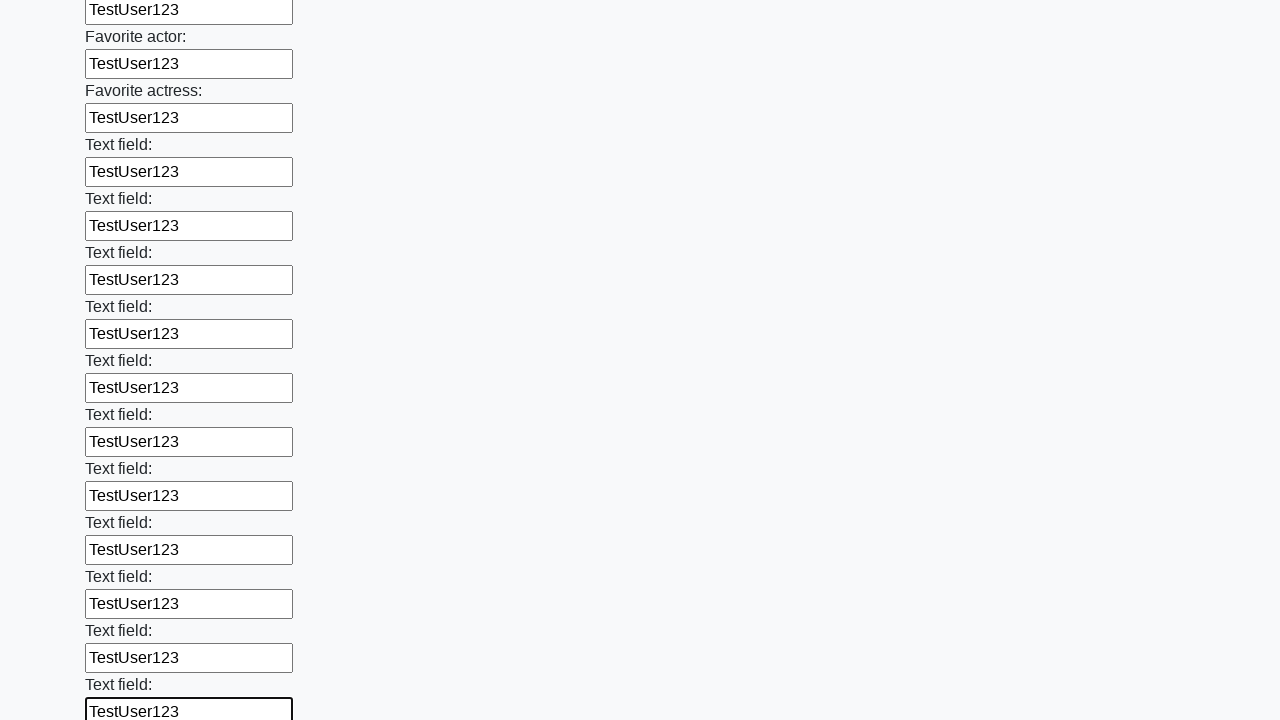

Filled input field with 'TestUser123' on input >> nth=37
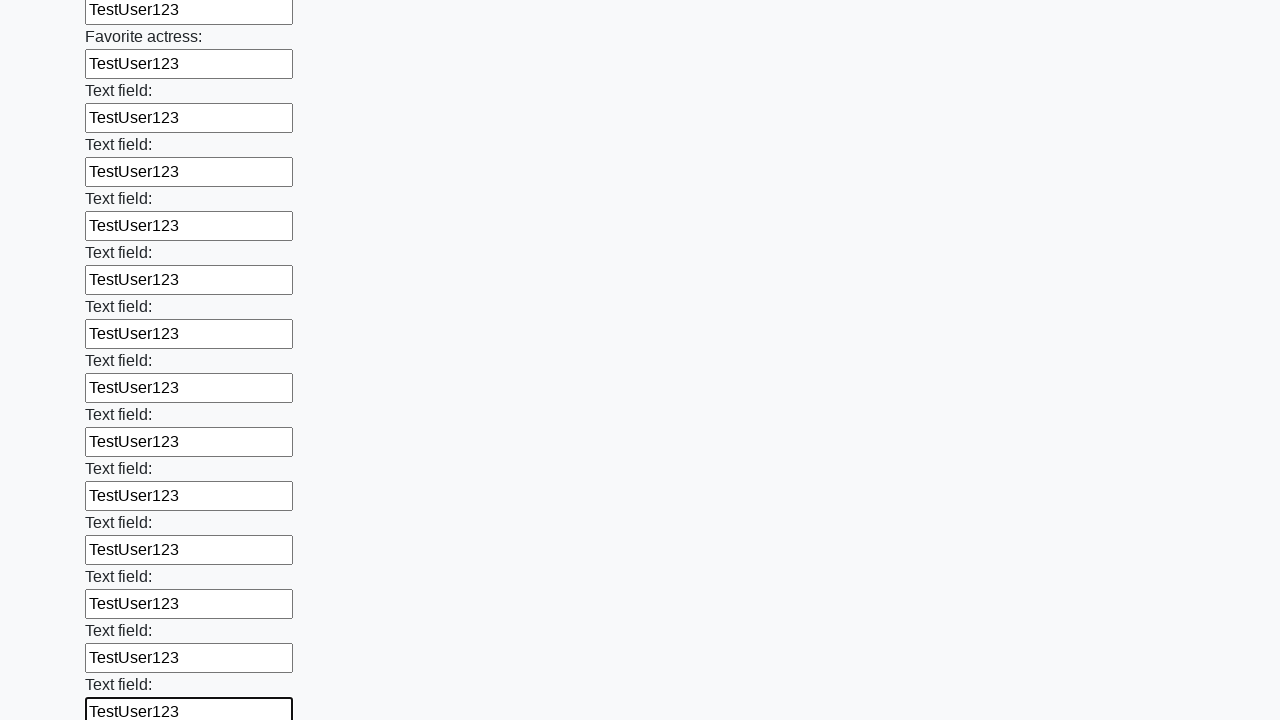

Filled input field with 'TestUser123' on input >> nth=38
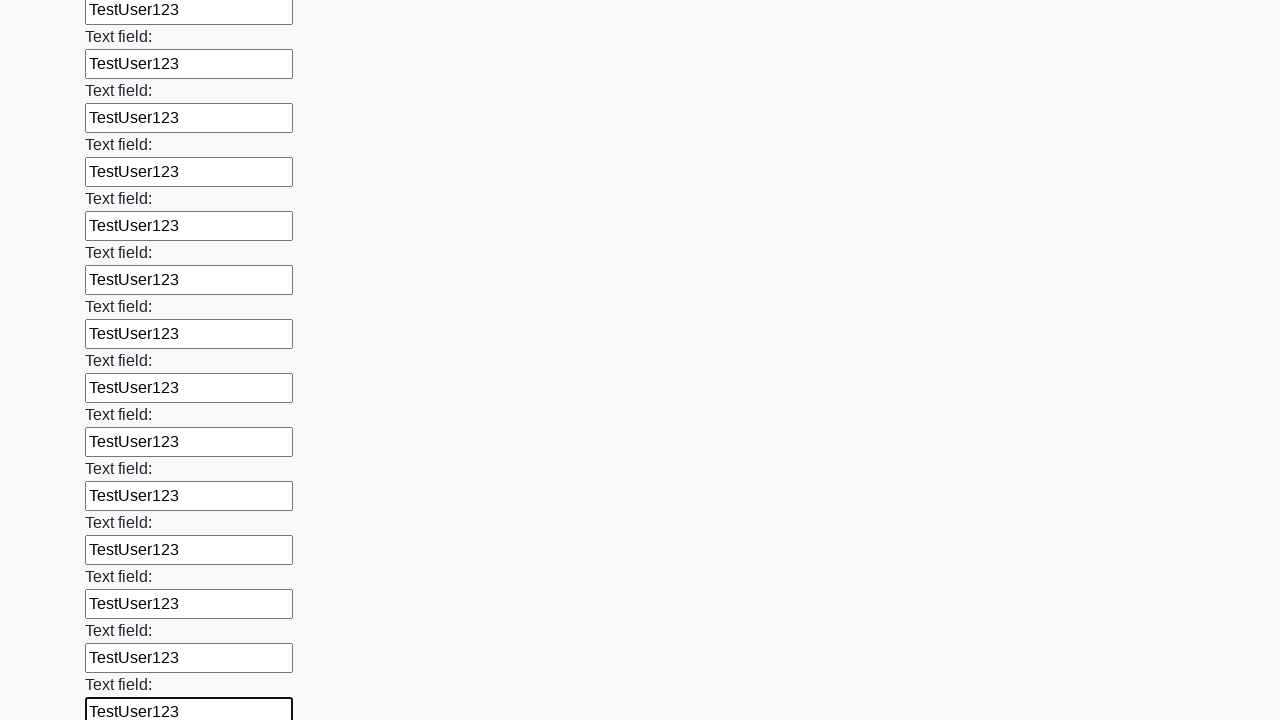

Filled input field with 'TestUser123' on input >> nth=39
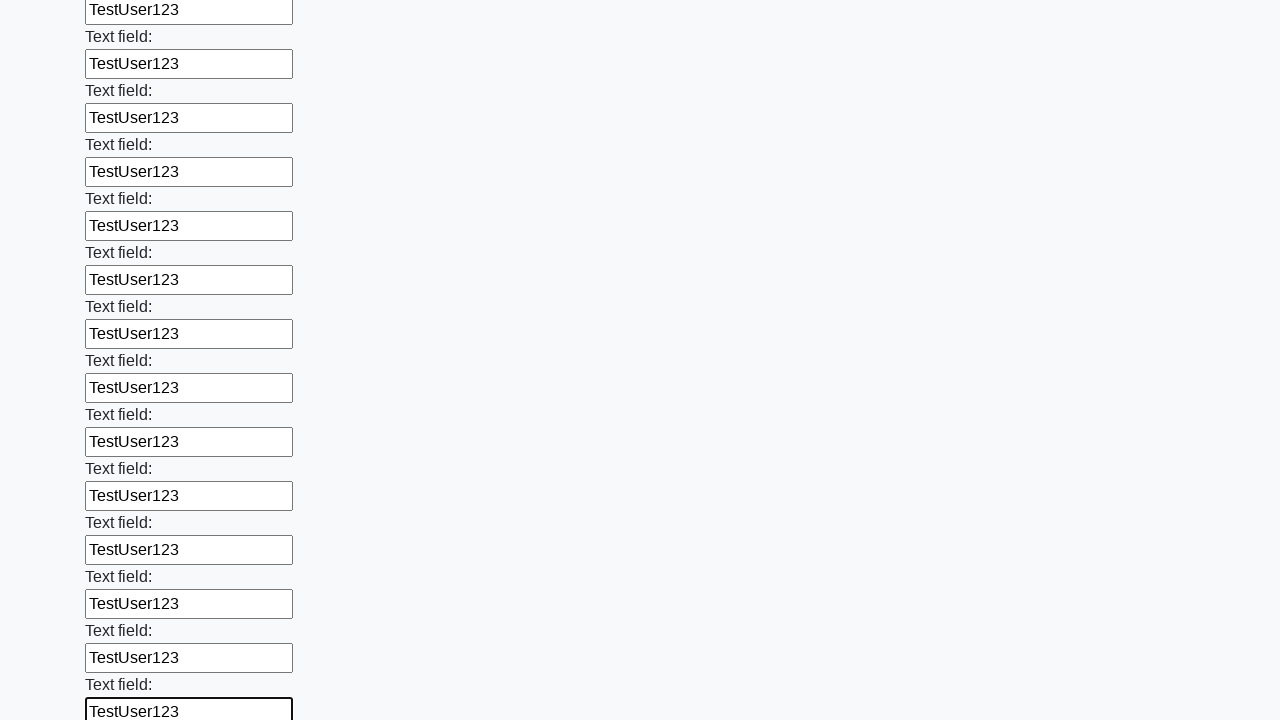

Filled input field with 'TestUser123' on input >> nth=40
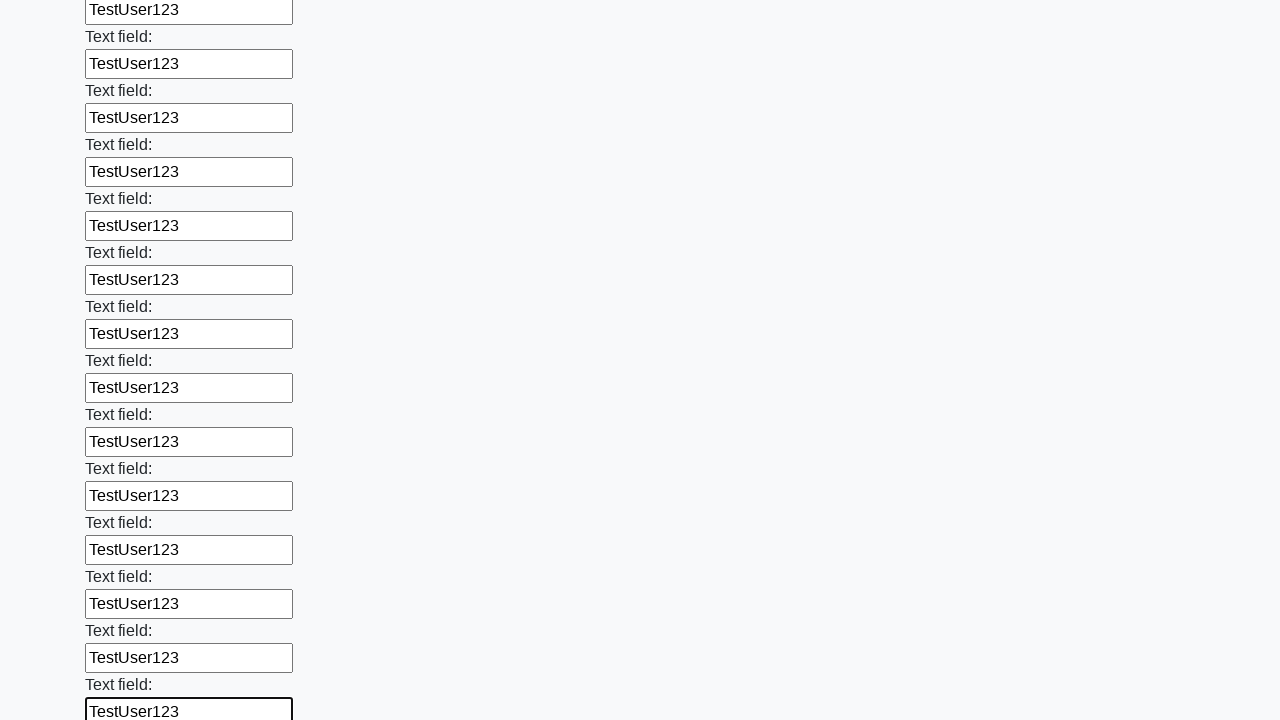

Filled input field with 'TestUser123' on input >> nth=41
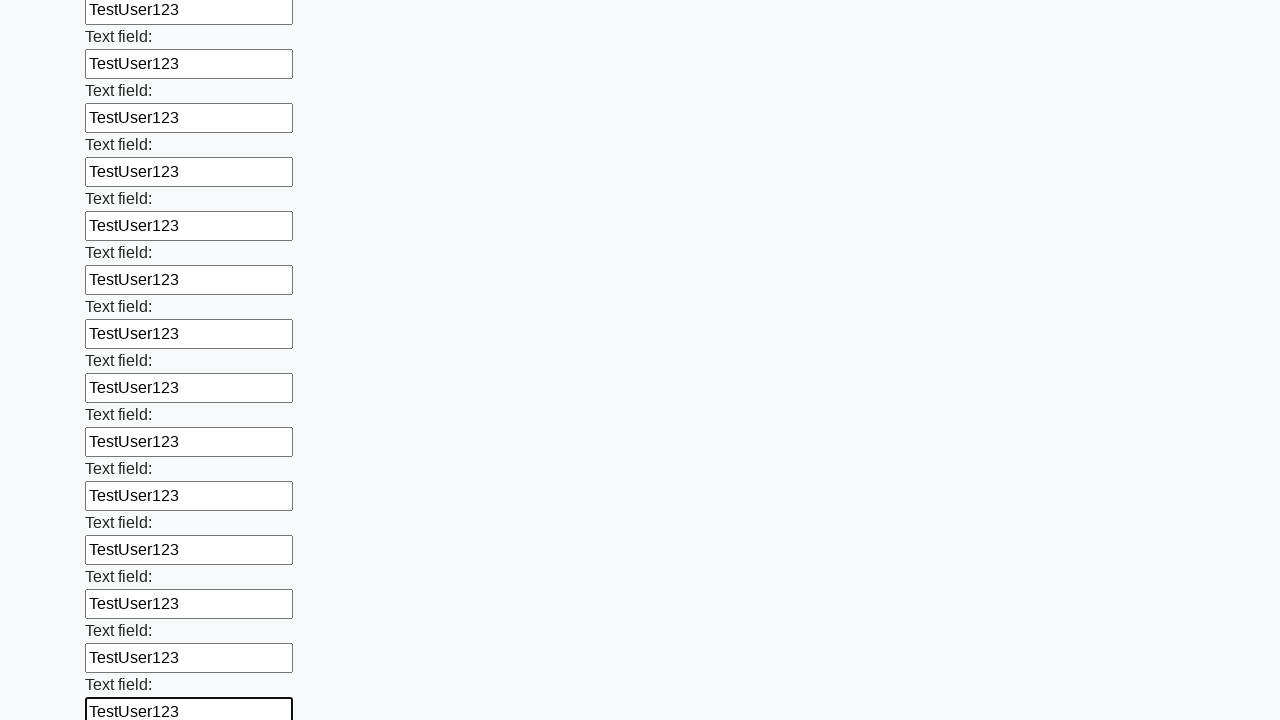

Filled input field with 'TestUser123' on input >> nth=42
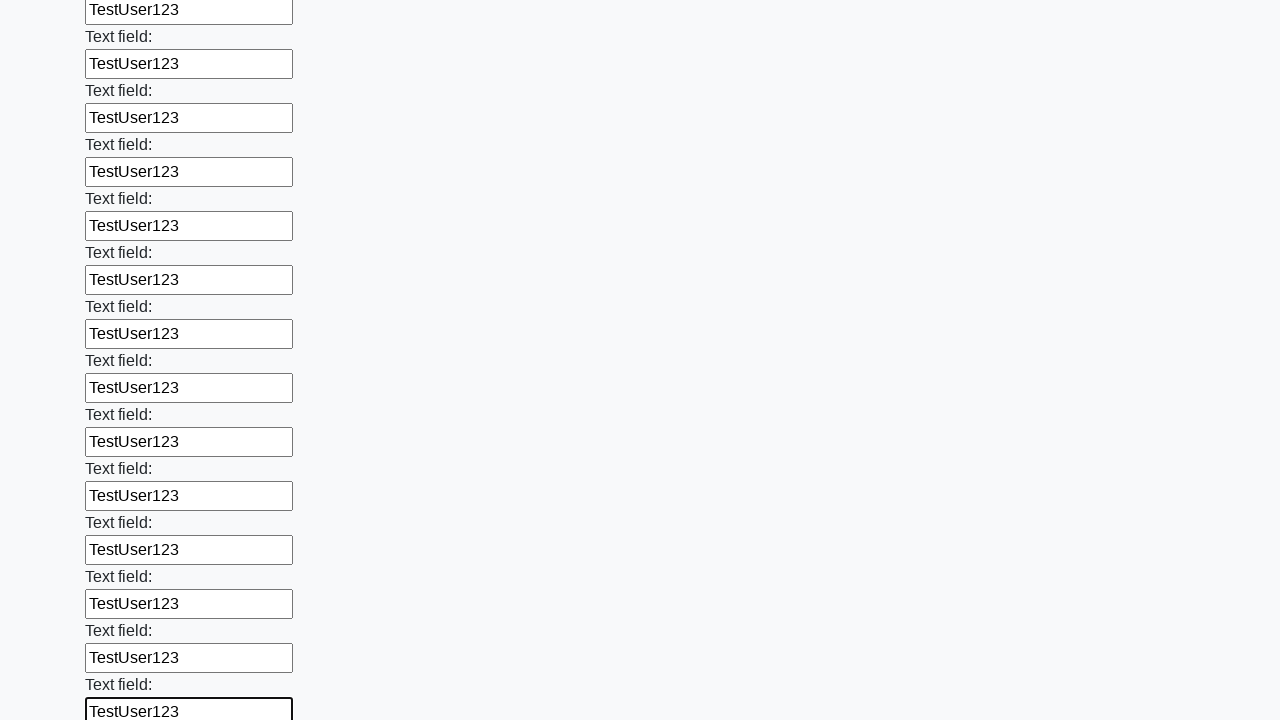

Filled input field with 'TestUser123' on input >> nth=43
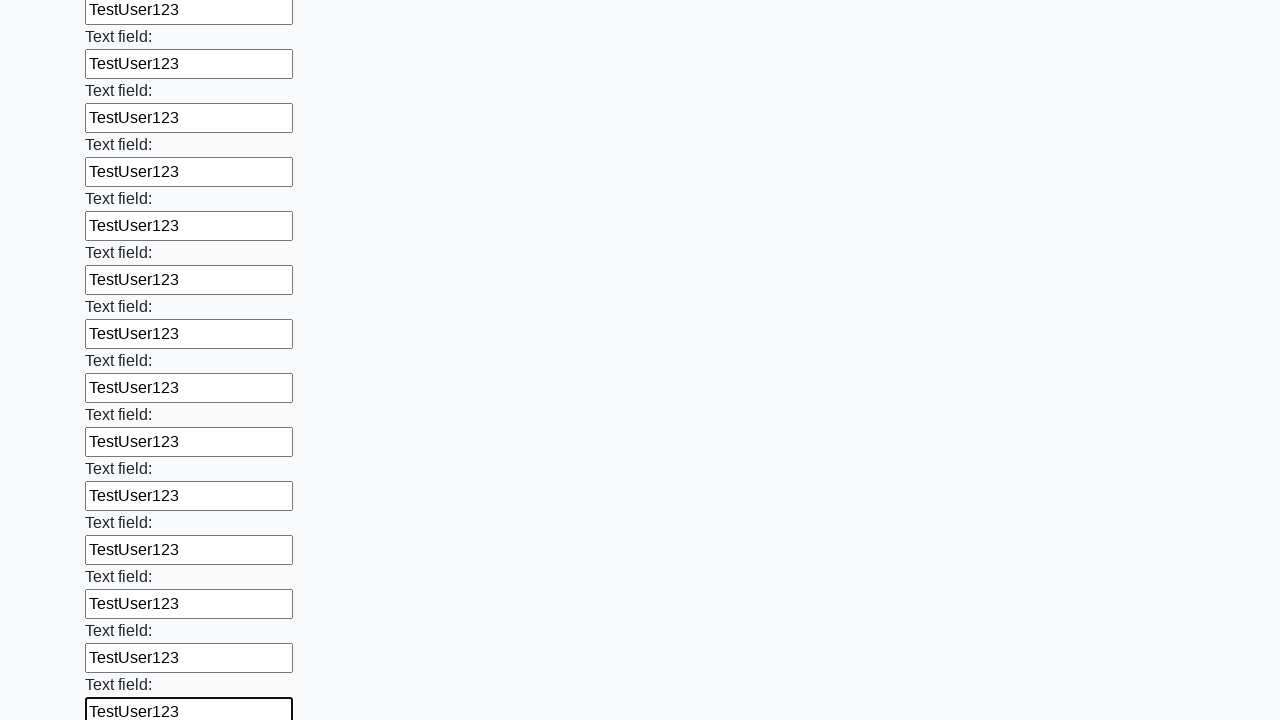

Filled input field with 'TestUser123' on input >> nth=44
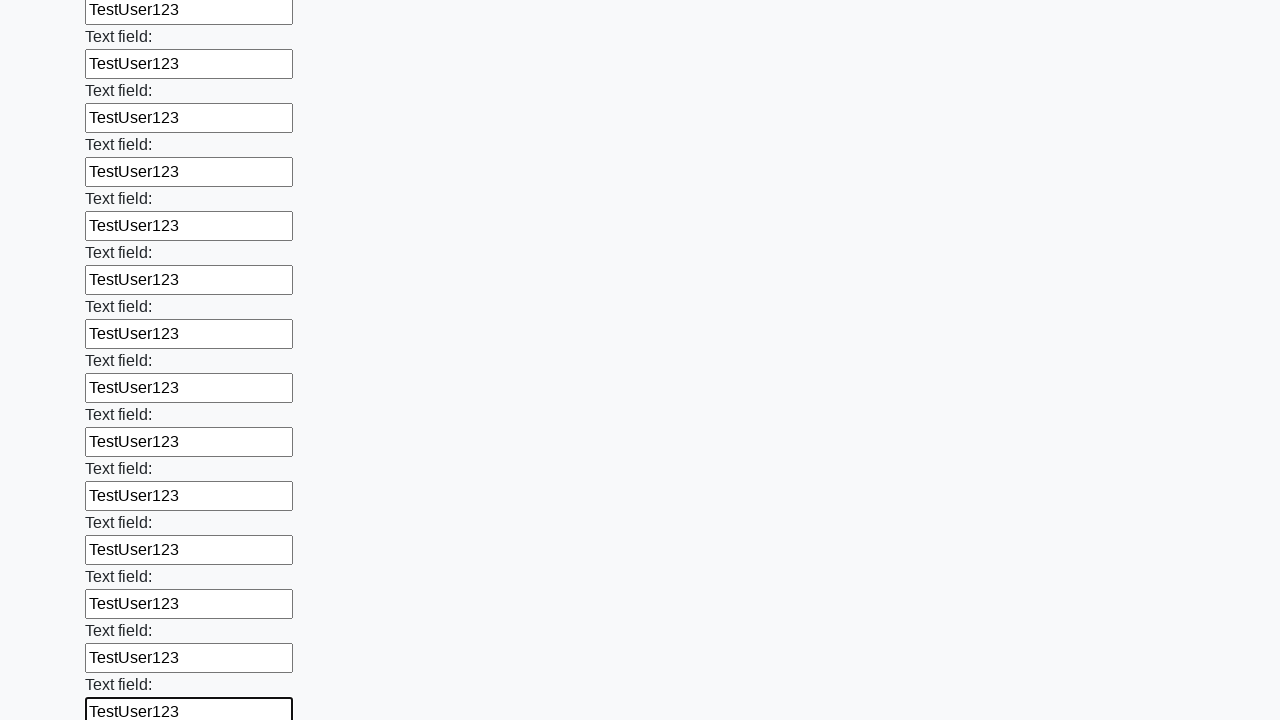

Filled input field with 'TestUser123' on input >> nth=45
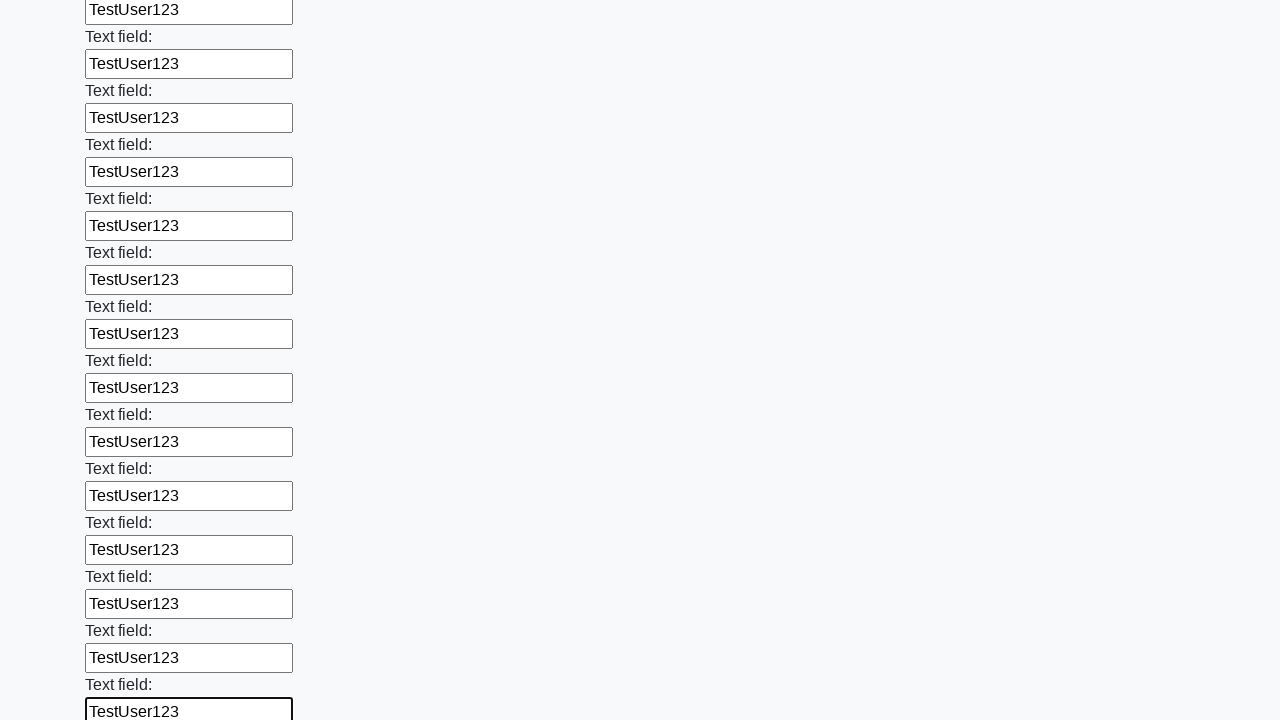

Filled input field with 'TestUser123' on input >> nth=46
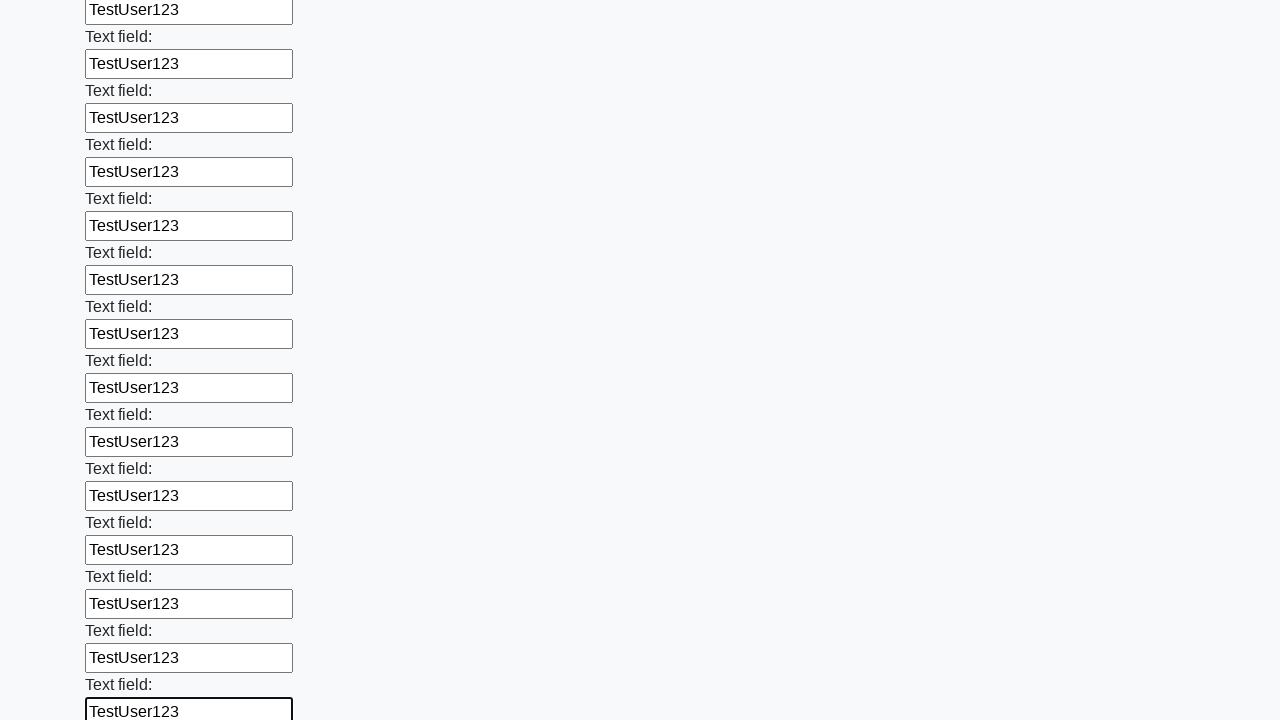

Filled input field with 'TestUser123' on input >> nth=47
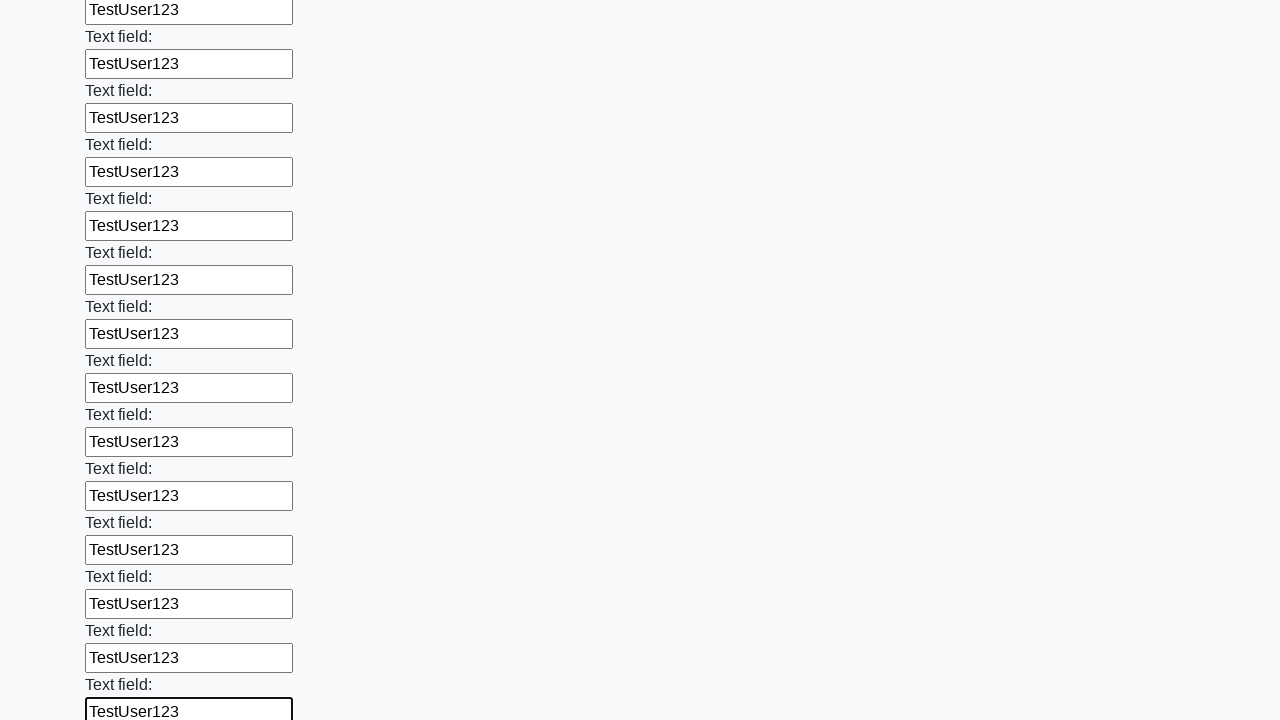

Filled input field with 'TestUser123' on input >> nth=48
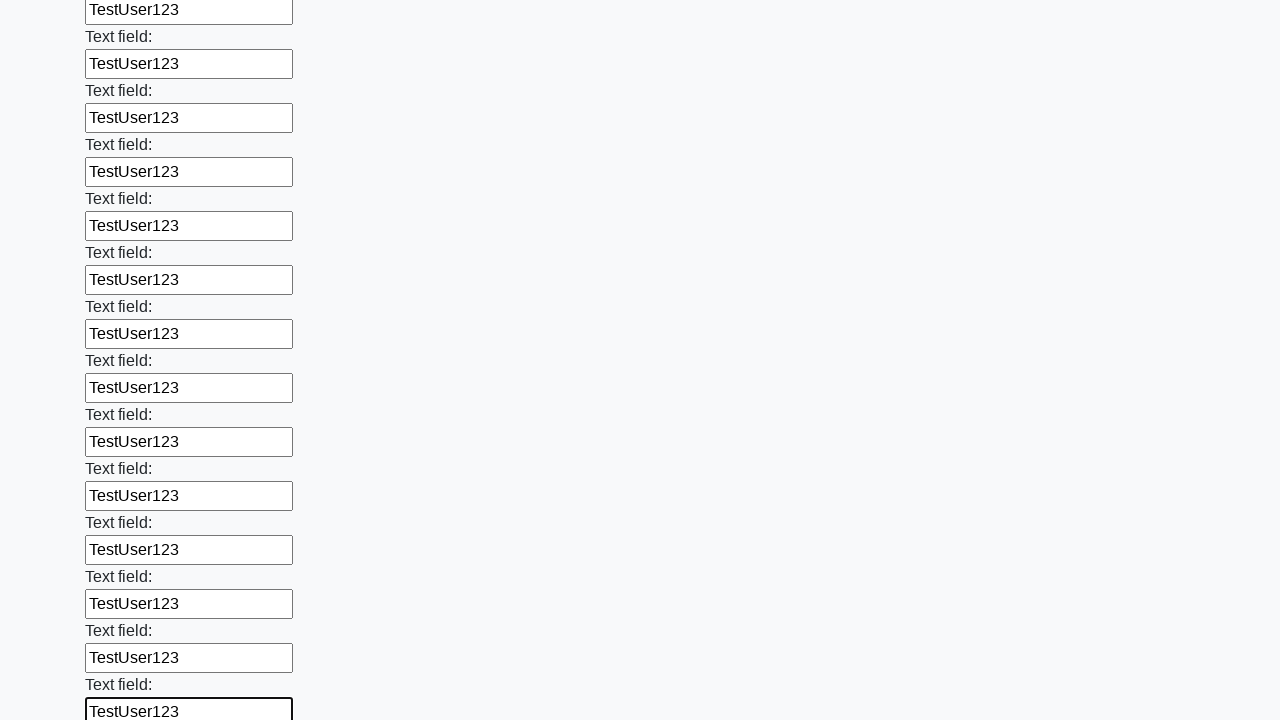

Filled input field with 'TestUser123' on input >> nth=49
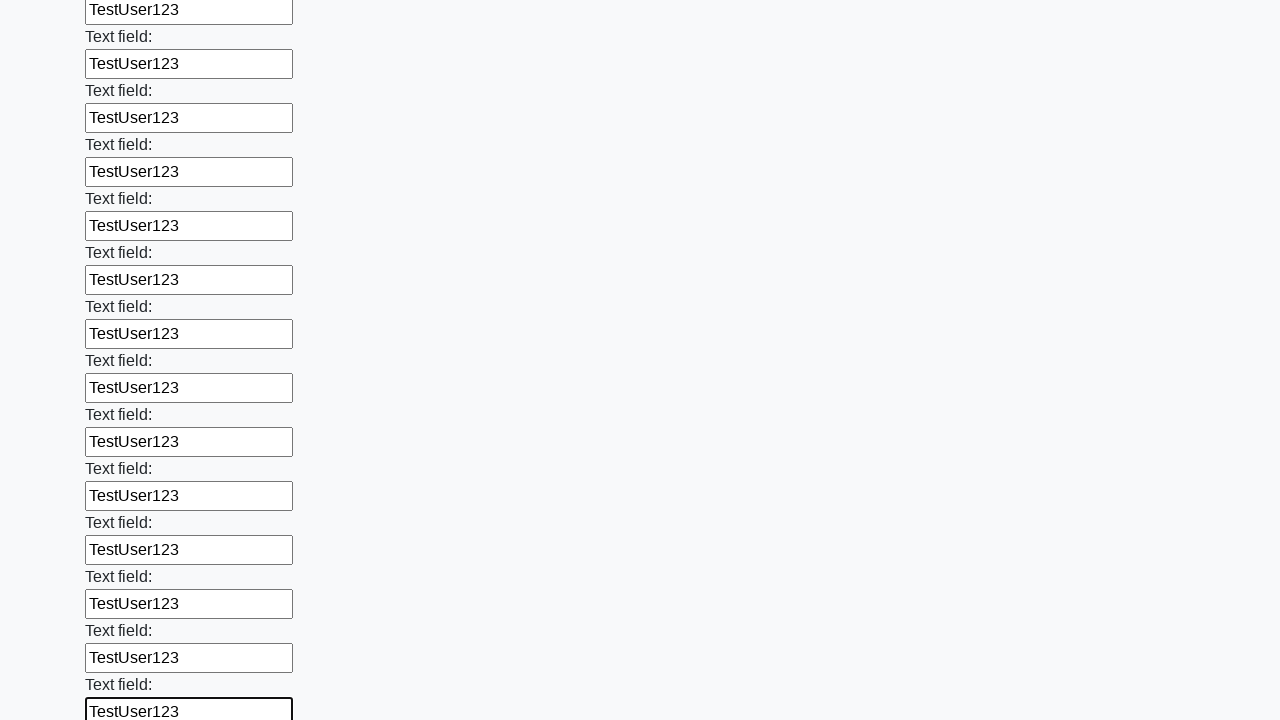

Filled input field with 'TestUser123' on input >> nth=50
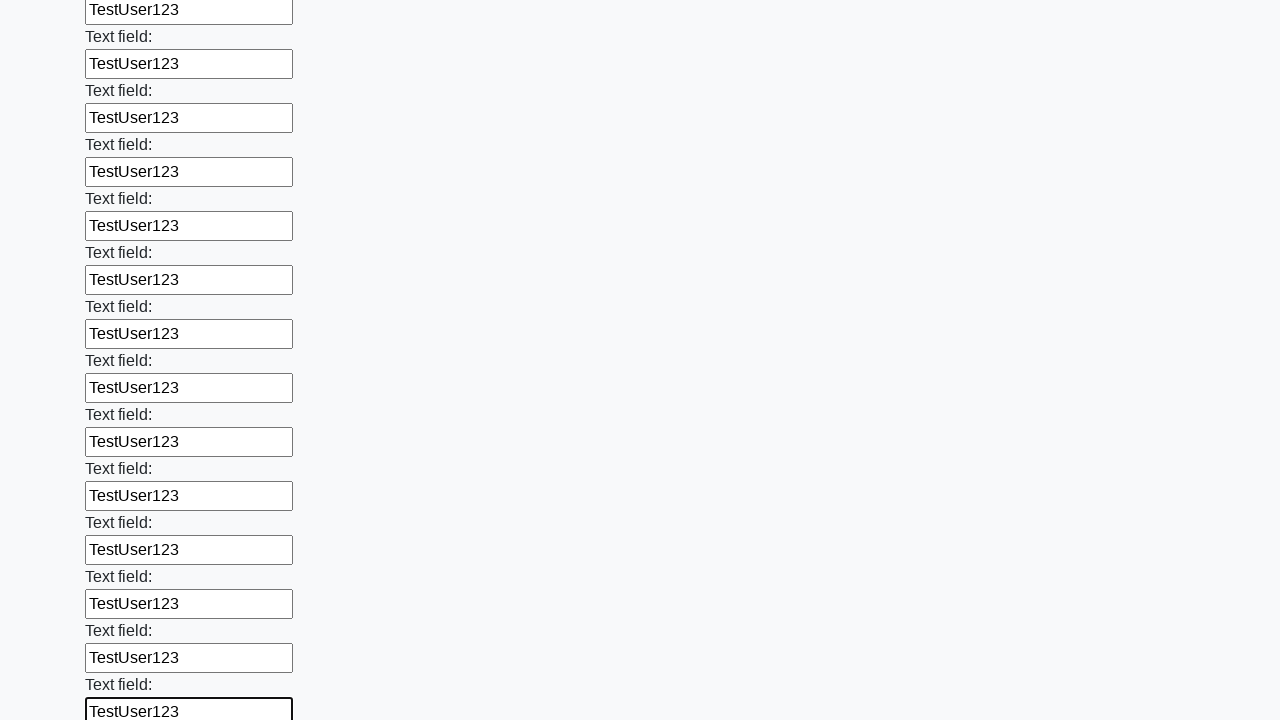

Filled input field with 'TestUser123' on input >> nth=51
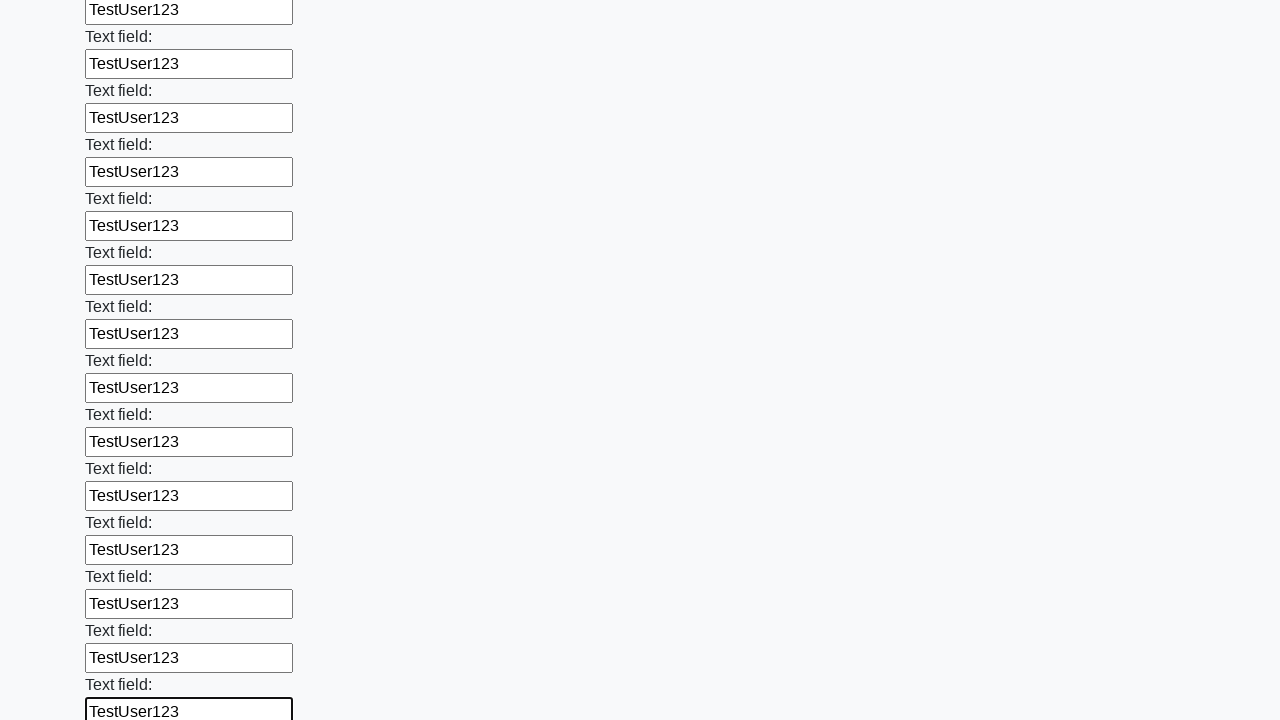

Filled input field with 'TestUser123' on input >> nth=52
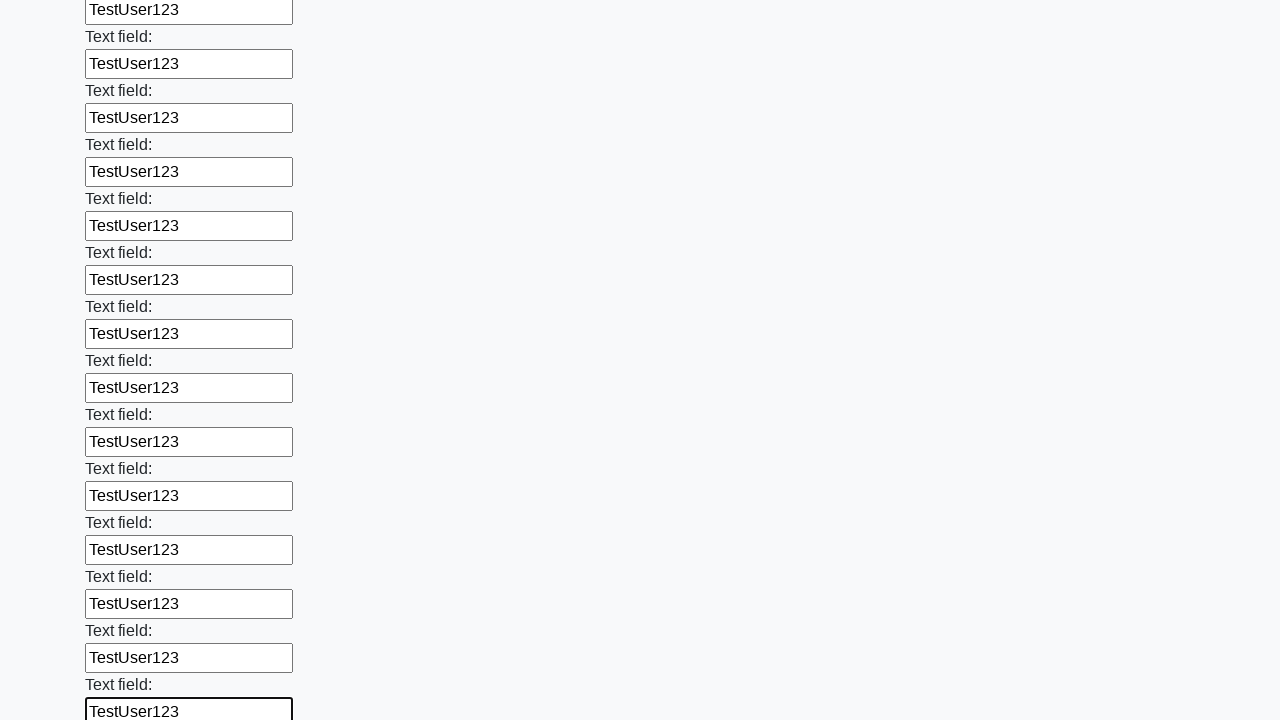

Filled input field with 'TestUser123' on input >> nth=53
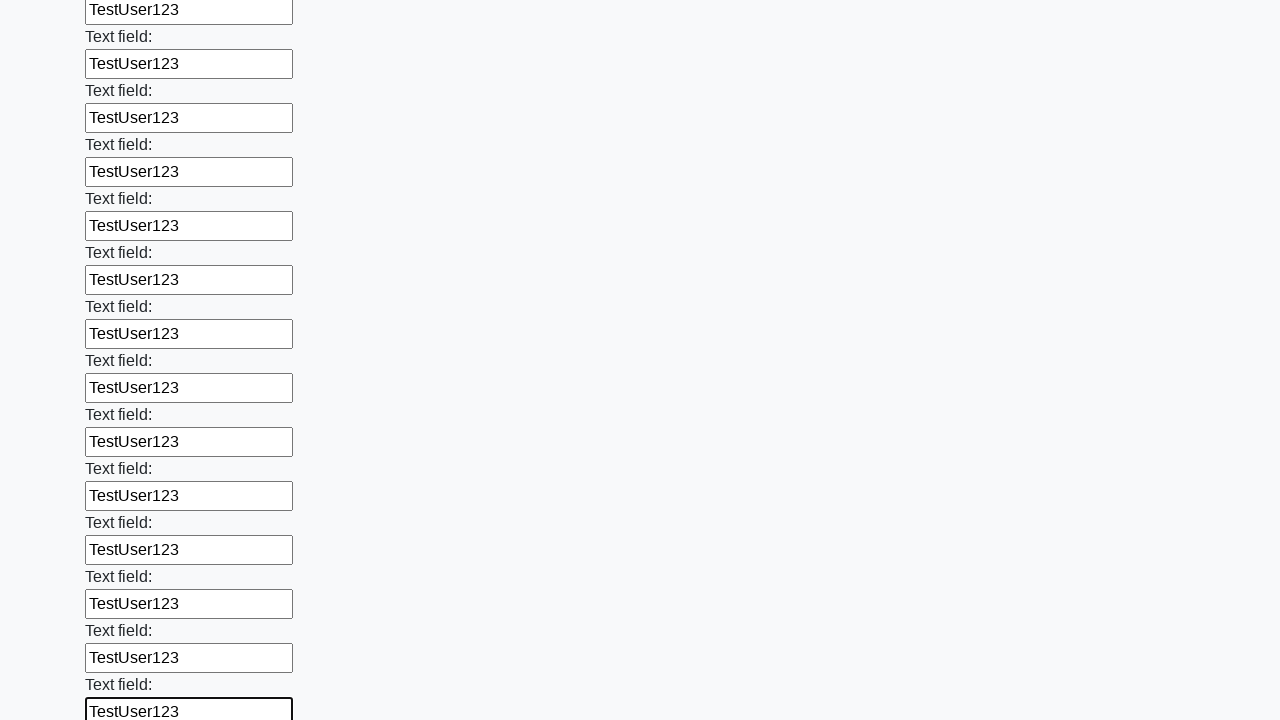

Filled input field with 'TestUser123' on input >> nth=54
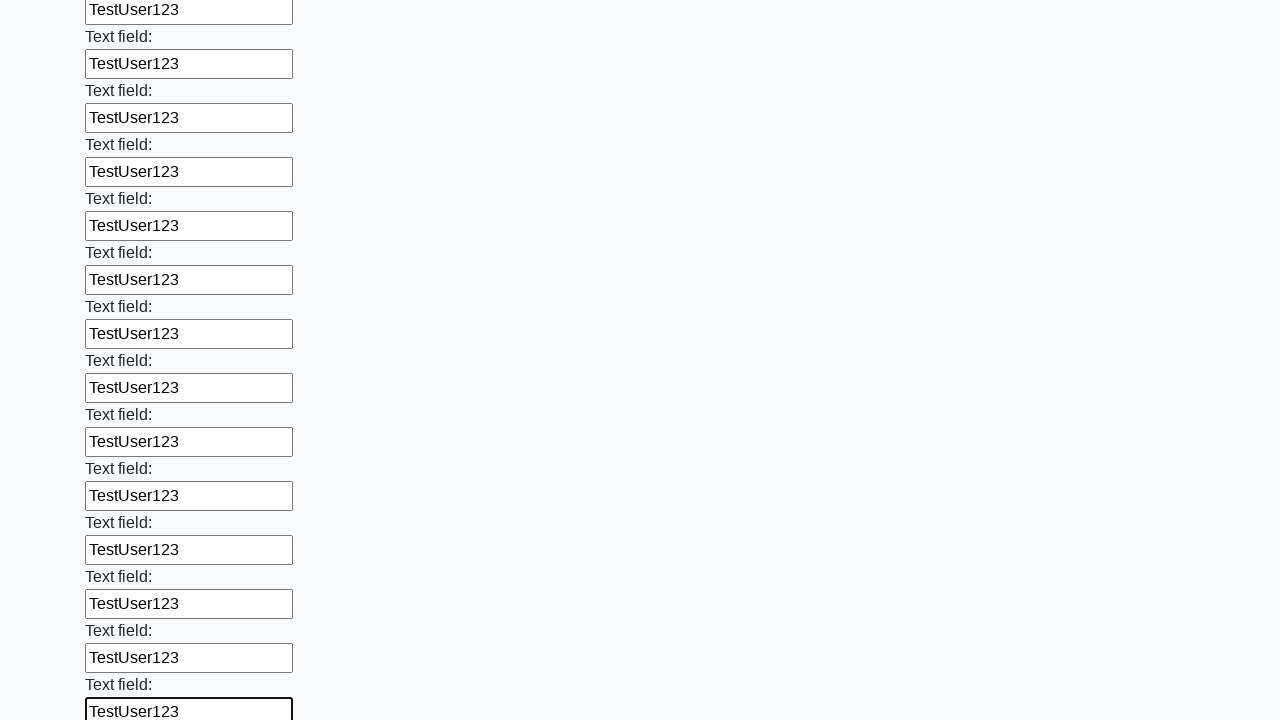

Filled input field with 'TestUser123' on input >> nth=55
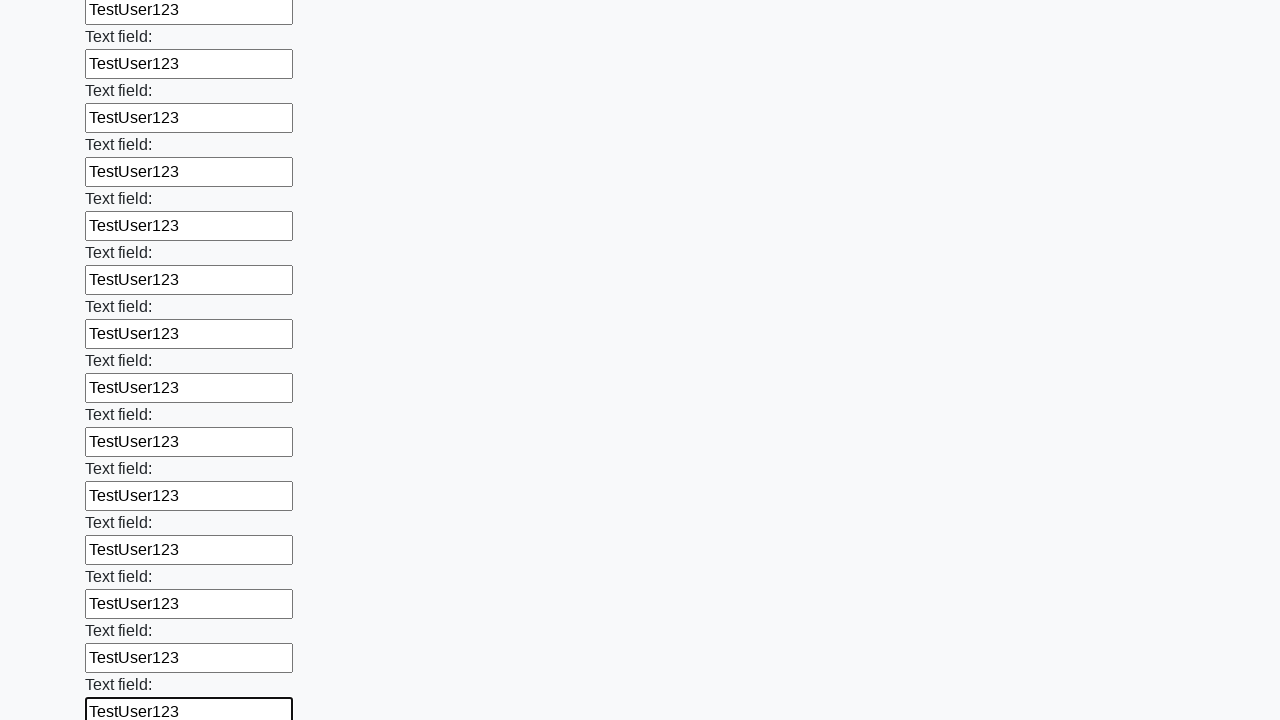

Filled input field with 'TestUser123' on input >> nth=56
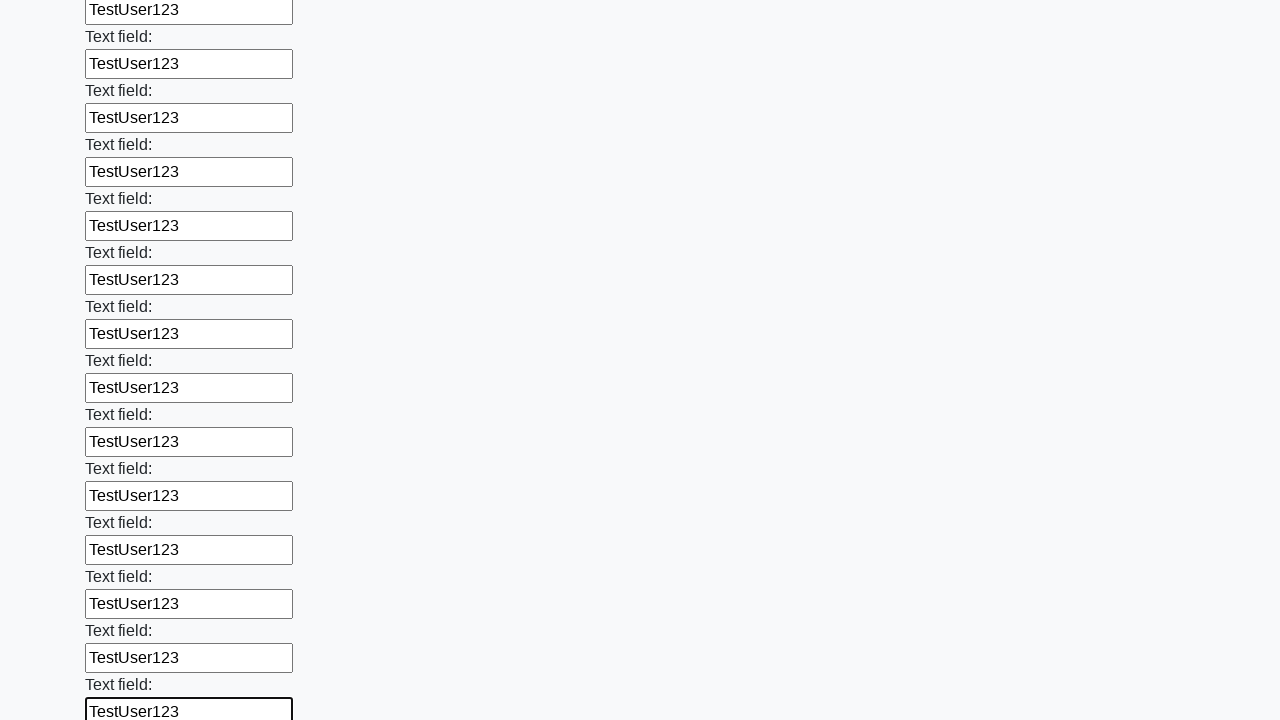

Filled input field with 'TestUser123' on input >> nth=57
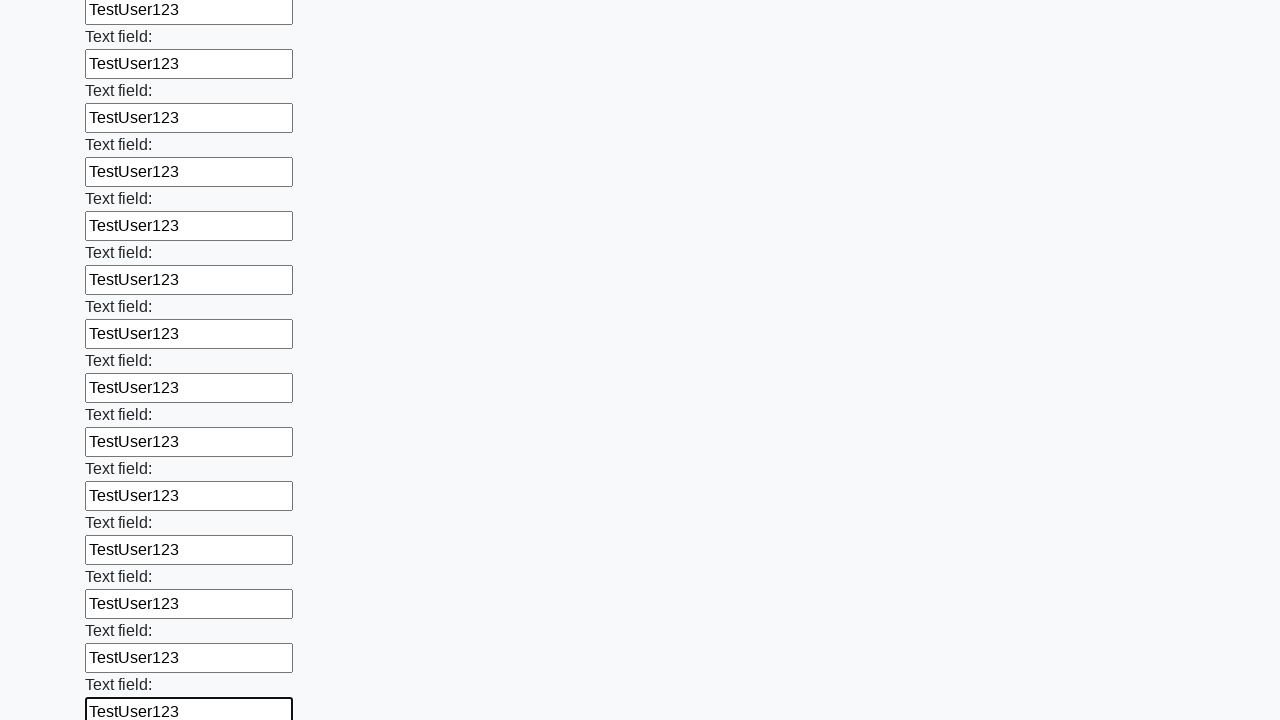

Filled input field with 'TestUser123' on input >> nth=58
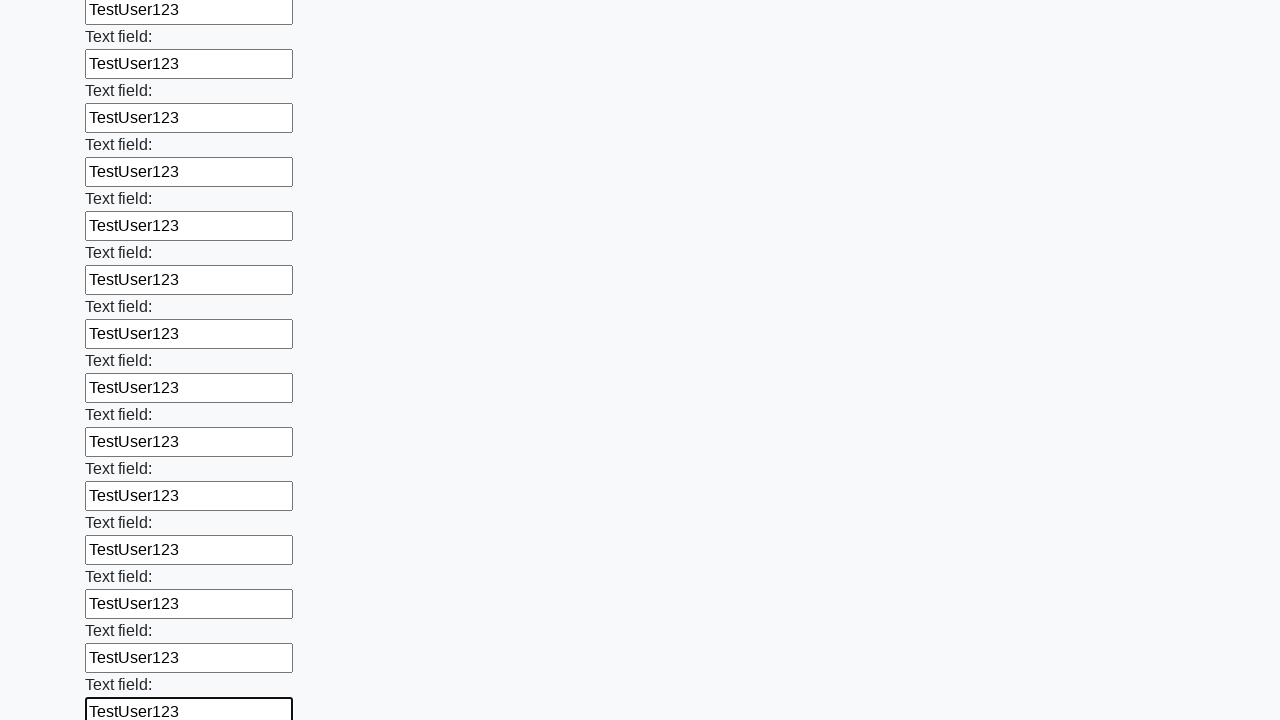

Filled input field with 'TestUser123' on input >> nth=59
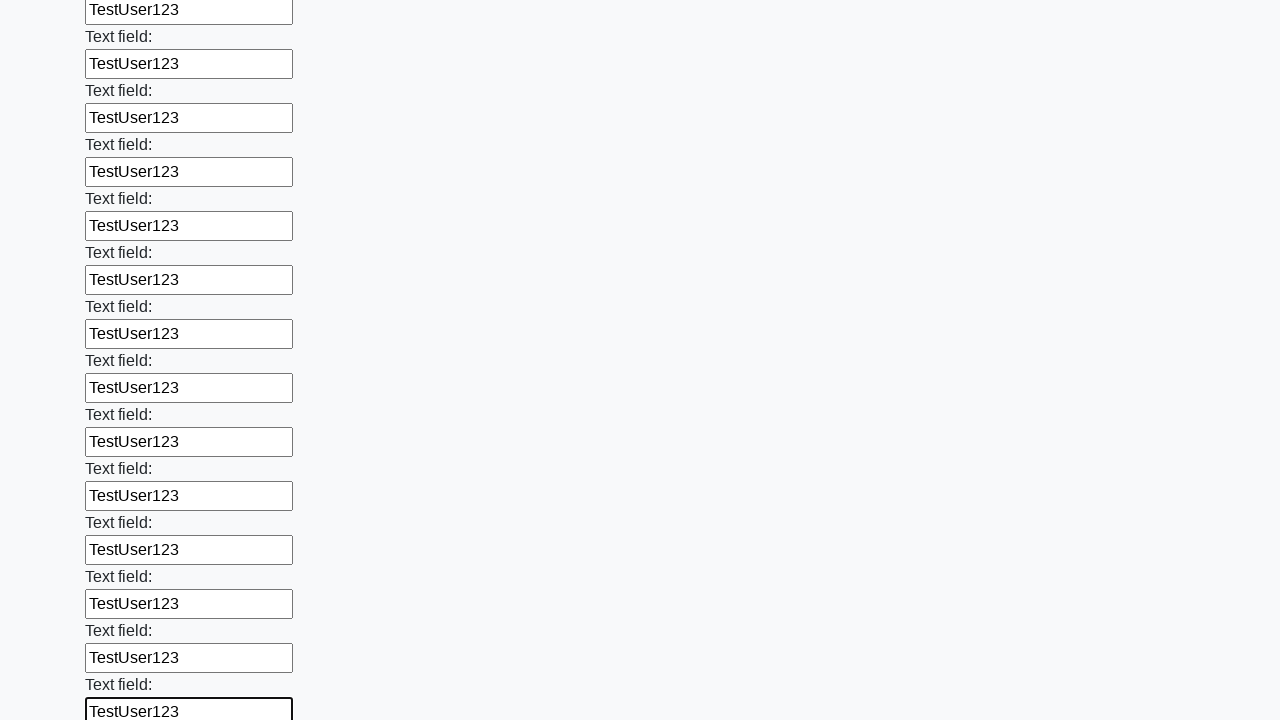

Filled input field with 'TestUser123' on input >> nth=60
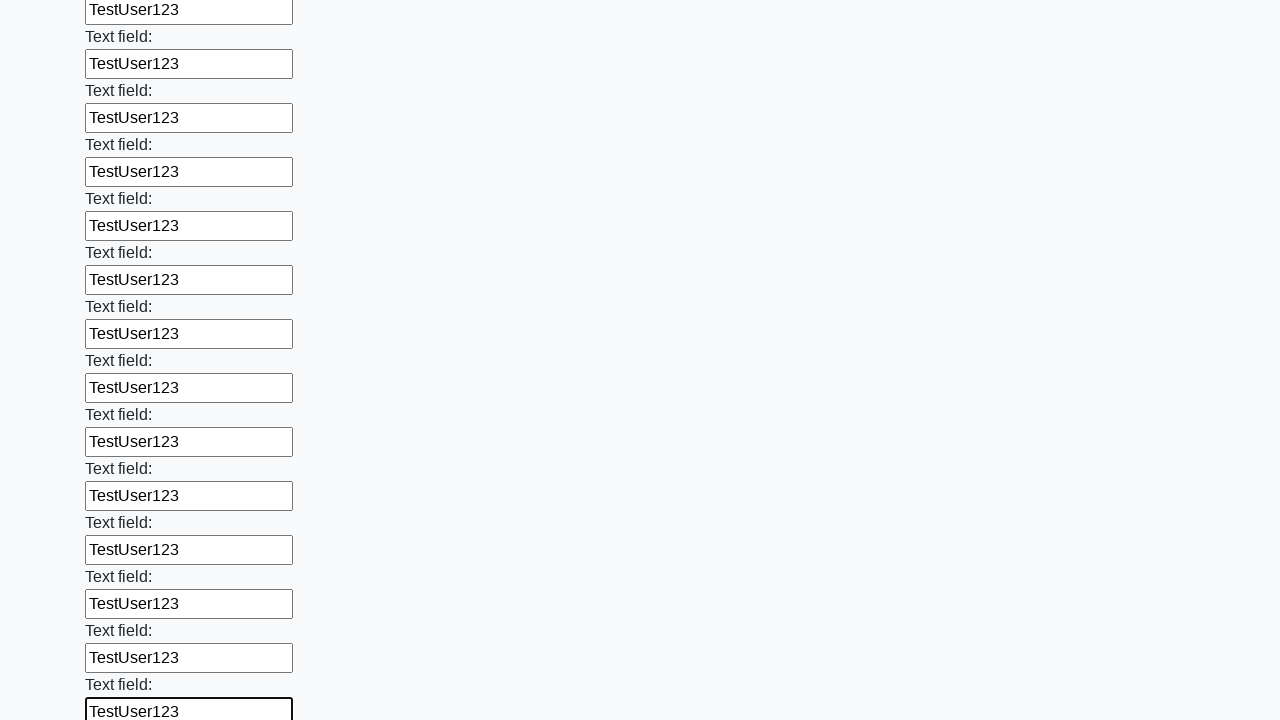

Filled input field with 'TestUser123' on input >> nth=61
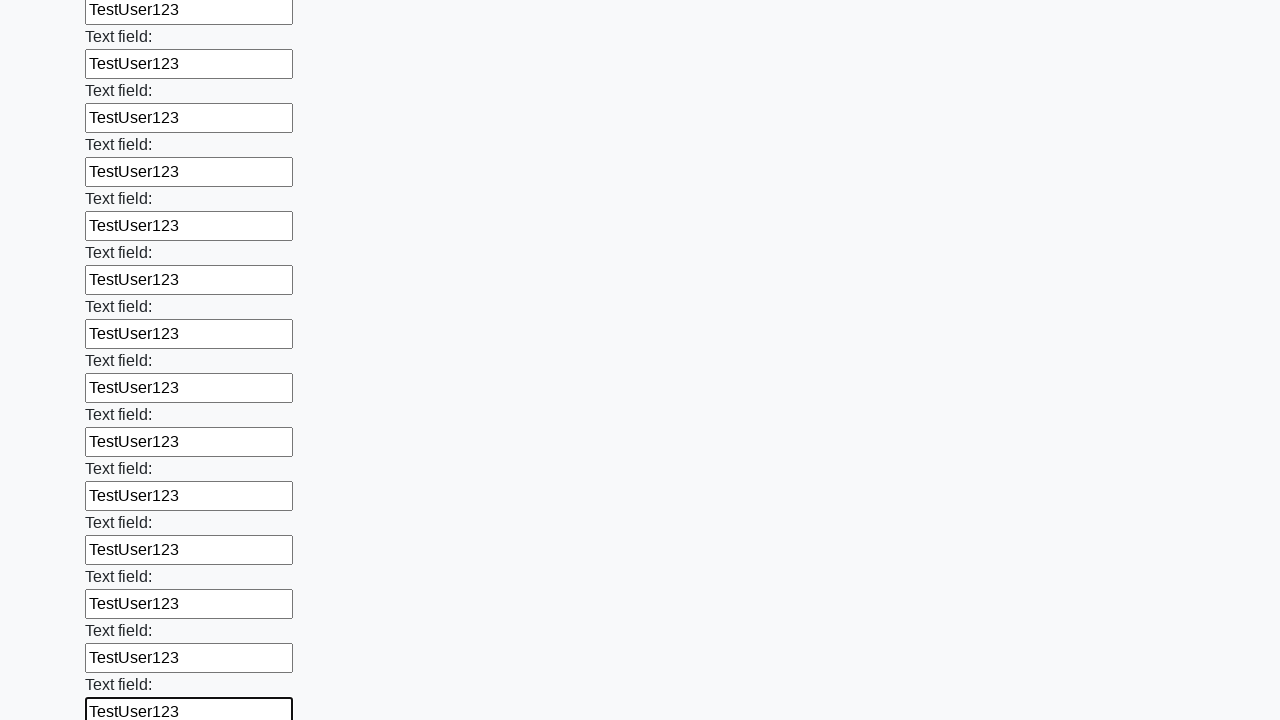

Filled input field with 'TestUser123' on input >> nth=62
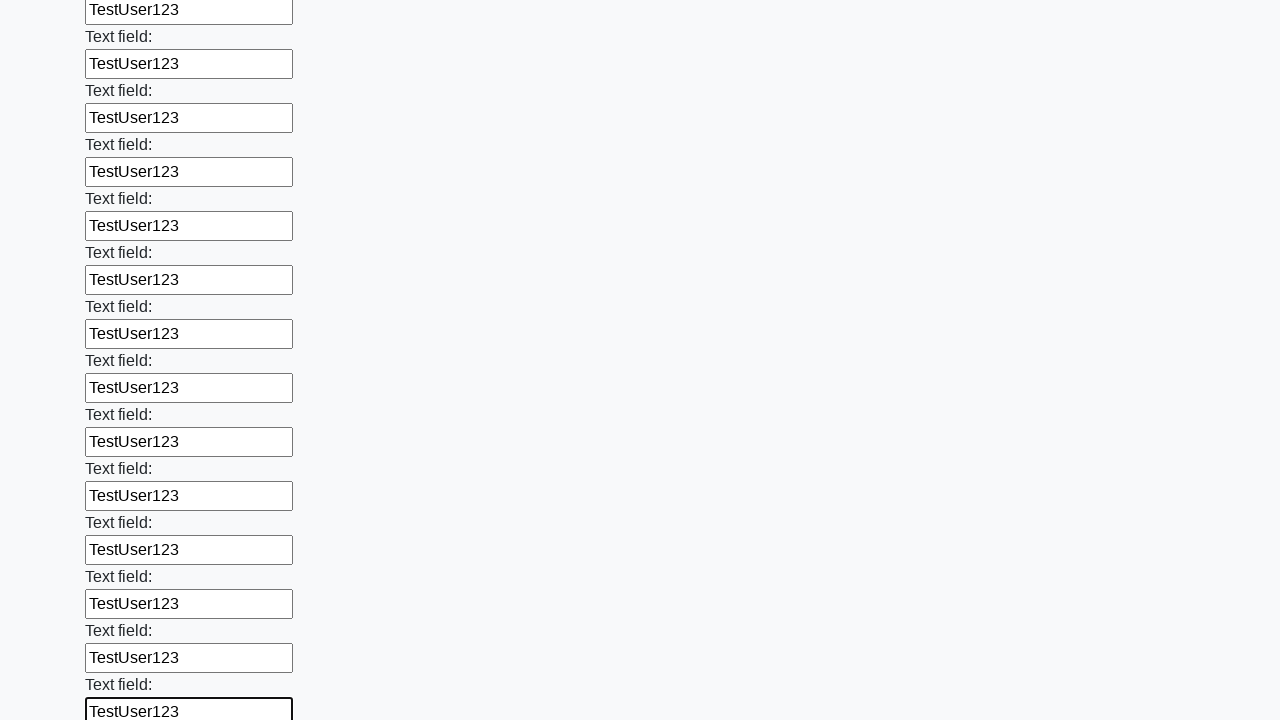

Filled input field with 'TestUser123' on input >> nth=63
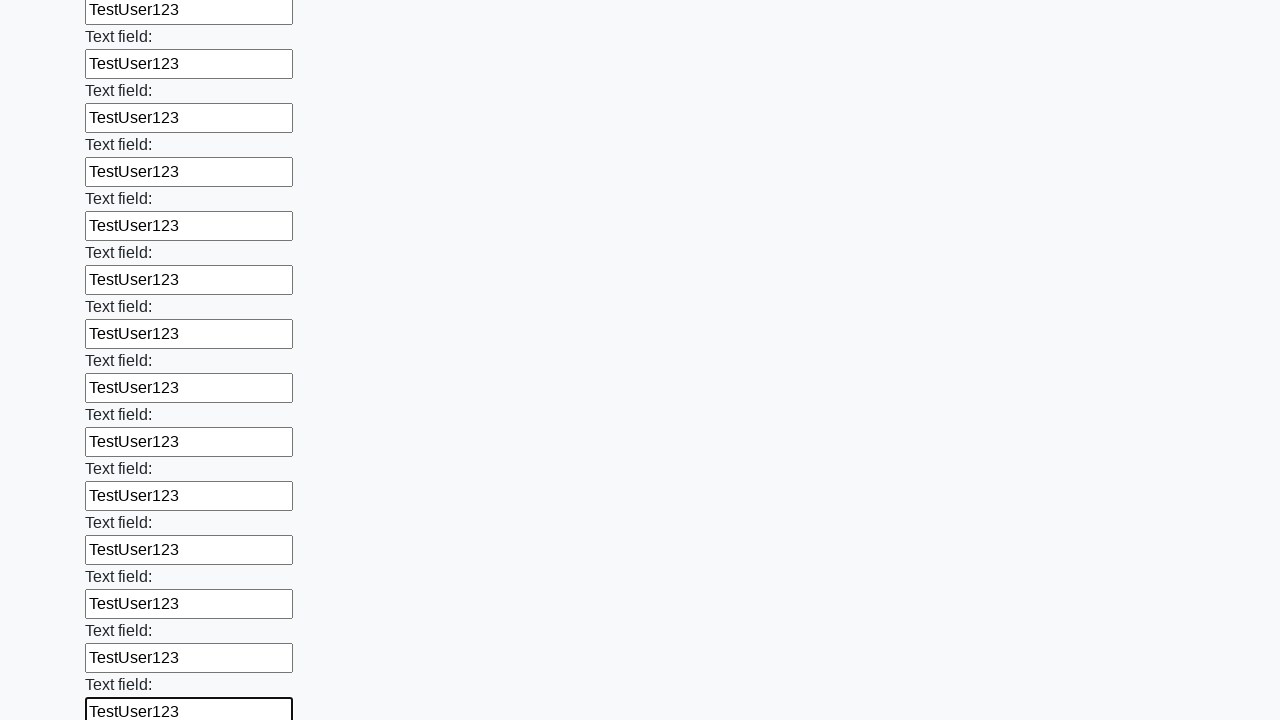

Filled input field with 'TestUser123' on input >> nth=64
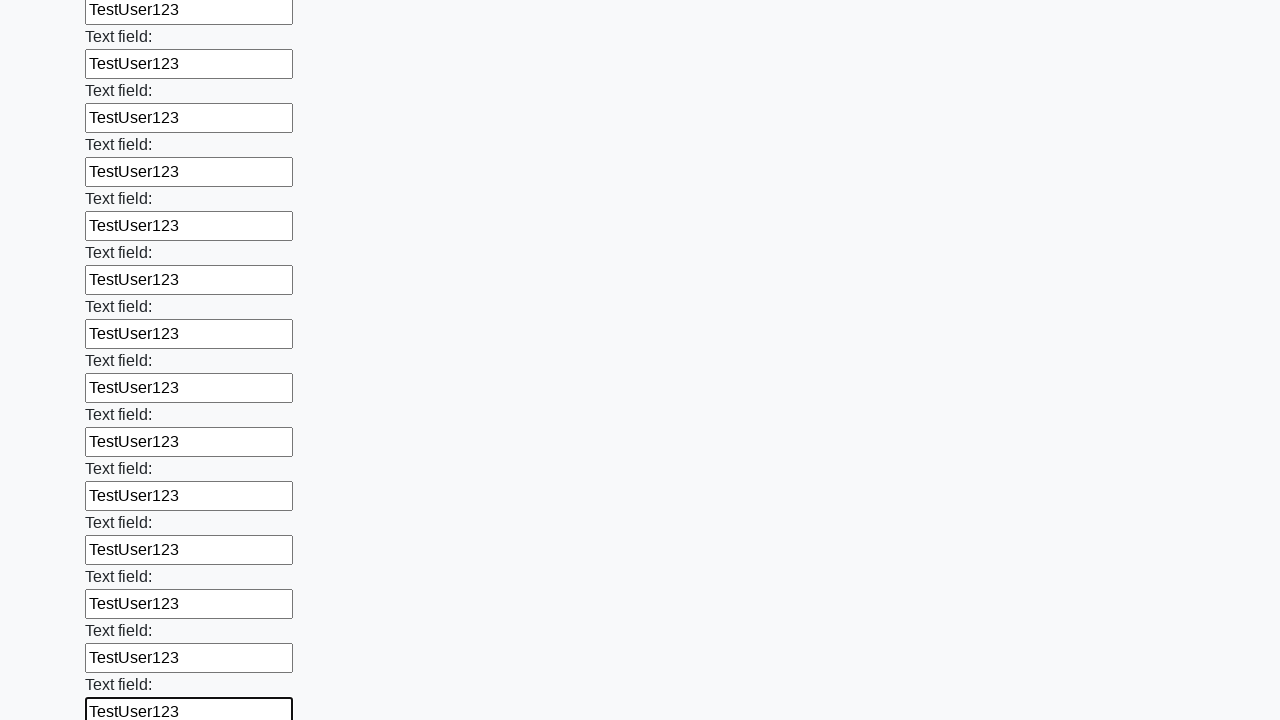

Filled input field with 'TestUser123' on input >> nth=65
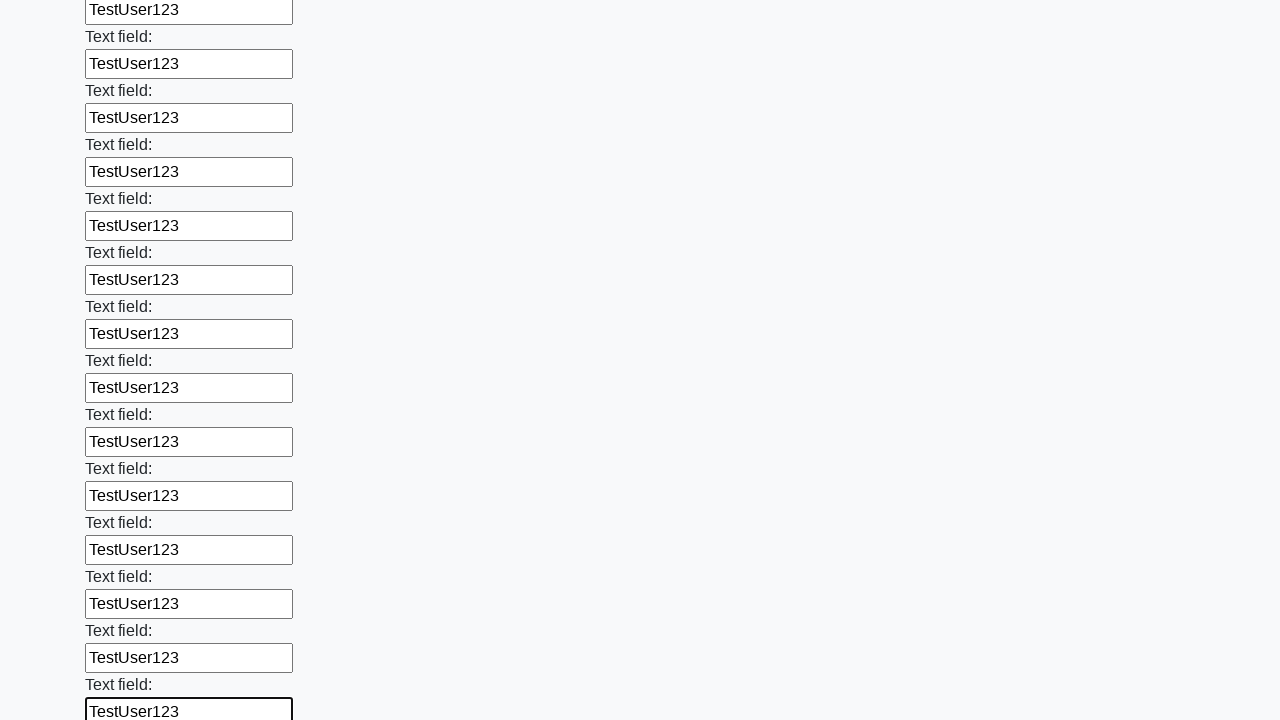

Filled input field with 'TestUser123' on input >> nth=66
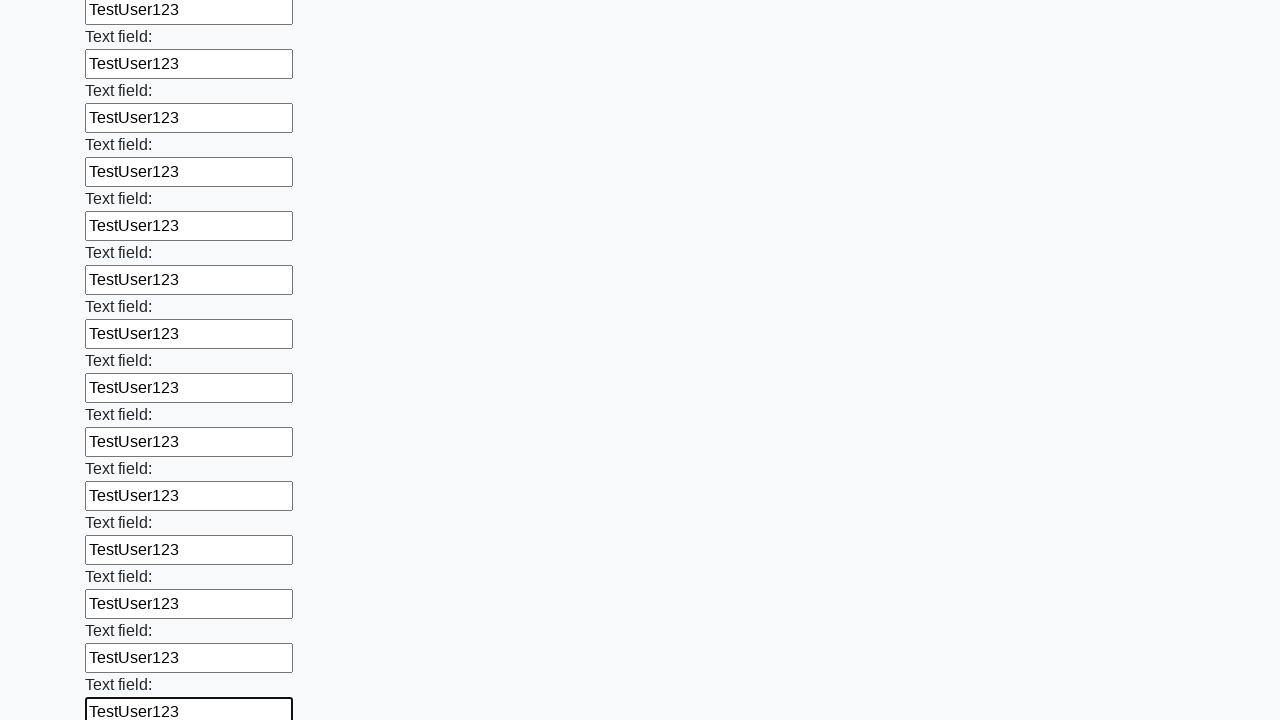

Filled input field with 'TestUser123' on input >> nth=67
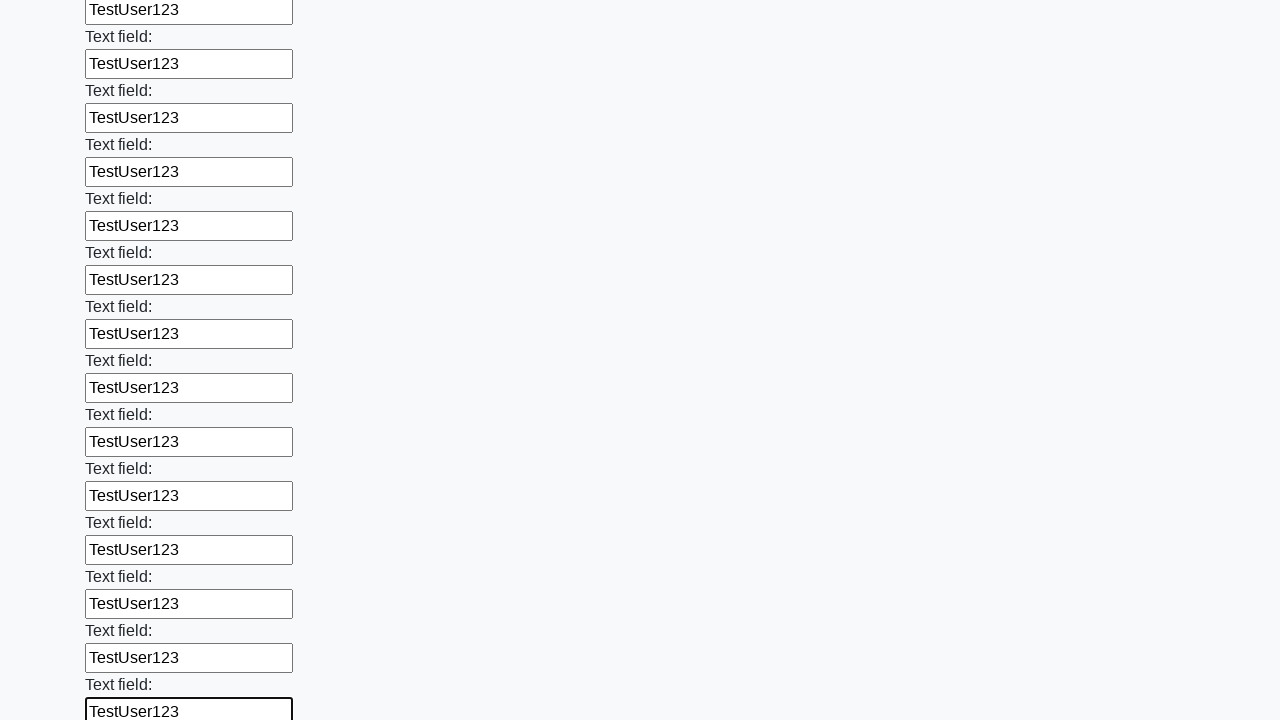

Filled input field with 'TestUser123' on input >> nth=68
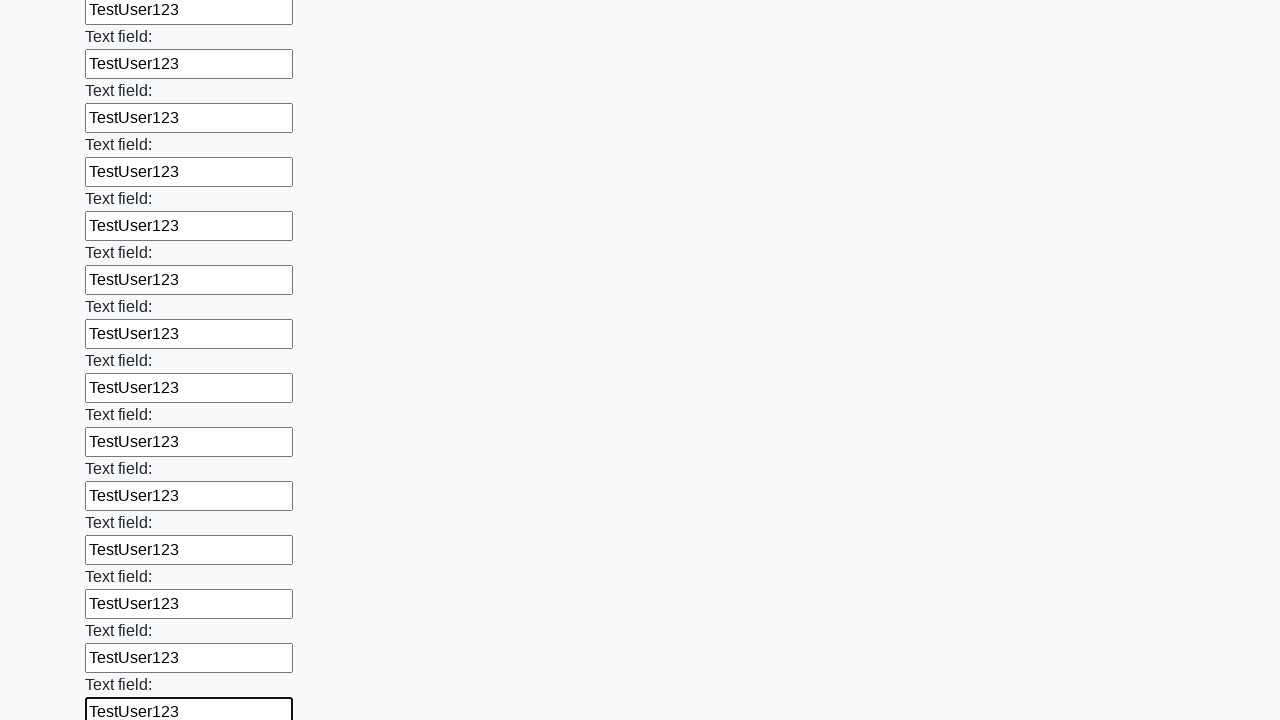

Filled input field with 'TestUser123' on input >> nth=69
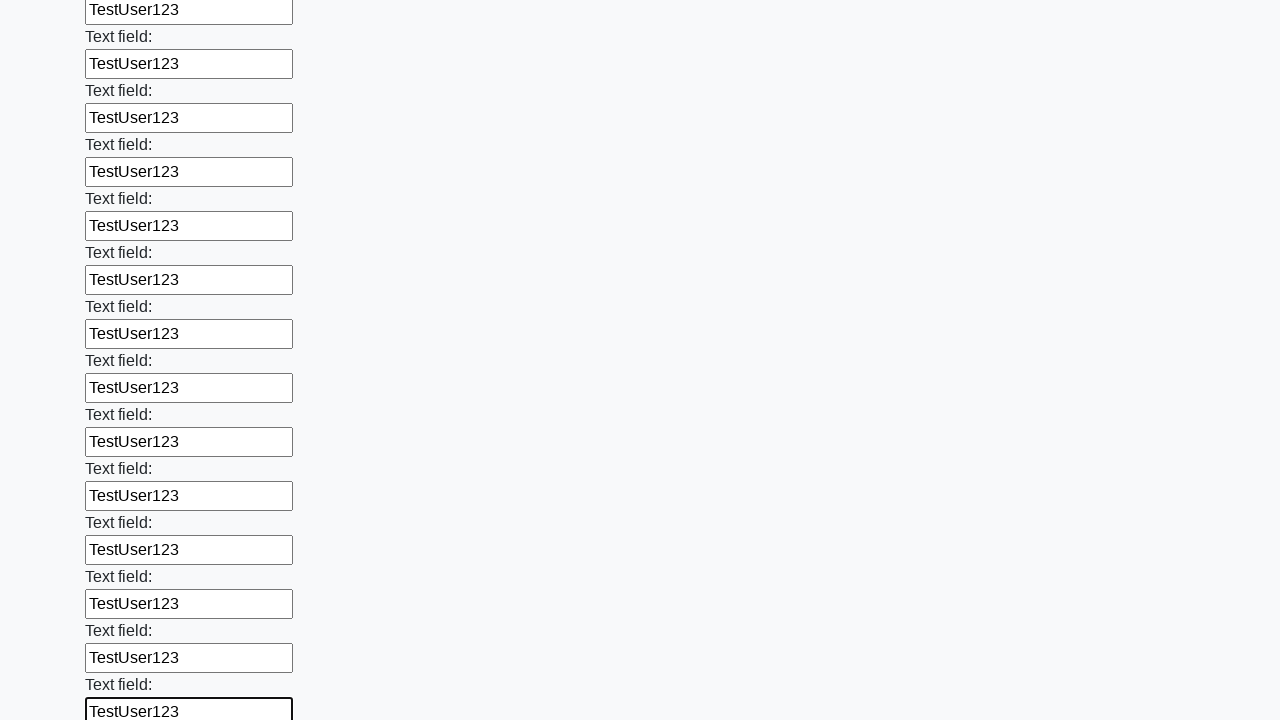

Filled input field with 'TestUser123' on input >> nth=70
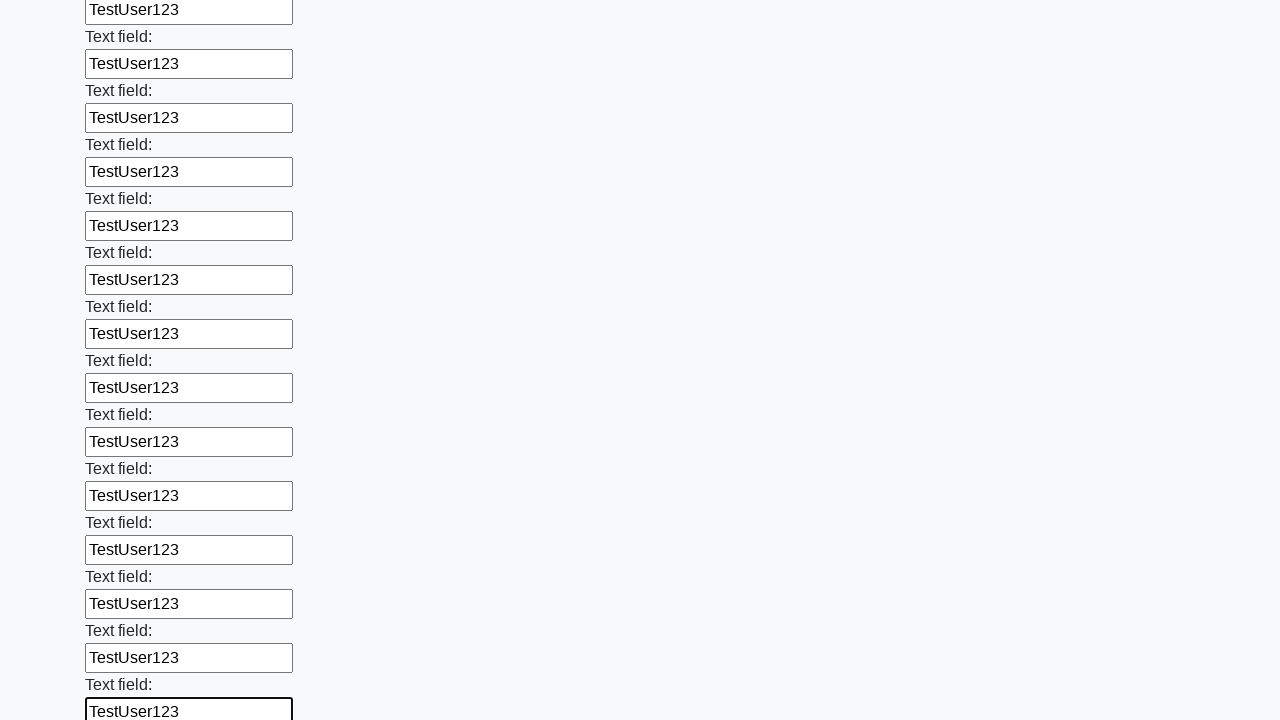

Filled input field with 'TestUser123' on input >> nth=71
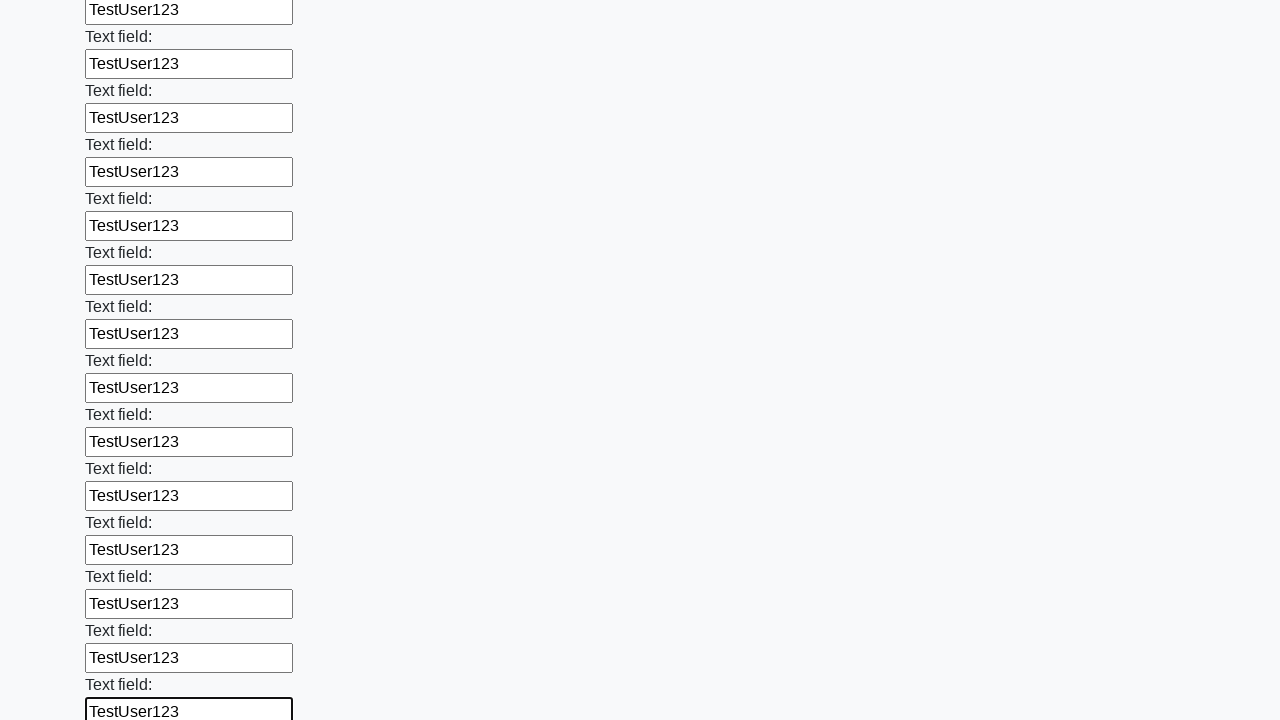

Filled input field with 'TestUser123' on input >> nth=72
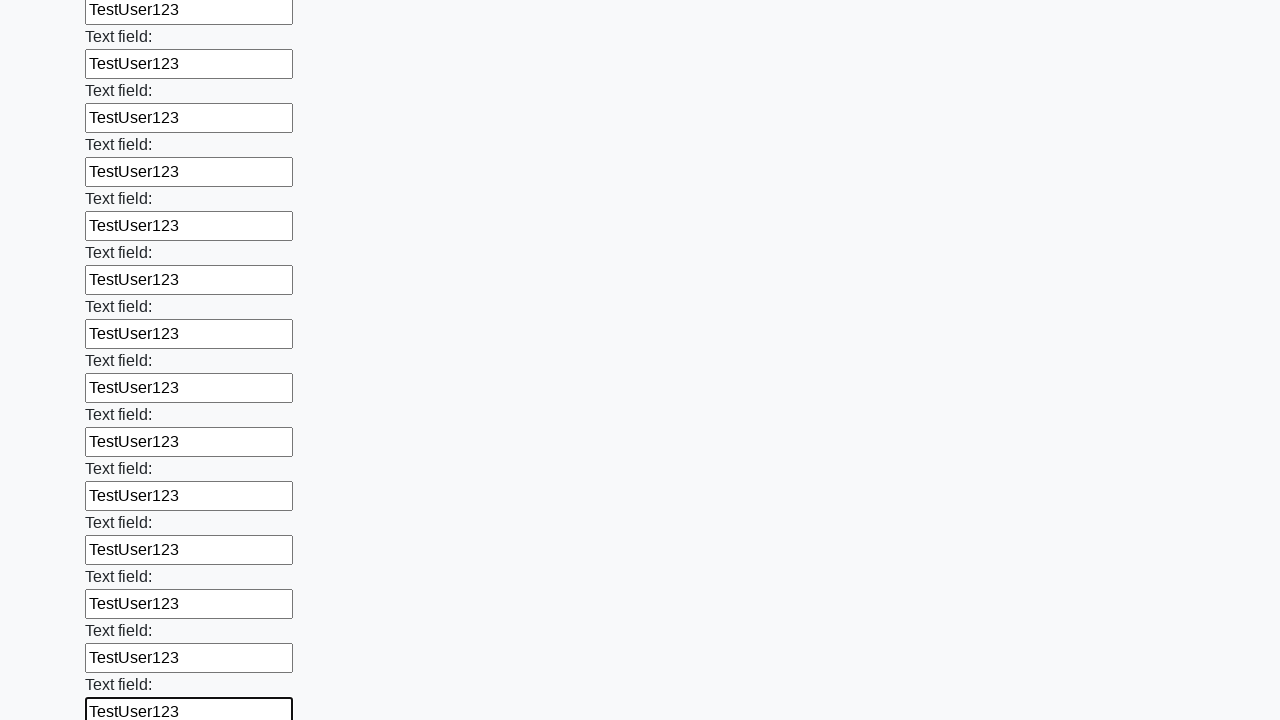

Filled input field with 'TestUser123' on input >> nth=73
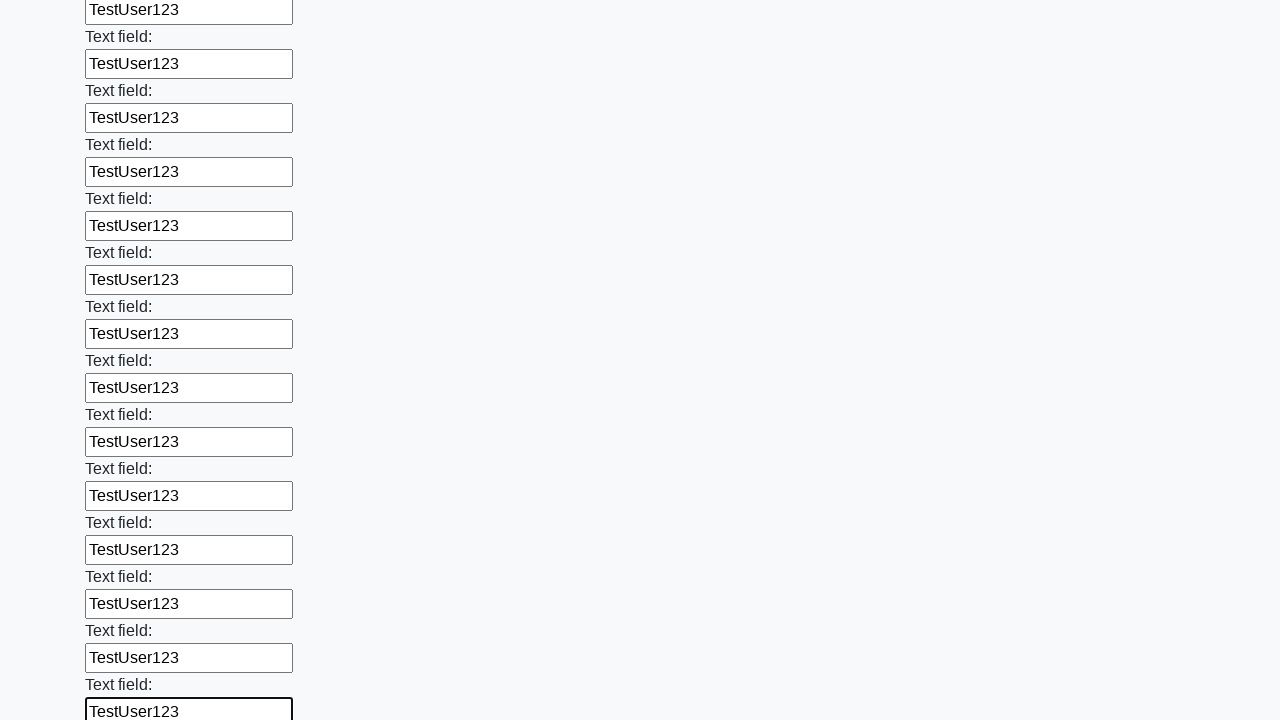

Filled input field with 'TestUser123' on input >> nth=74
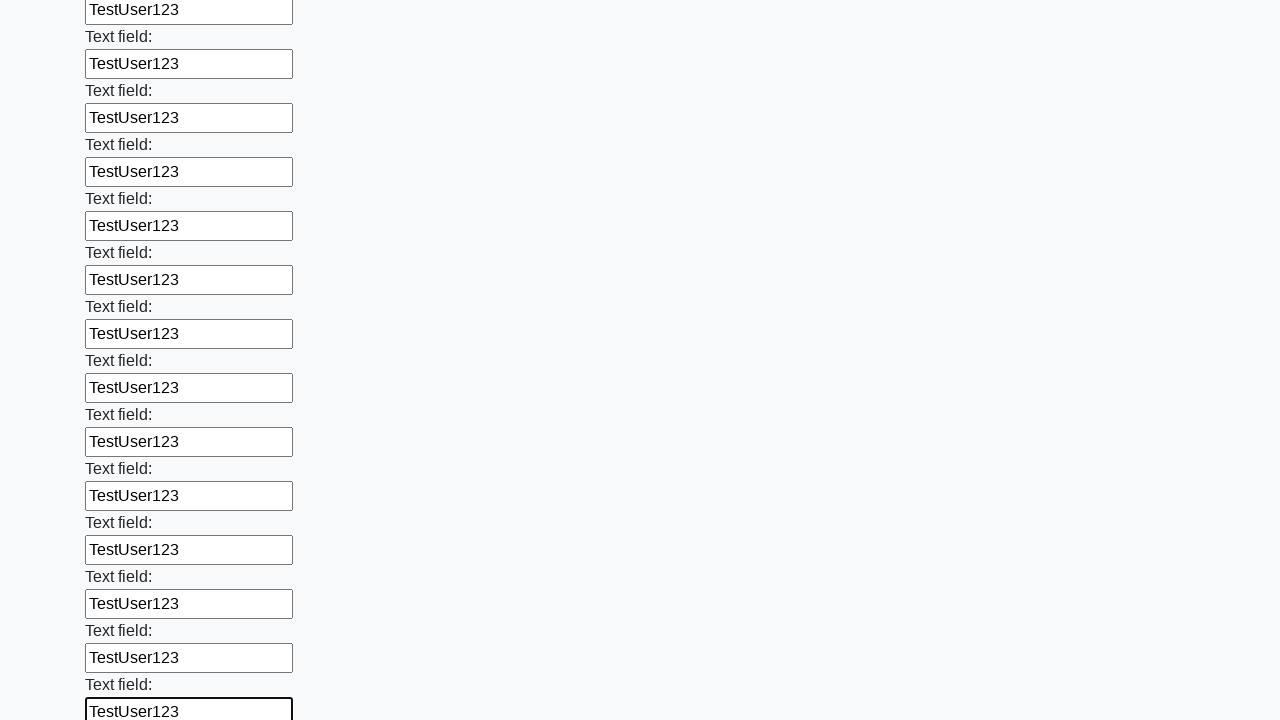

Filled input field with 'TestUser123' on input >> nth=75
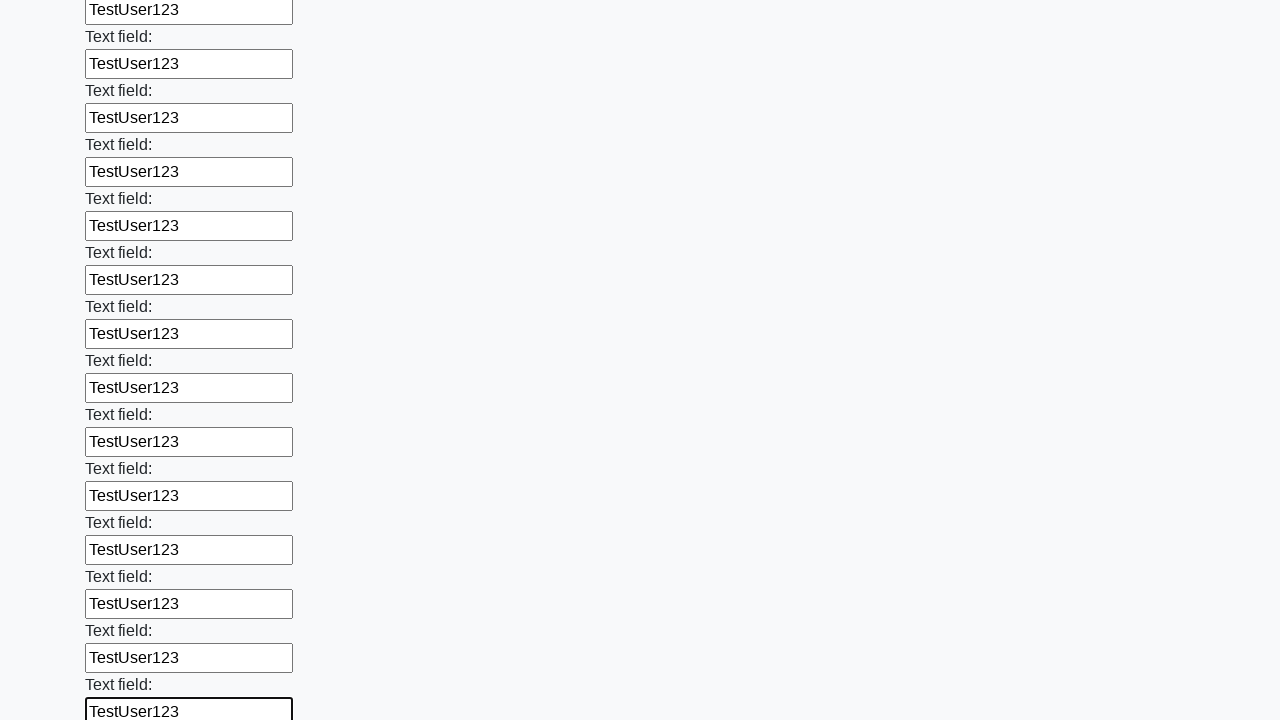

Filled input field with 'TestUser123' on input >> nth=76
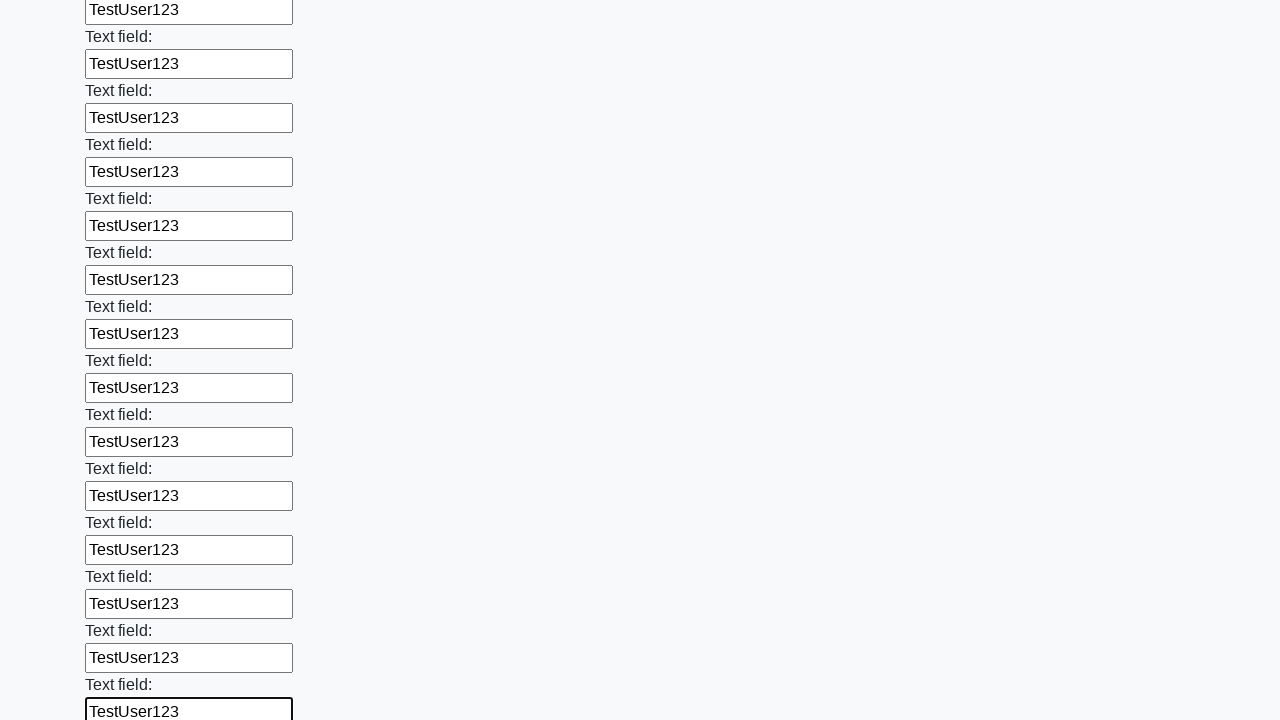

Filled input field with 'TestUser123' on input >> nth=77
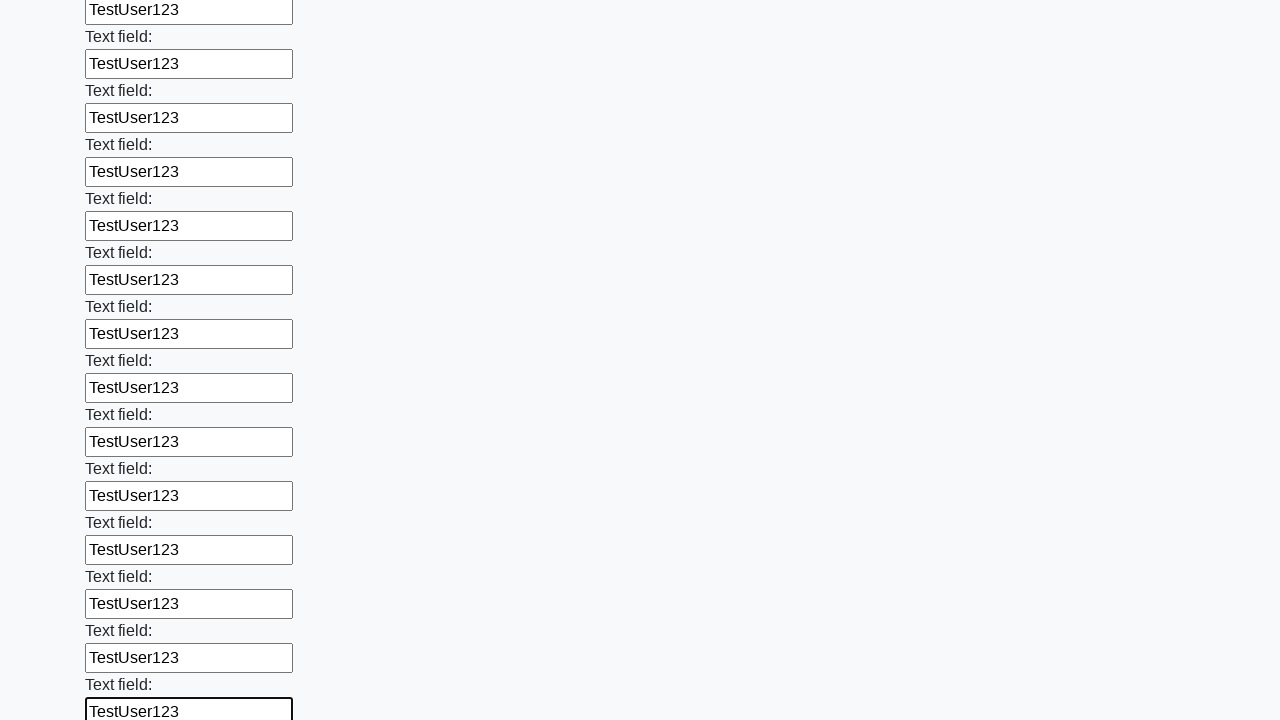

Filled input field with 'TestUser123' on input >> nth=78
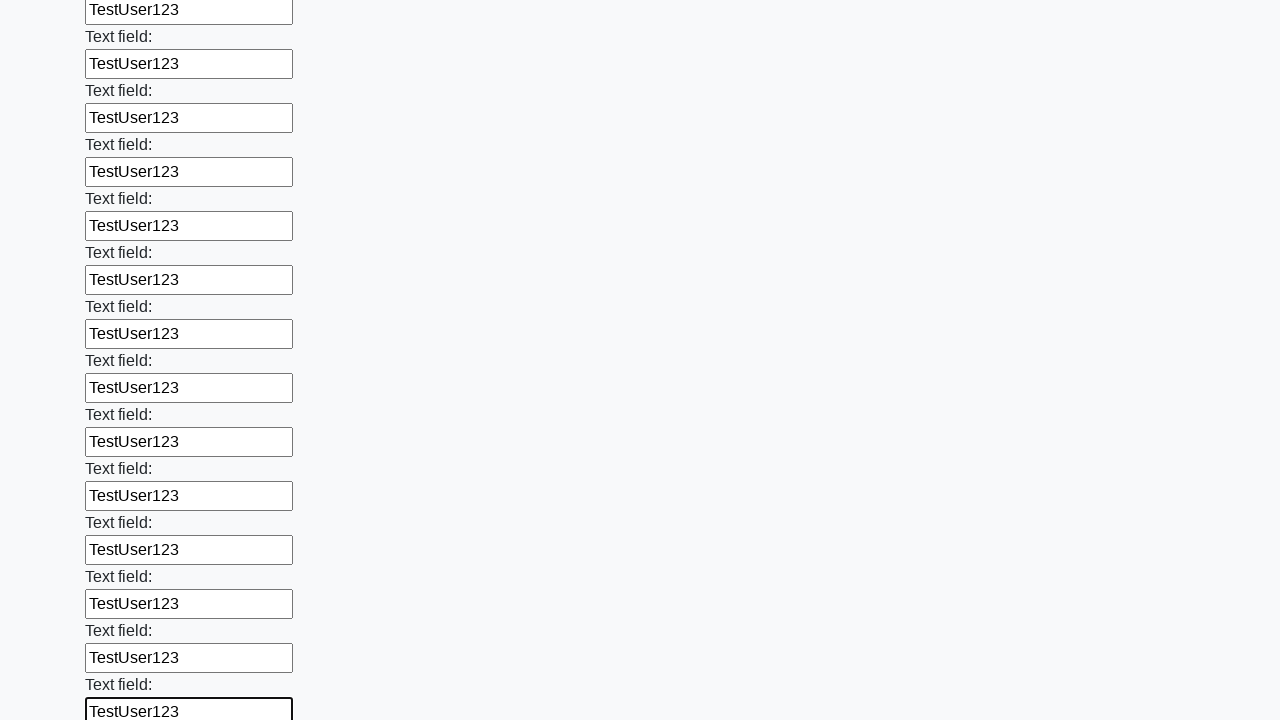

Filled input field with 'TestUser123' on input >> nth=79
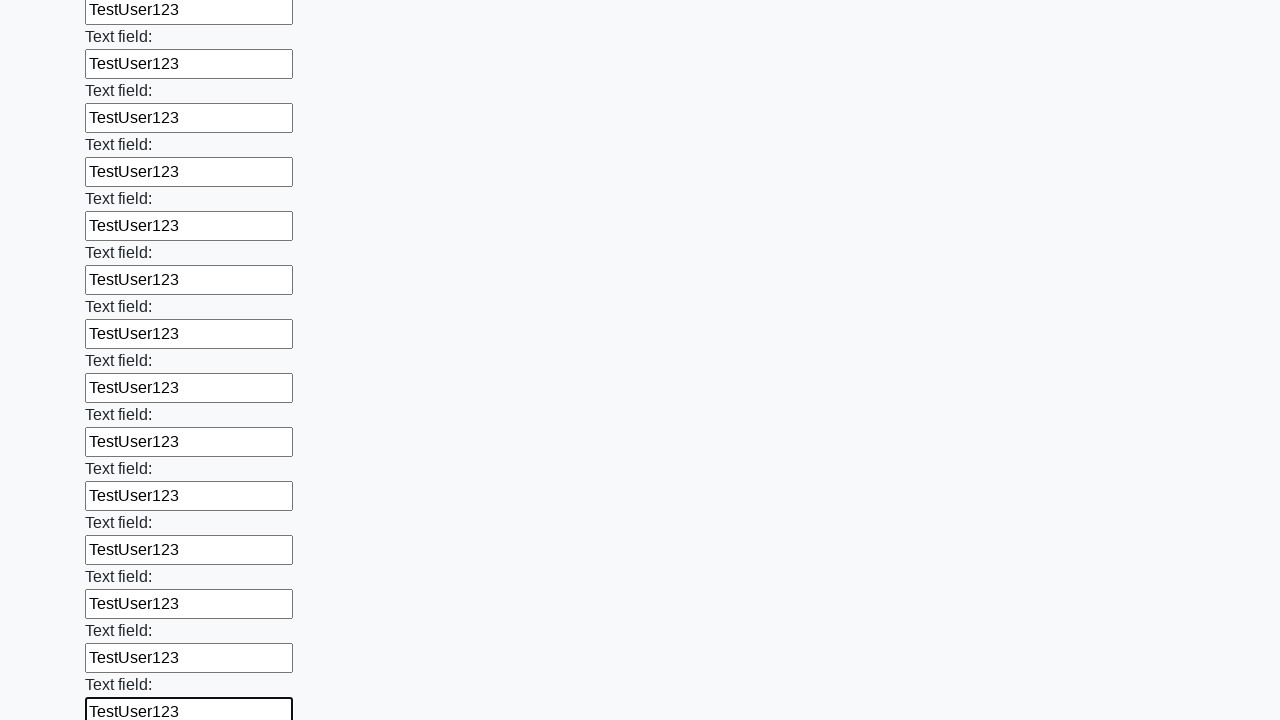

Filled input field with 'TestUser123' on input >> nth=80
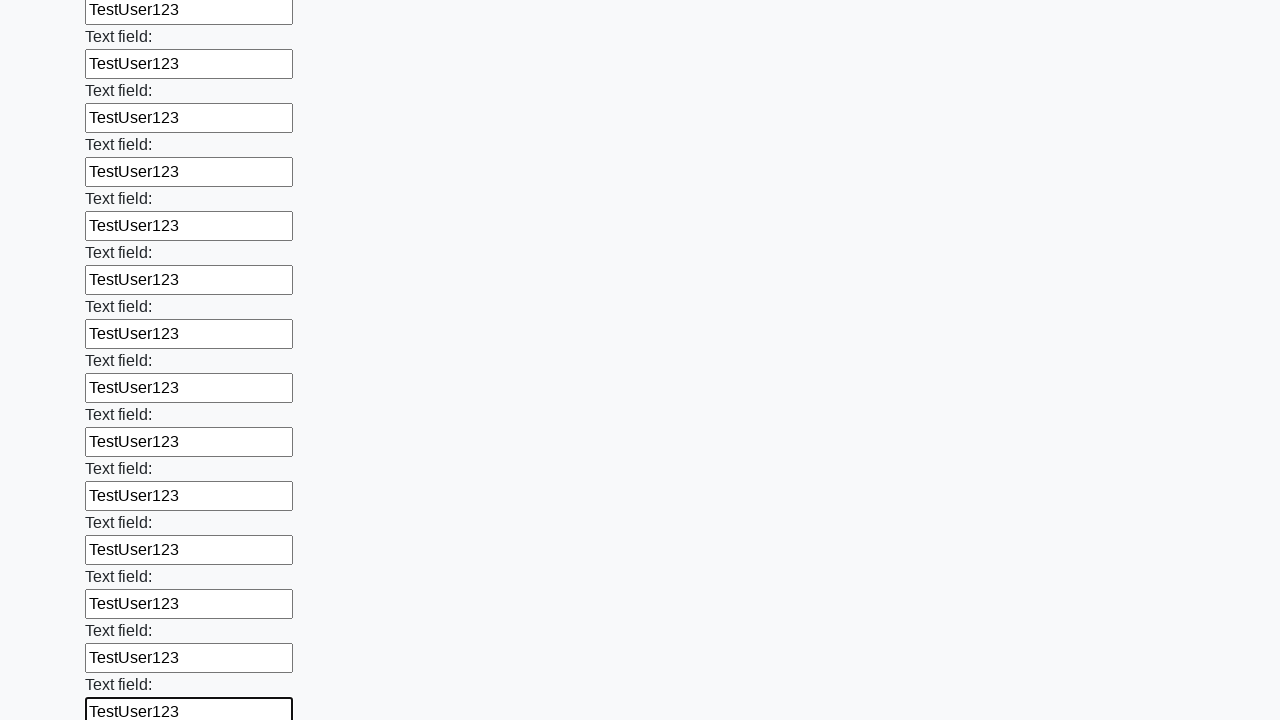

Filled input field with 'TestUser123' on input >> nth=81
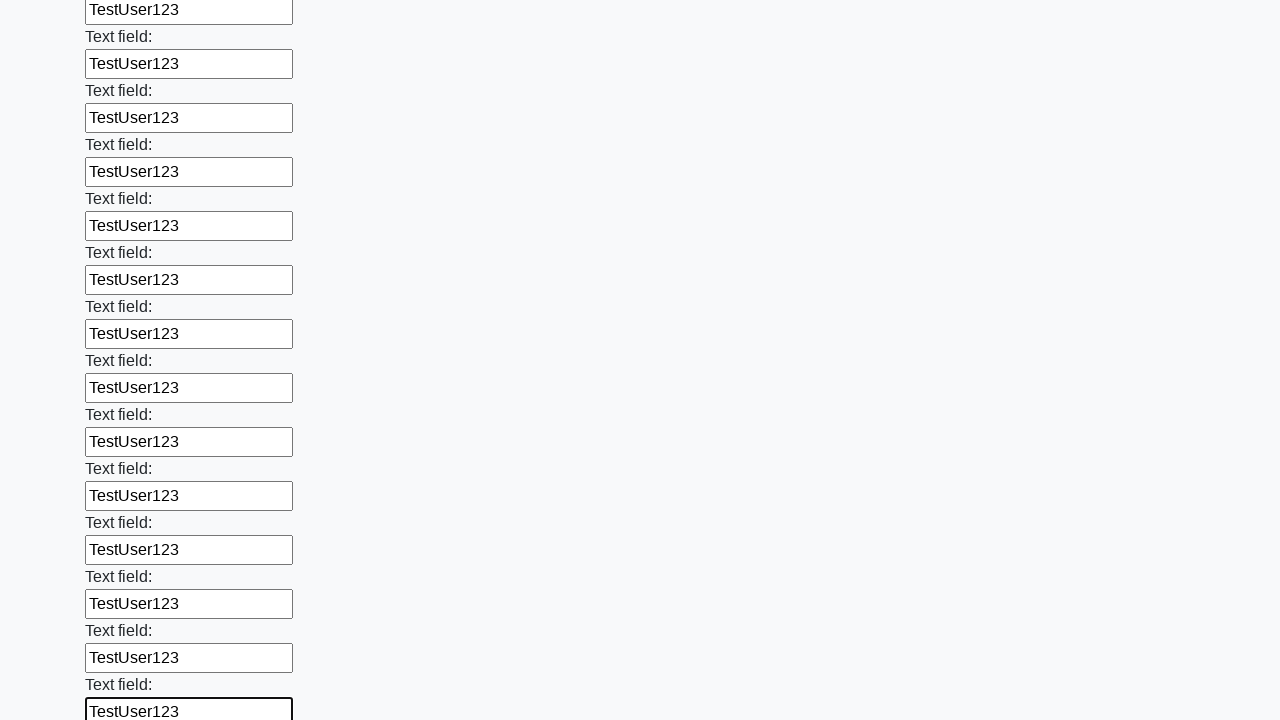

Filled input field with 'TestUser123' on input >> nth=82
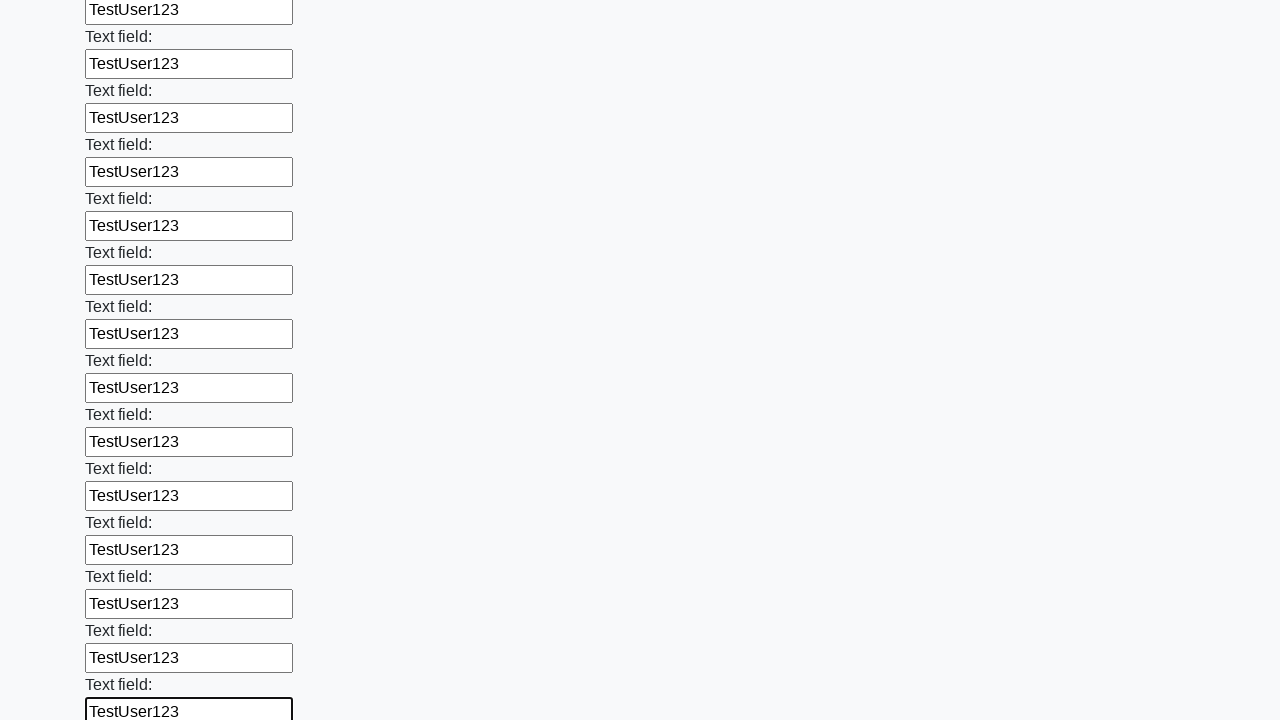

Filled input field with 'TestUser123' on input >> nth=83
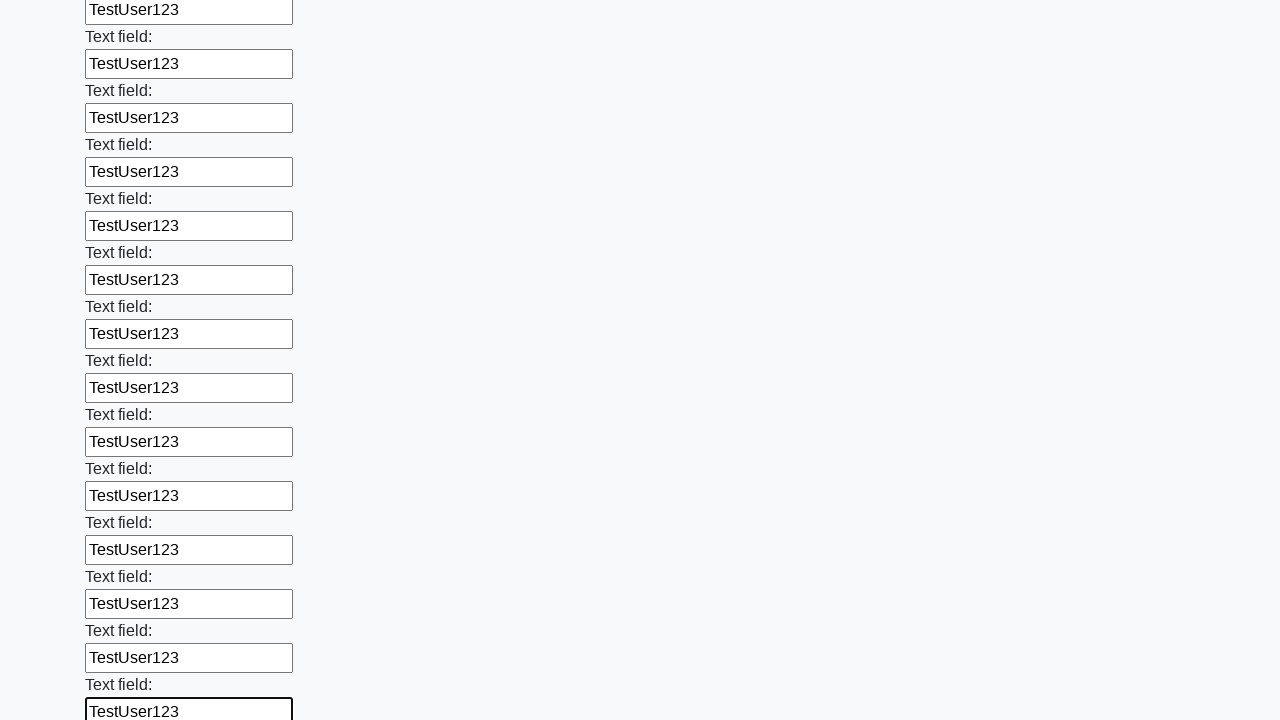

Filled input field with 'TestUser123' on input >> nth=84
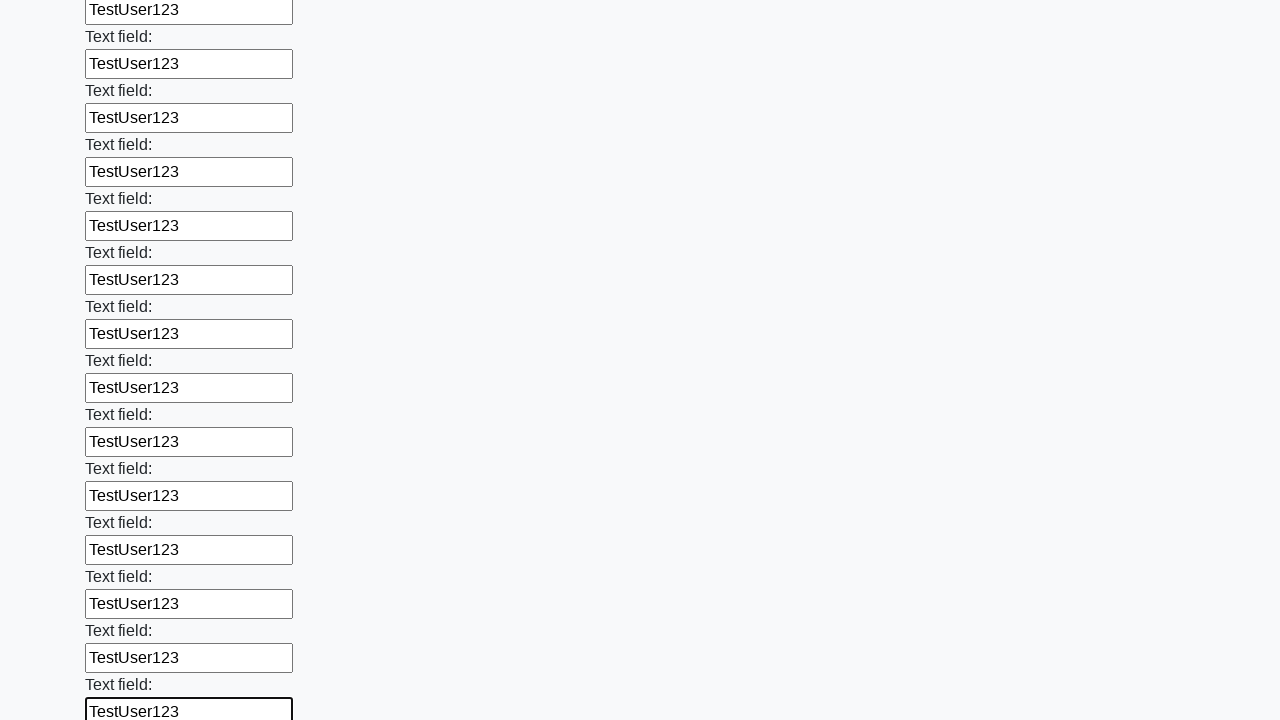

Filled input field with 'TestUser123' on input >> nth=85
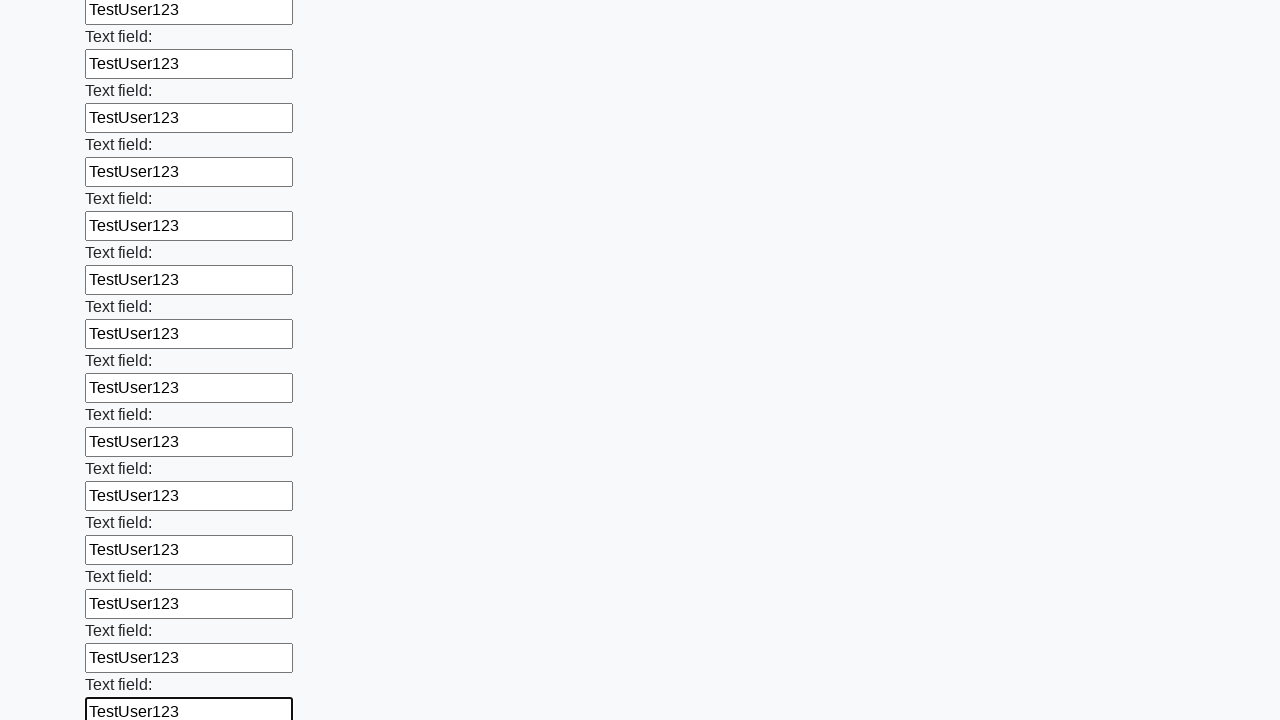

Filled input field with 'TestUser123' on input >> nth=86
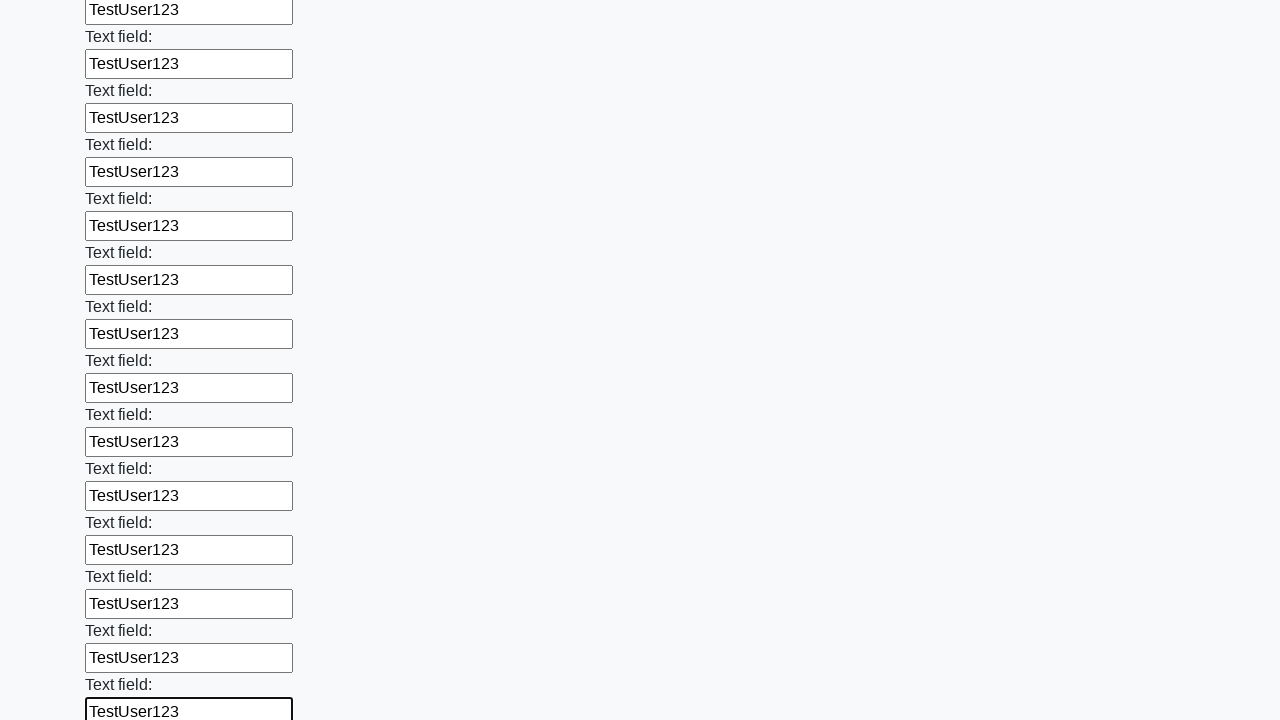

Filled input field with 'TestUser123' on input >> nth=87
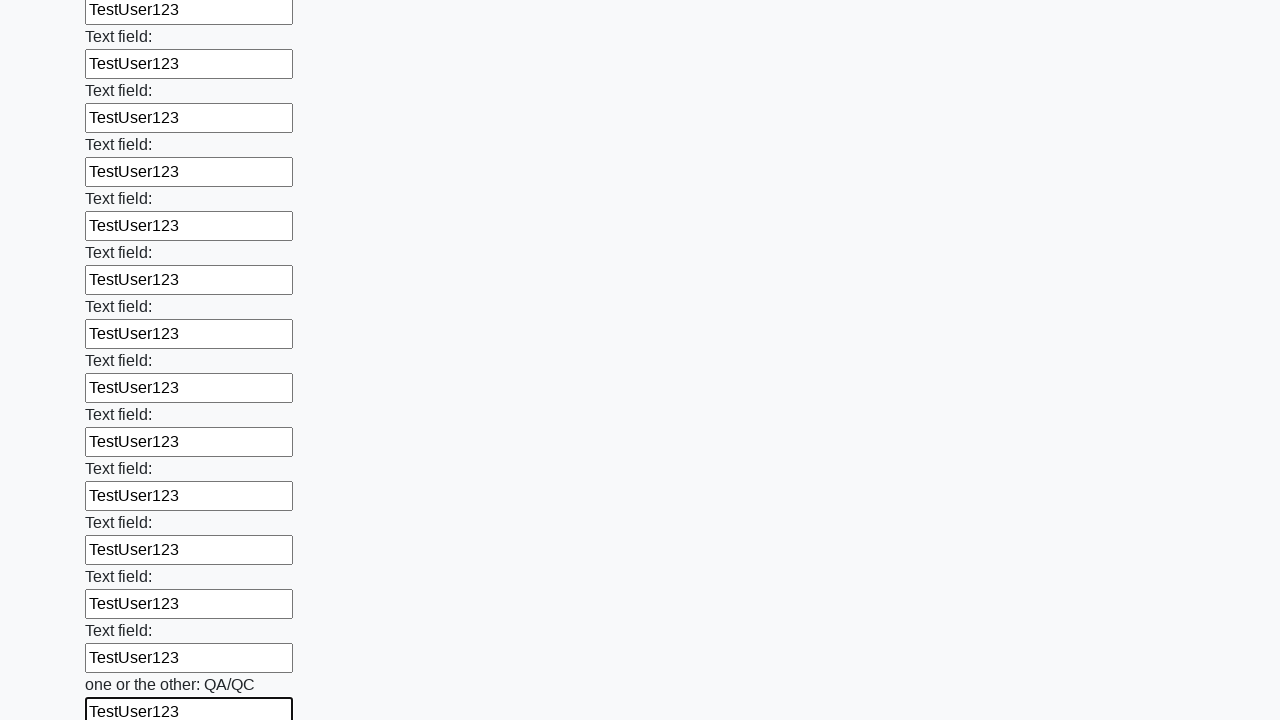

Filled input field with 'TestUser123' on input >> nth=88
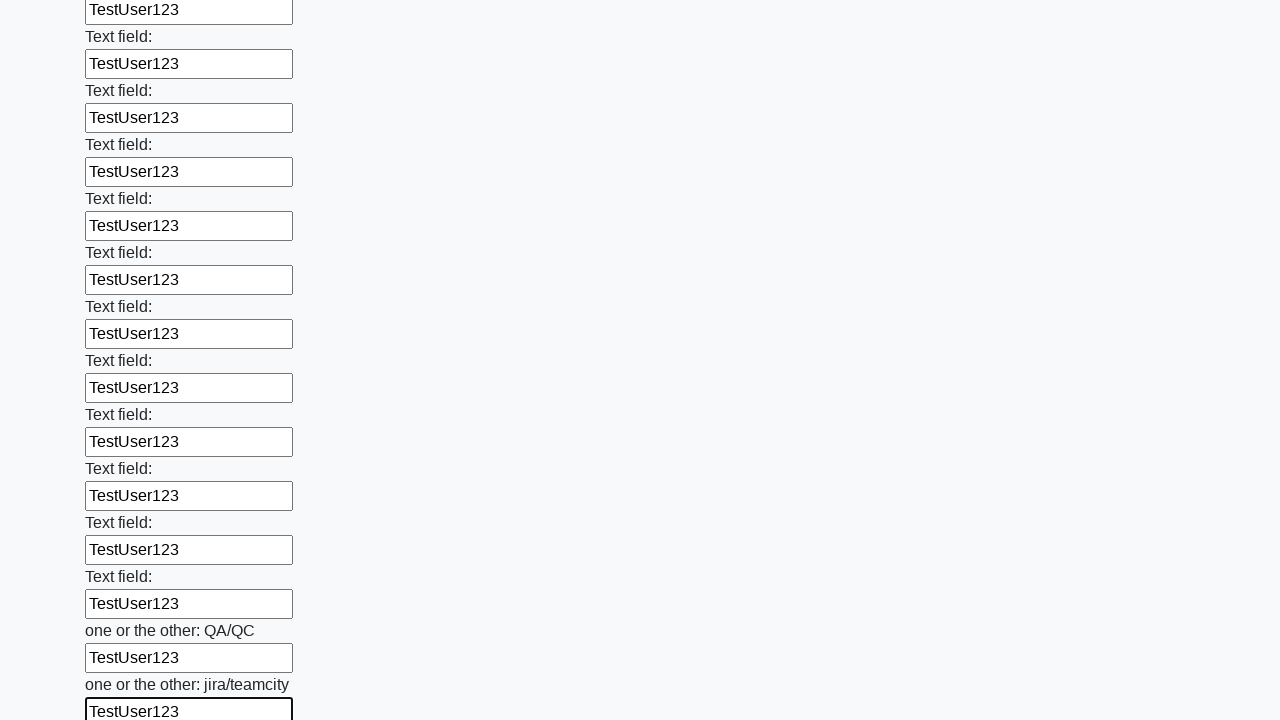

Filled input field with 'TestUser123' on input >> nth=89
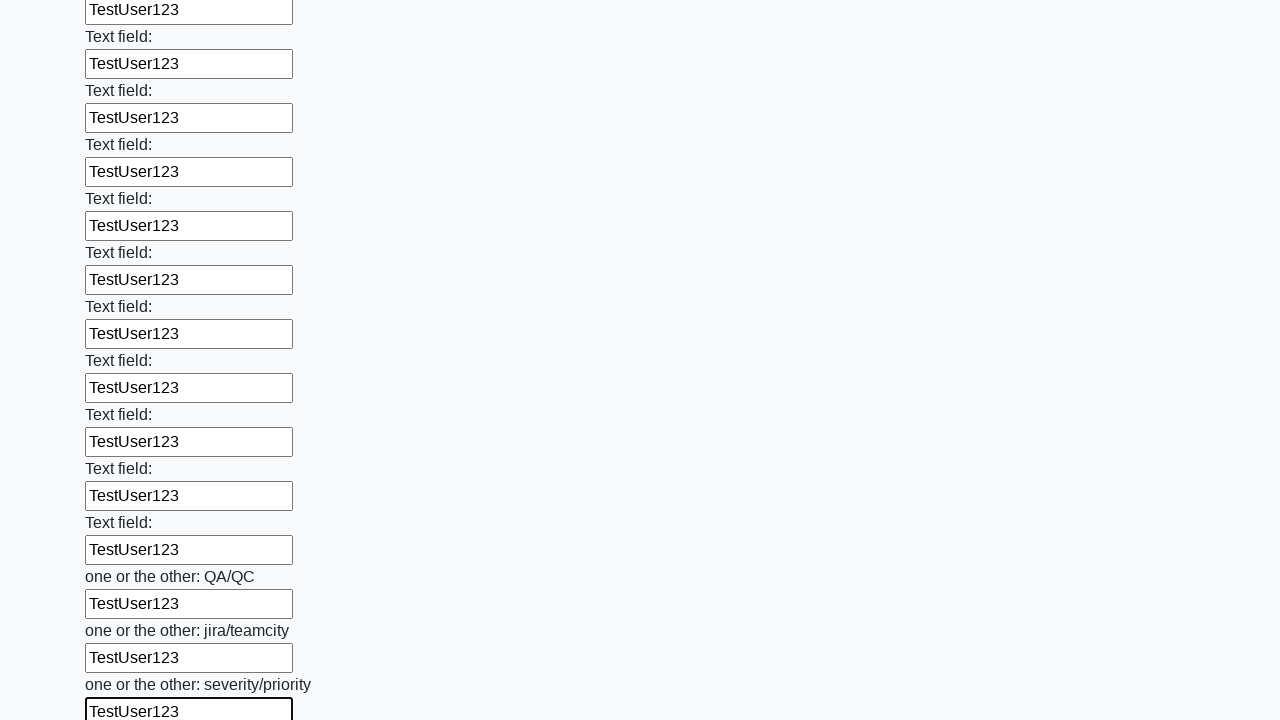

Filled input field with 'TestUser123' on input >> nth=90
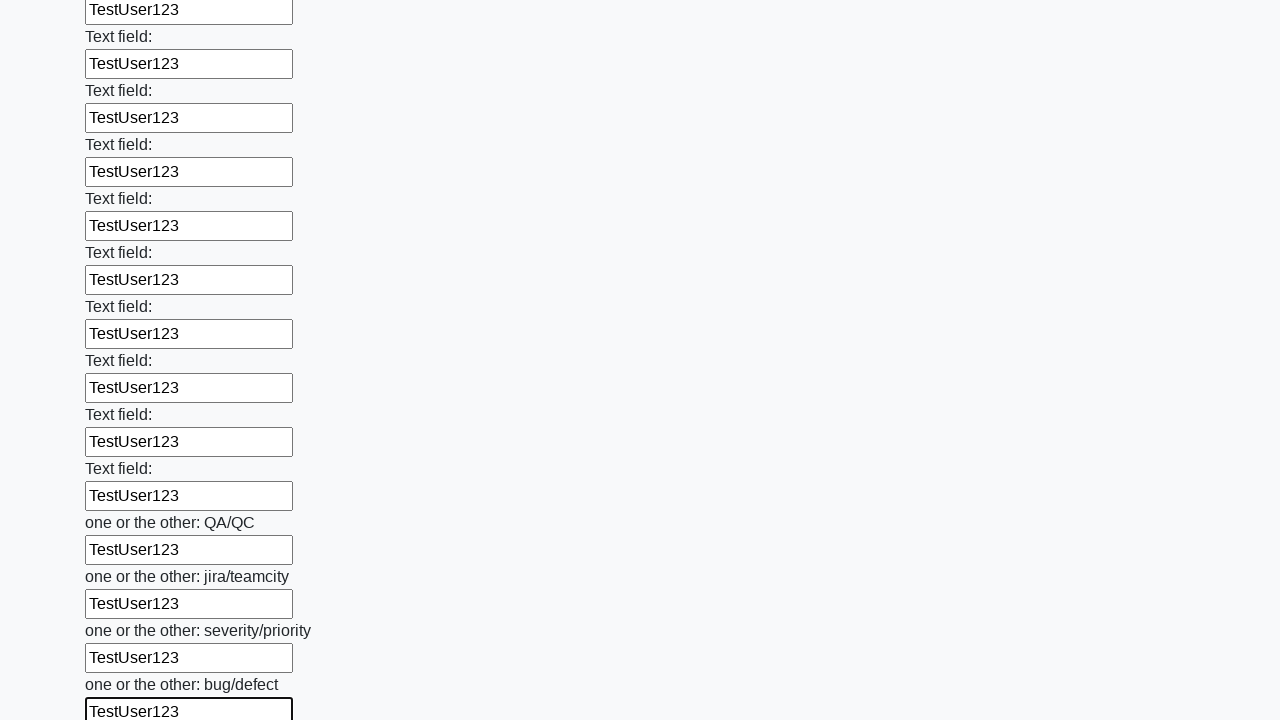

Filled input field with 'TestUser123' on input >> nth=91
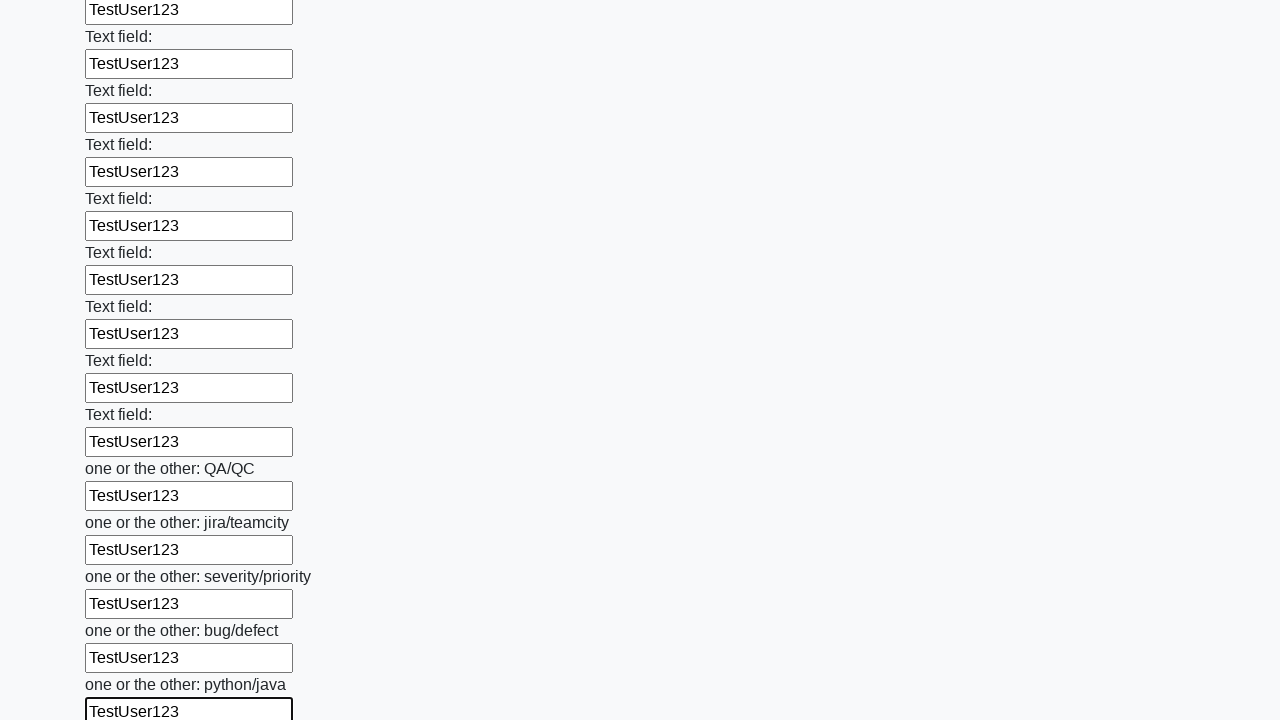

Filled input field with 'TestUser123' on input >> nth=92
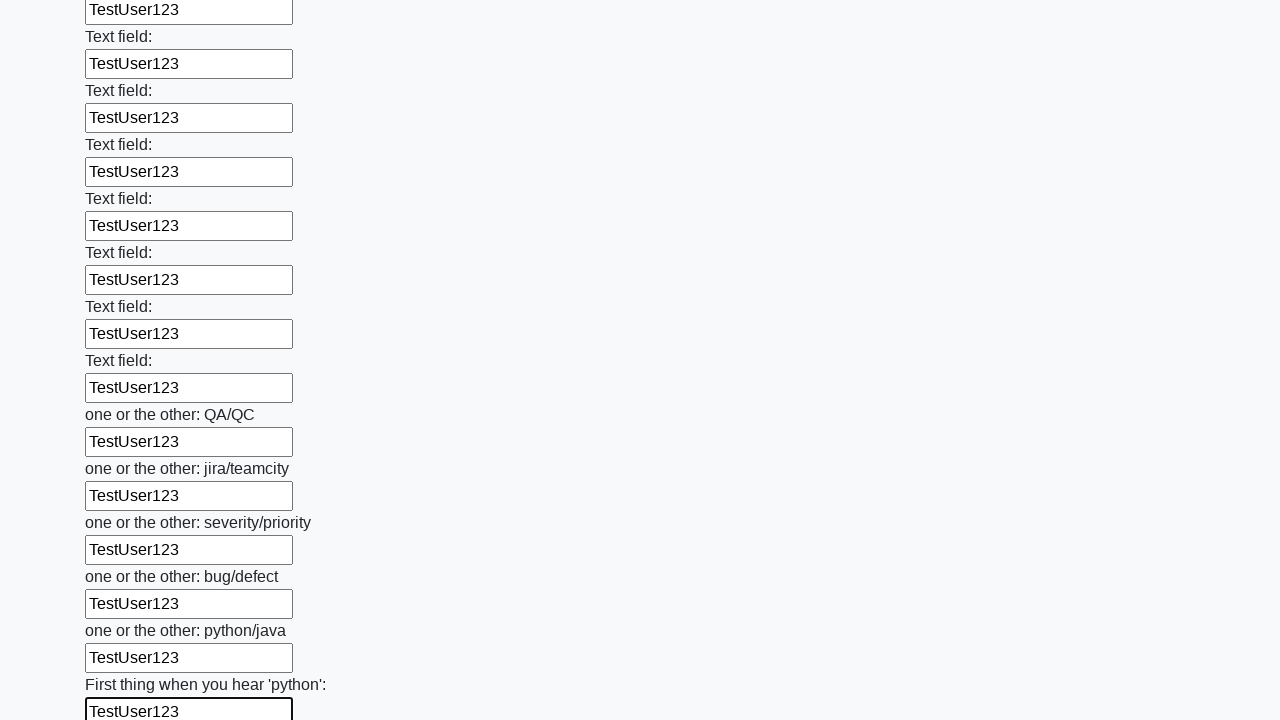

Filled input field with 'TestUser123' on input >> nth=93
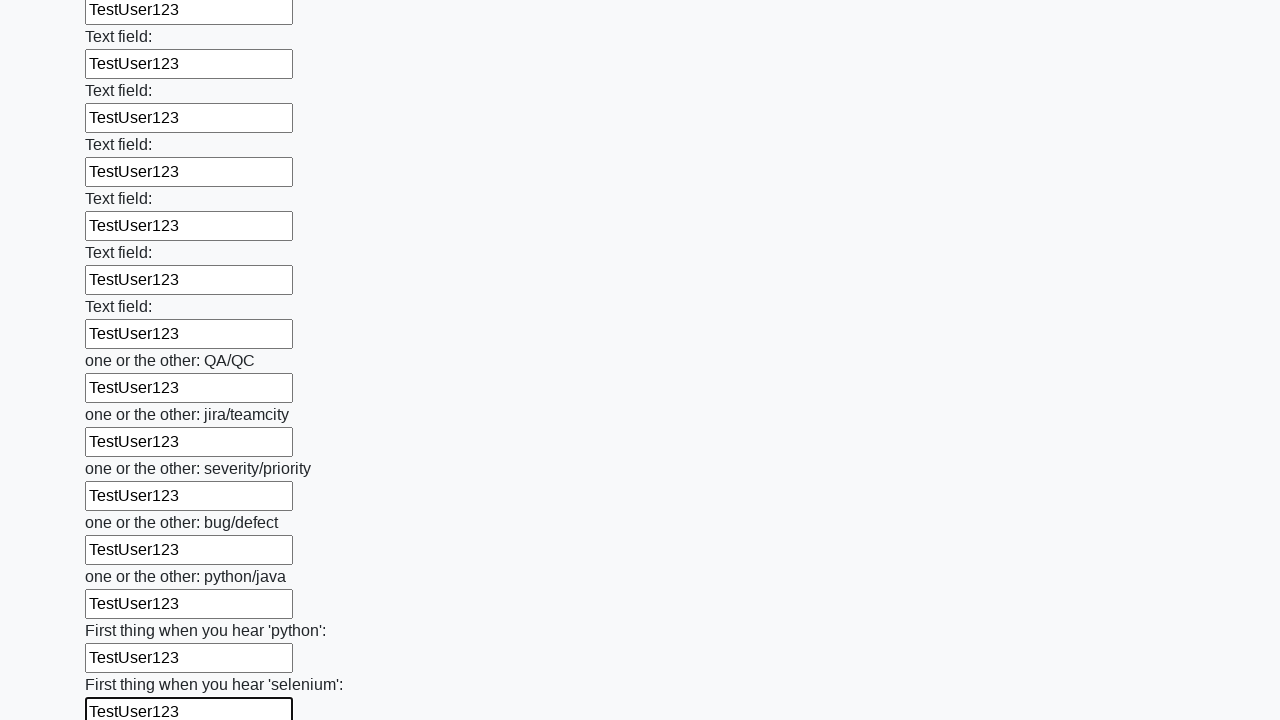

Filled input field with 'TestUser123' on input >> nth=94
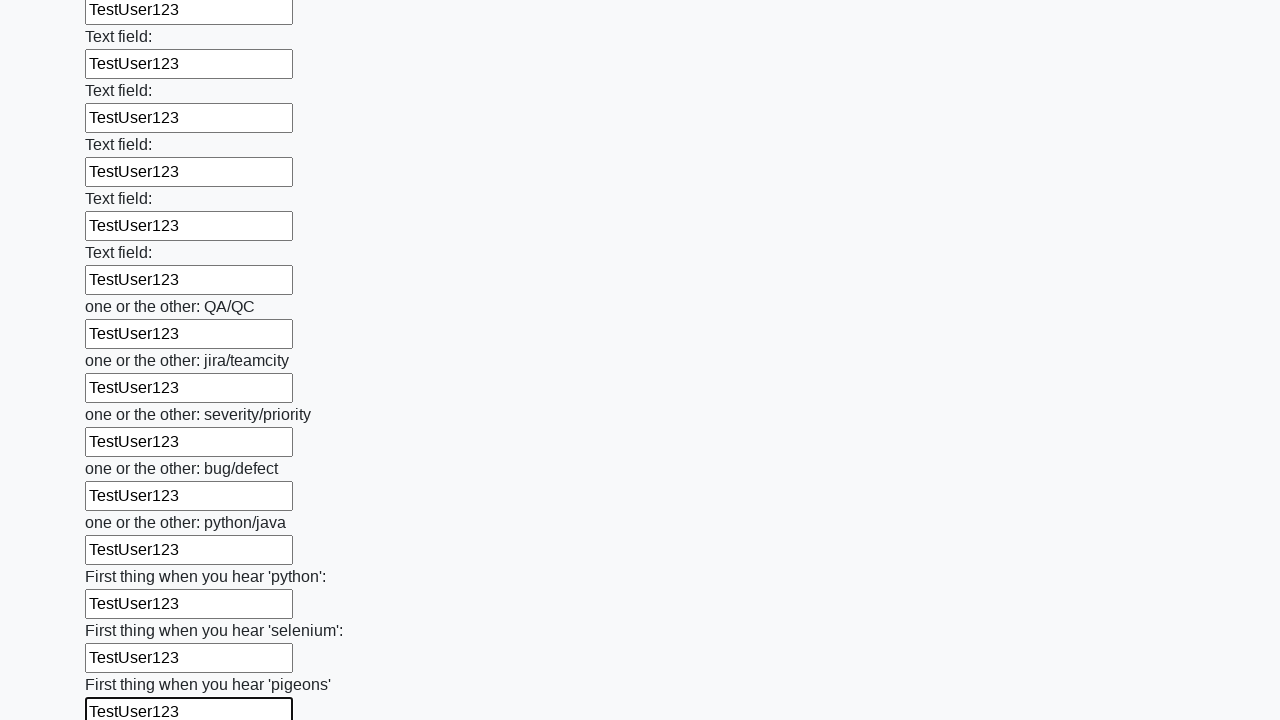

Filled input field with 'TestUser123' on input >> nth=95
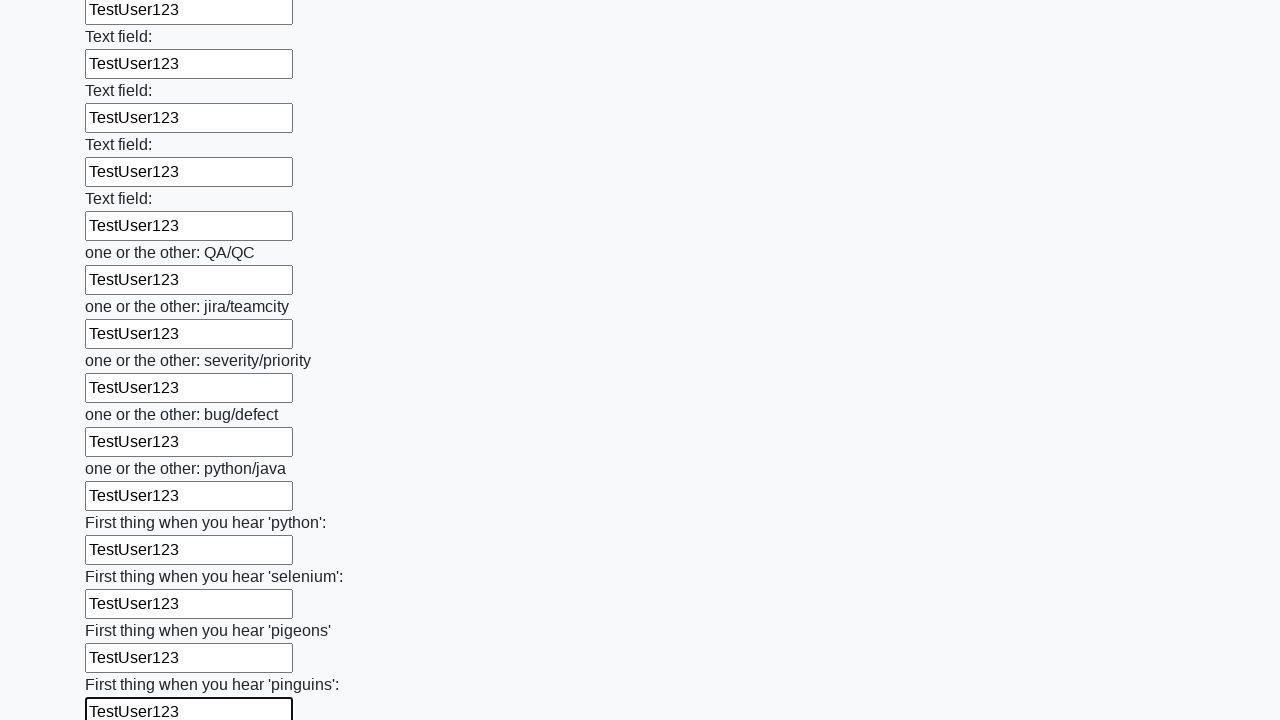

Filled input field with 'TestUser123' on input >> nth=96
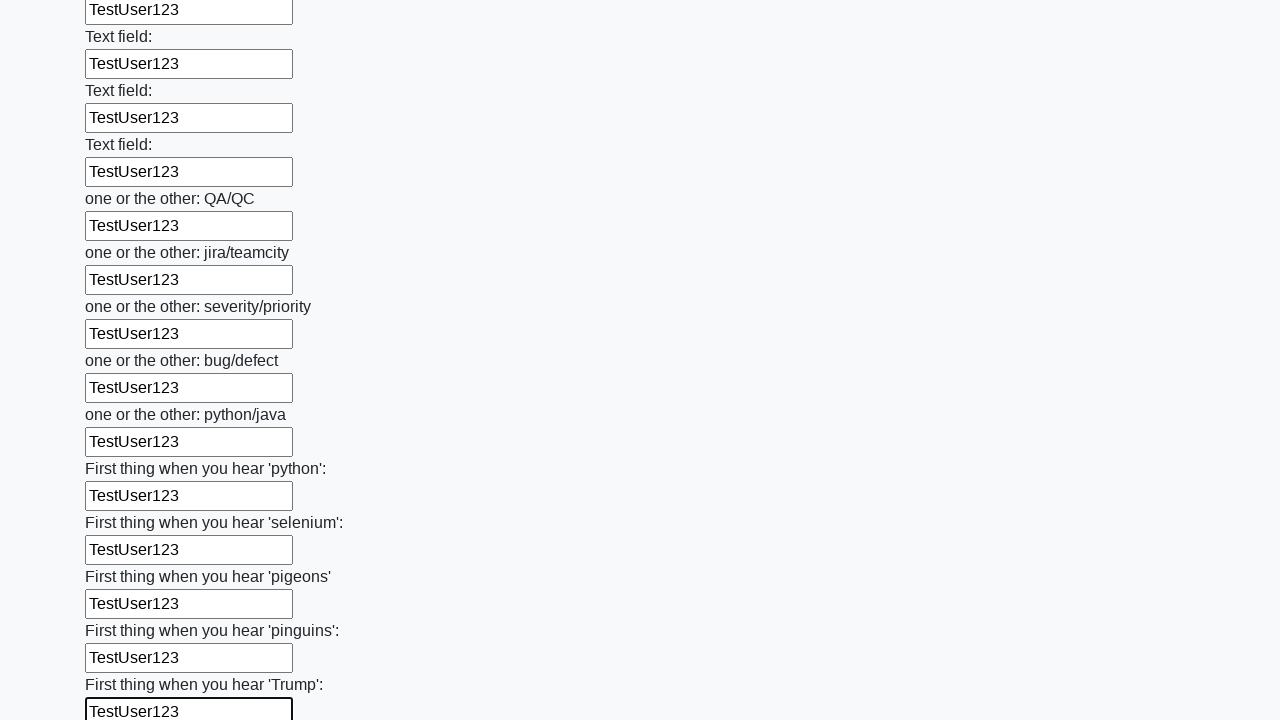

Filled input field with 'TestUser123' on input >> nth=97
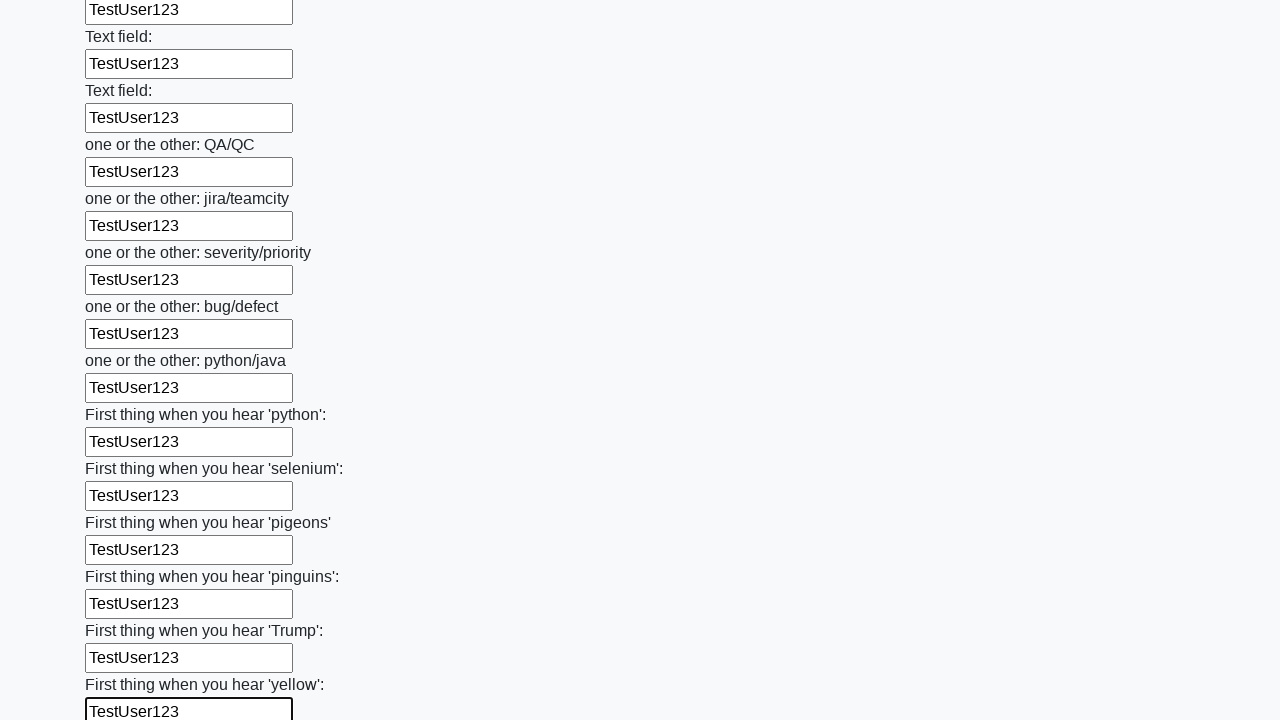

Filled input field with 'TestUser123' on input >> nth=98
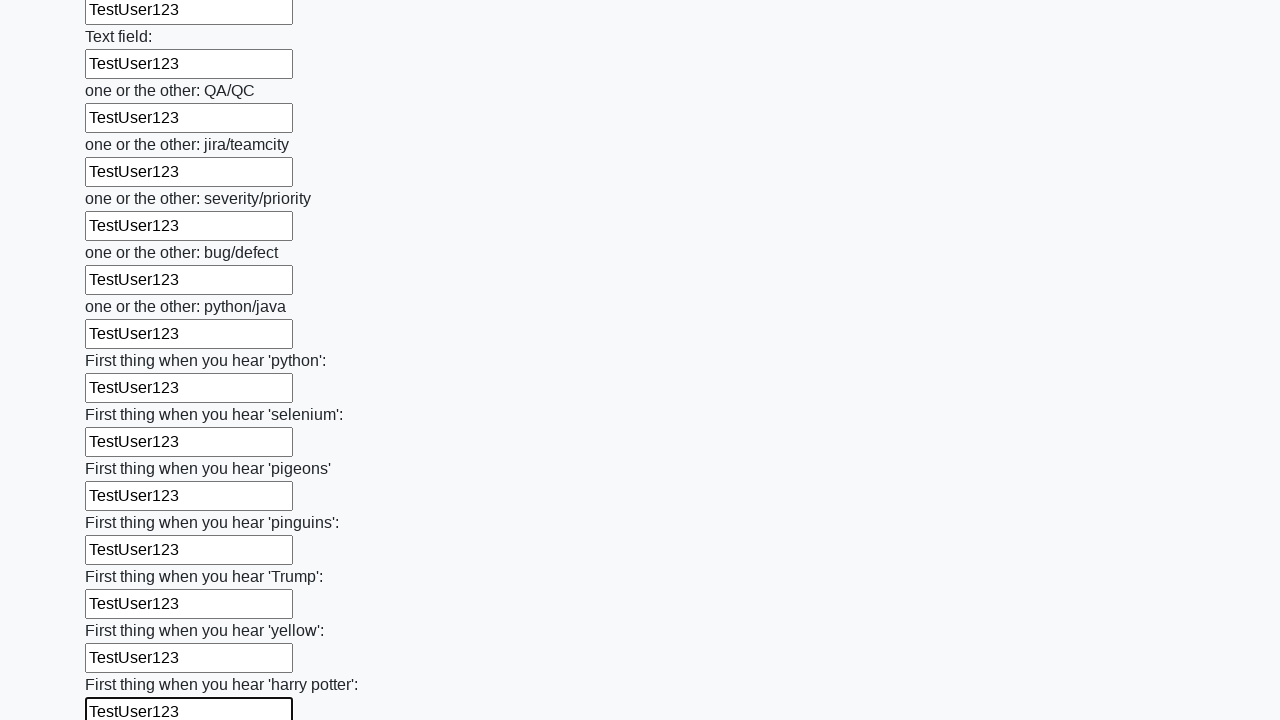

Filled input field with 'TestUser123' on input >> nth=99
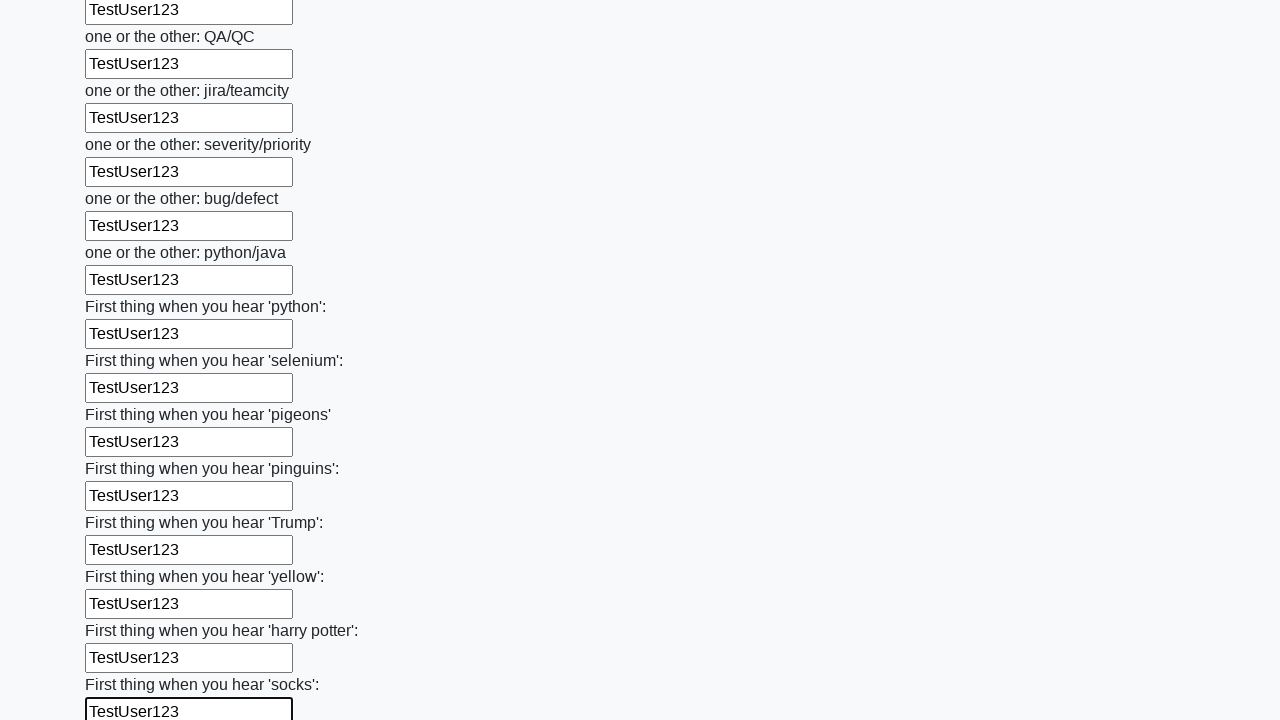

Clicked submit button to submit form at (123, 611) on button.btn
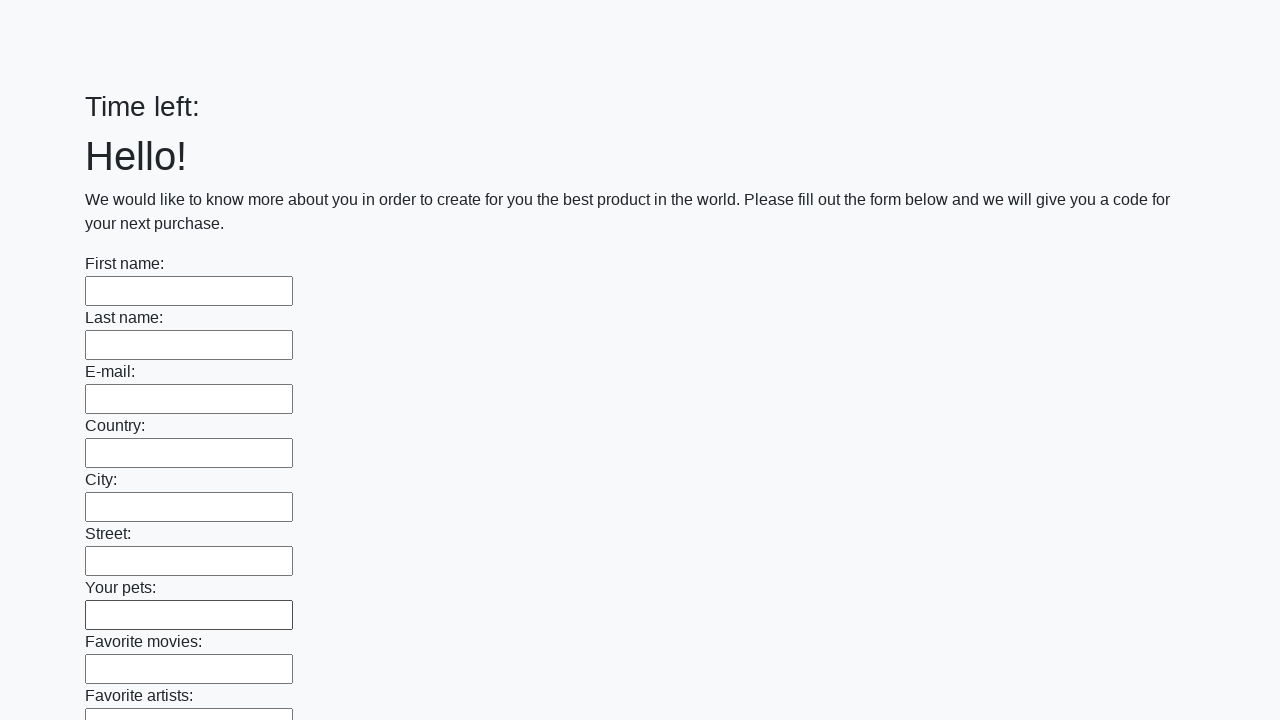

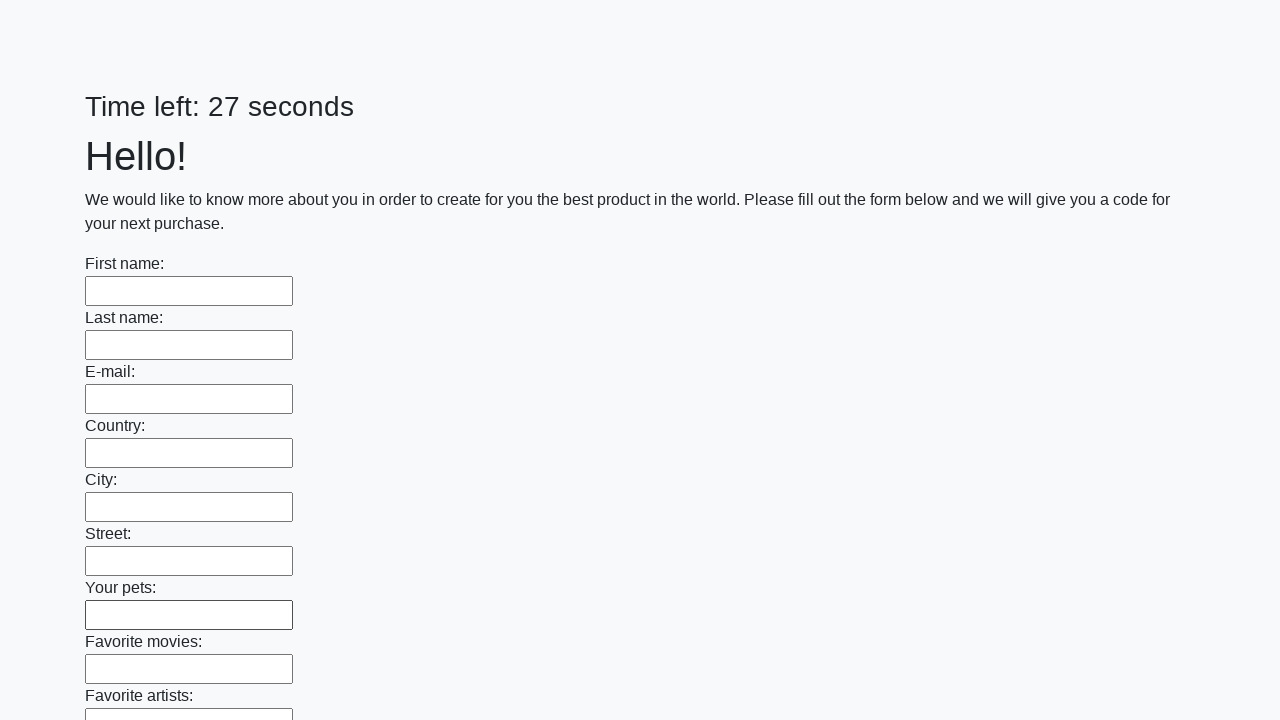